Tests filling multiple text input fields in a large form and submitting it

Starting URL: http://suninjuly.github.io/huge_form.html

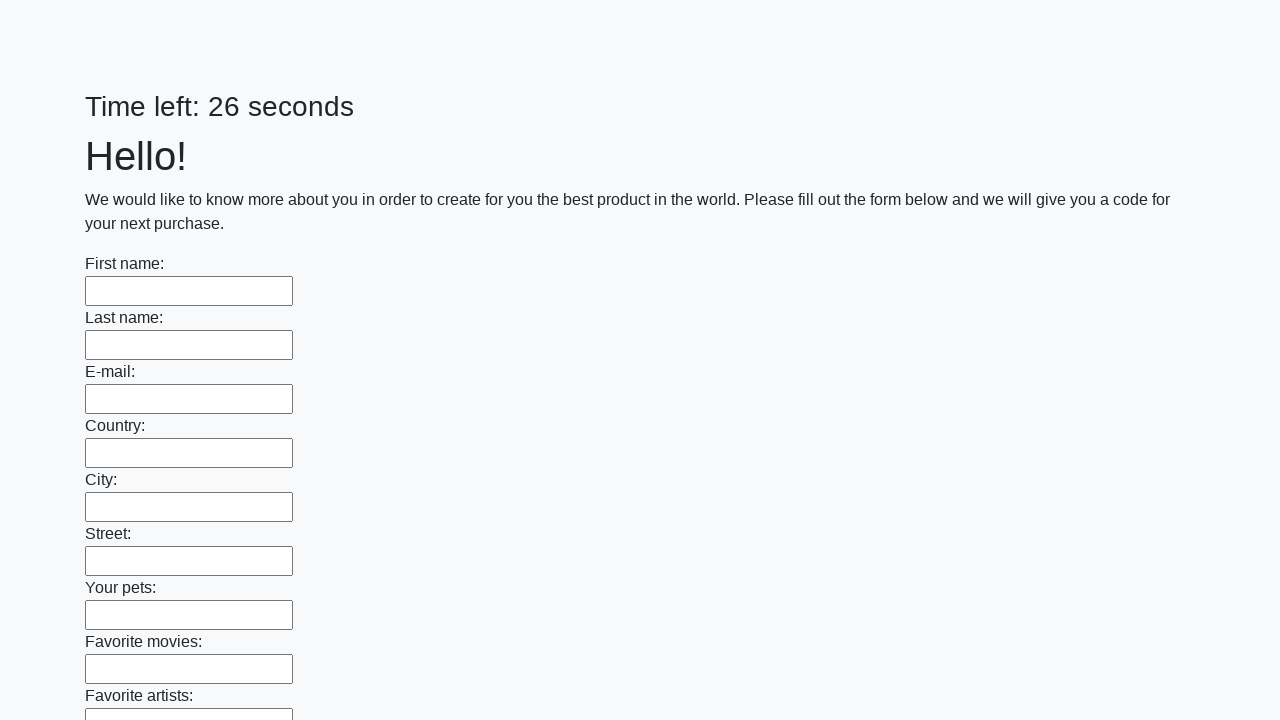

Located all text input fields in the form
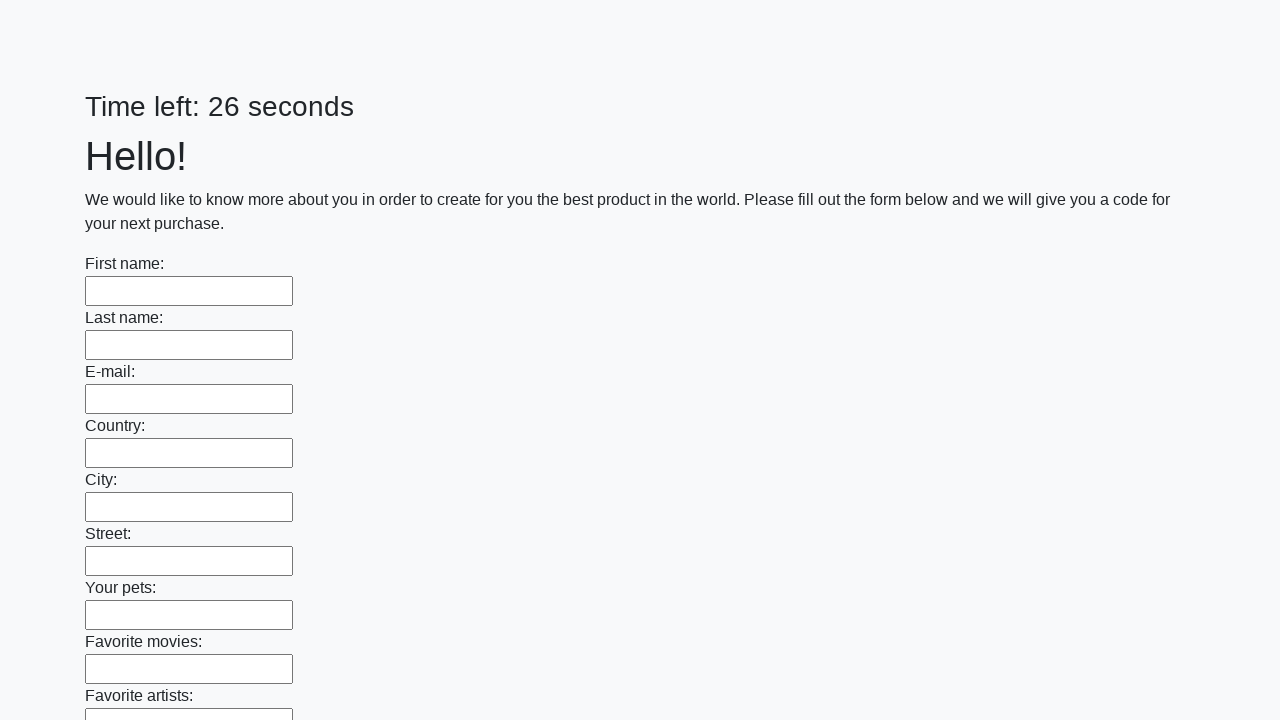

Found 100 text input fields to fill
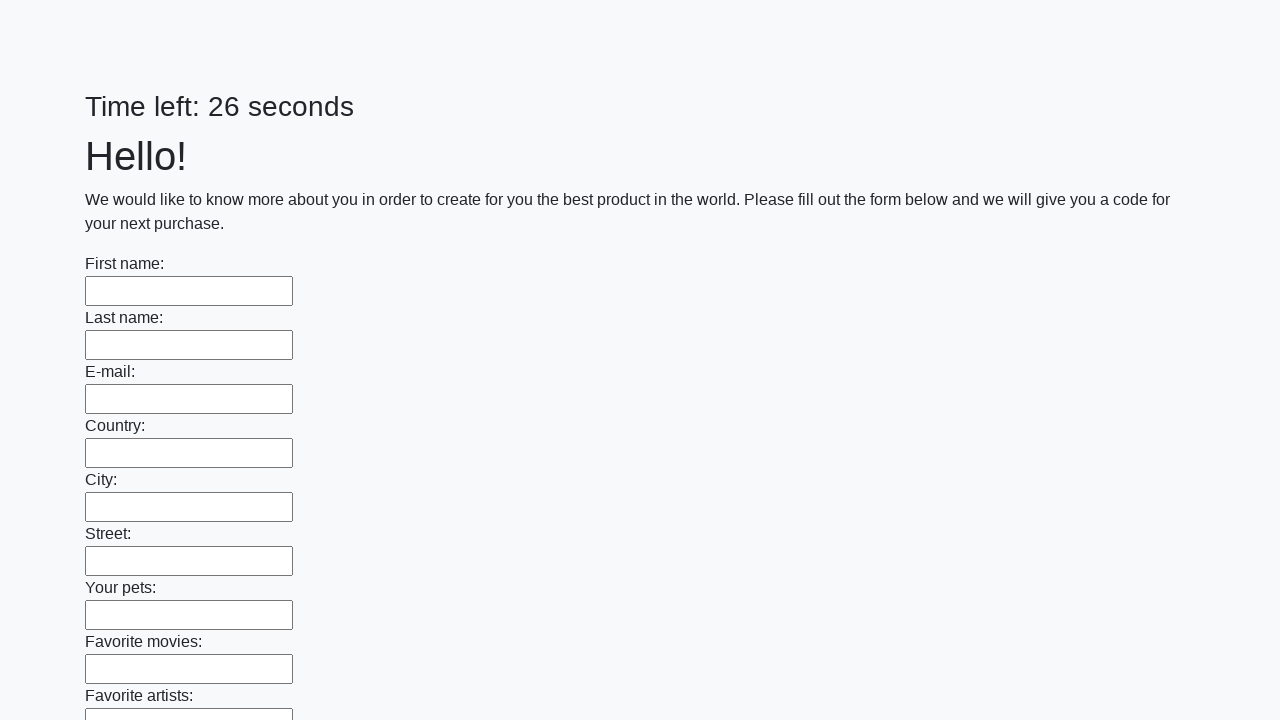

Filled text input field 1/100 with 'answ' on input[type="text"] >> nth=0
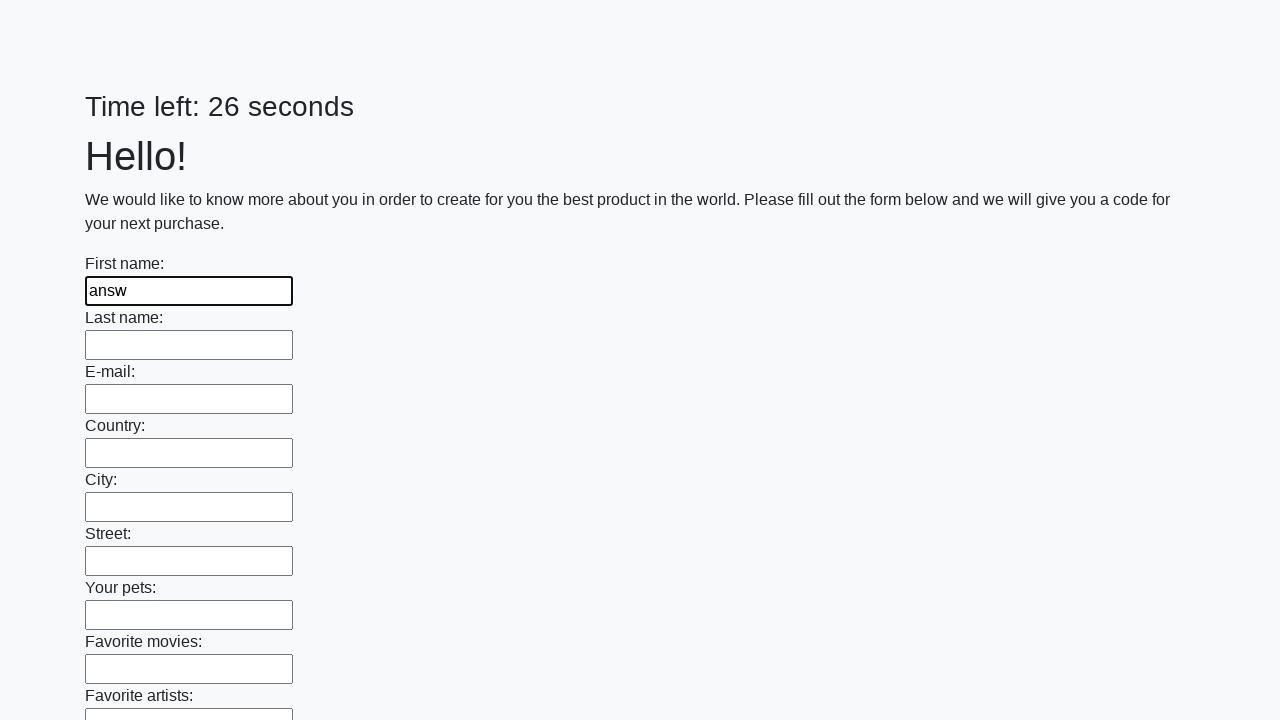

Filled text input field 2/100 with 'answ' on input[type="text"] >> nth=1
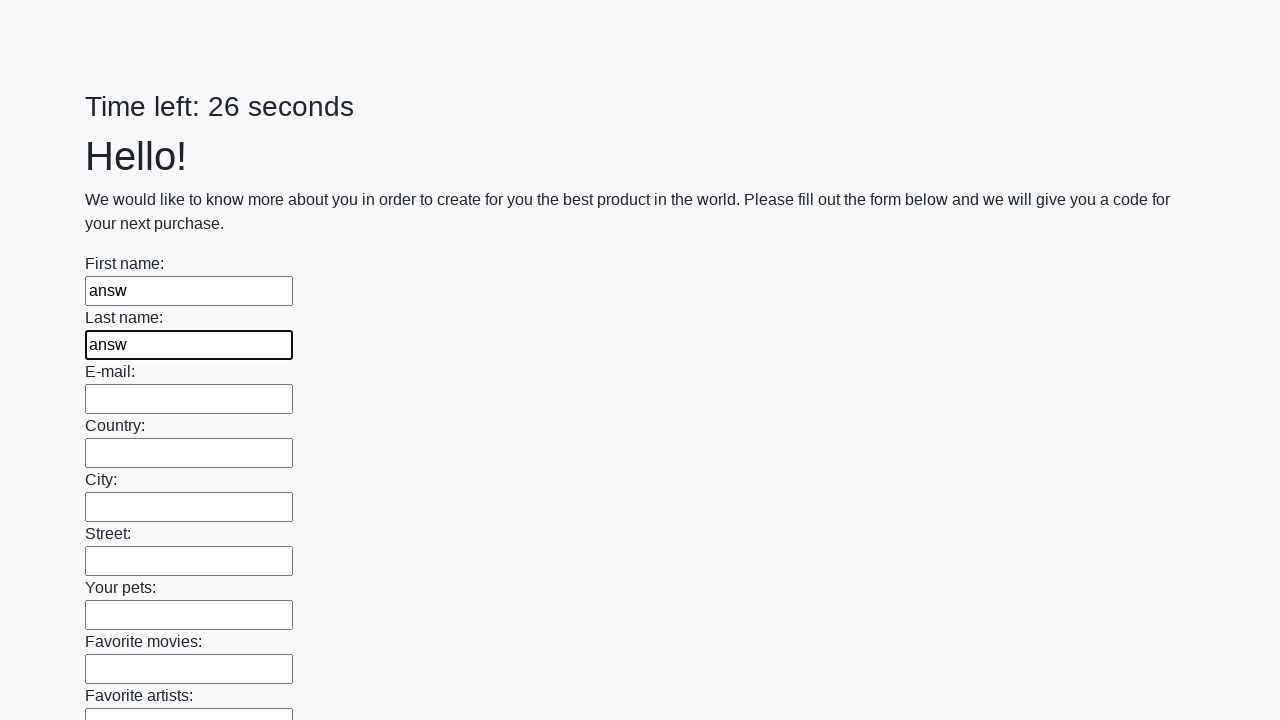

Filled text input field 3/100 with 'answ' on input[type="text"] >> nth=2
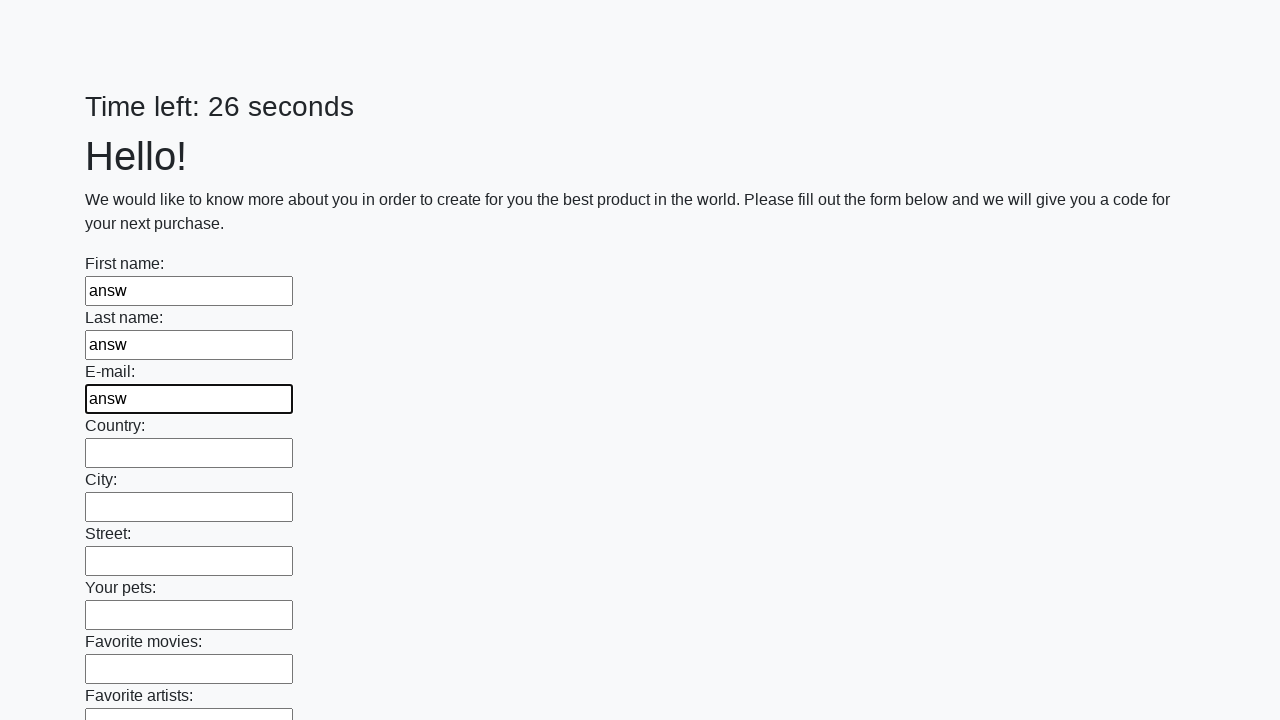

Filled text input field 4/100 with 'answ' on input[type="text"] >> nth=3
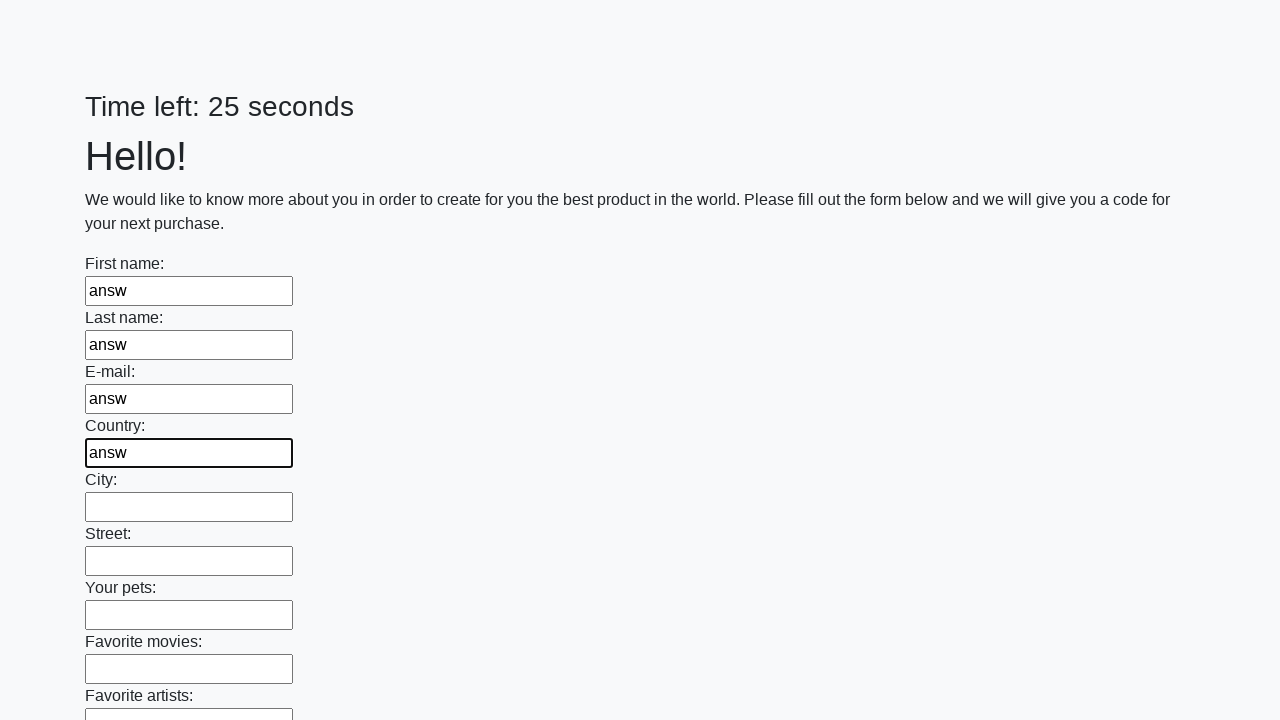

Filled text input field 5/100 with 'answ' on input[type="text"] >> nth=4
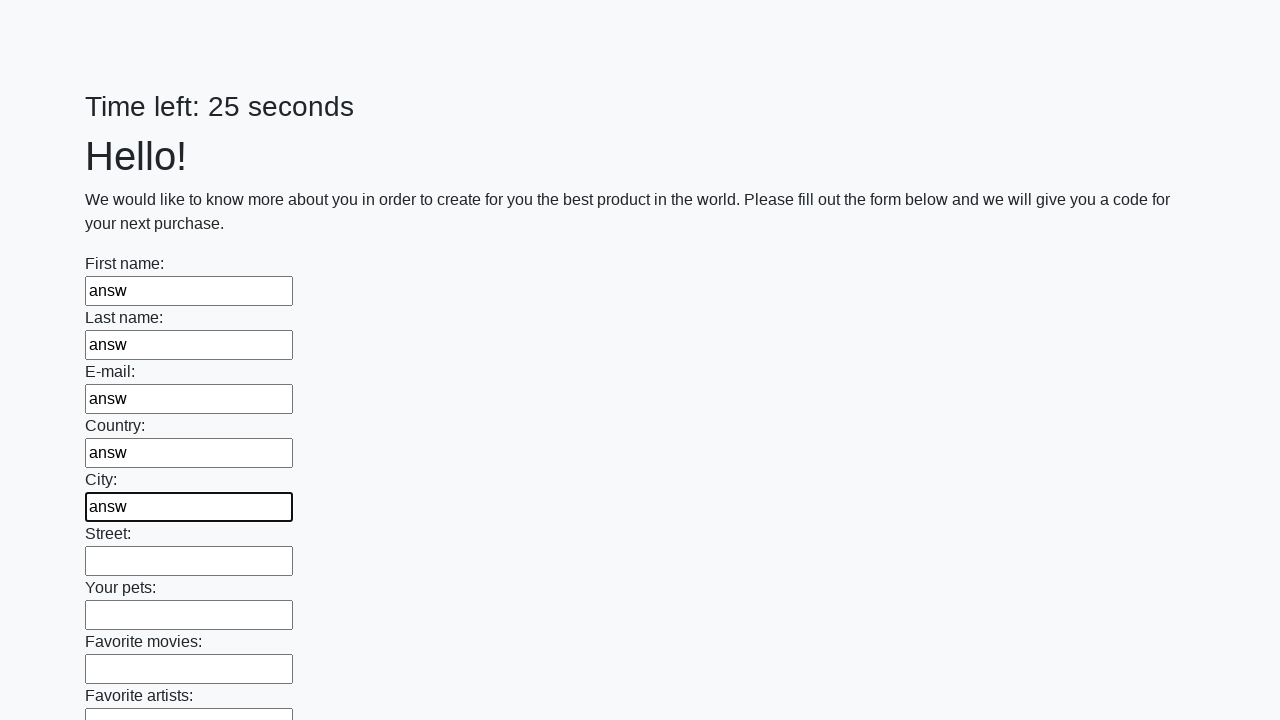

Filled text input field 6/100 with 'answ' on input[type="text"] >> nth=5
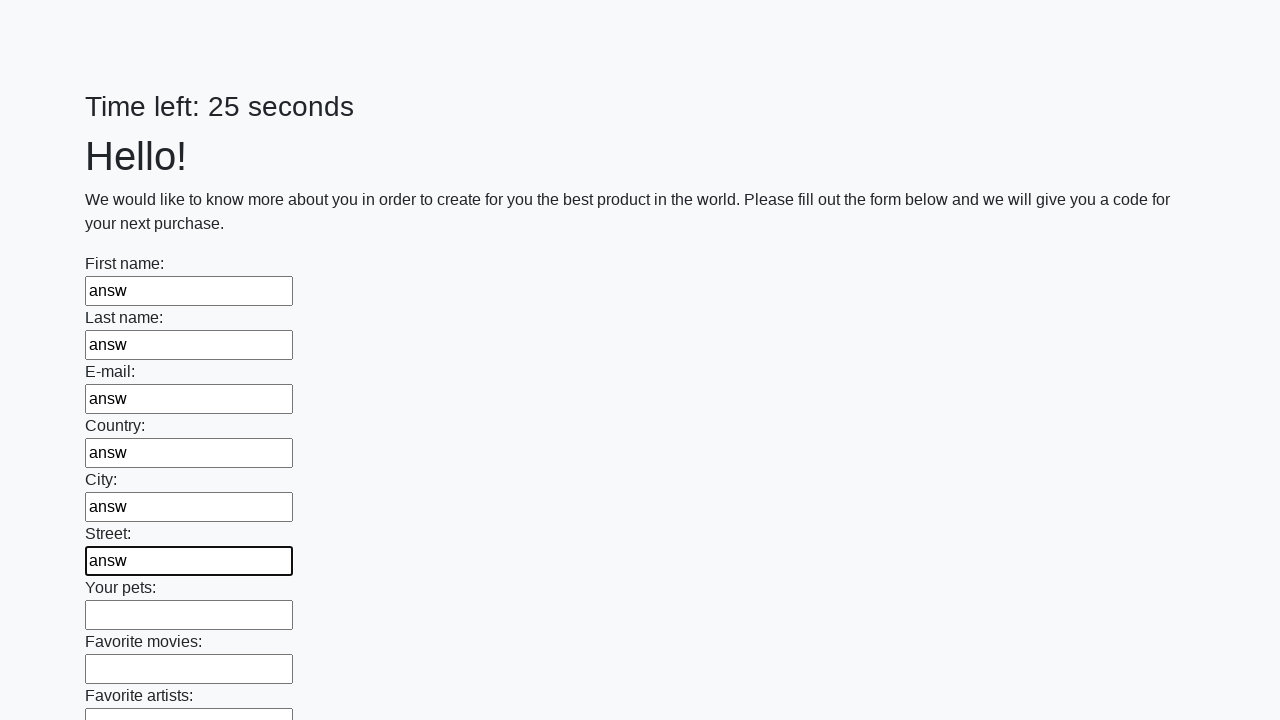

Filled text input field 7/100 with 'answ' on input[type="text"] >> nth=6
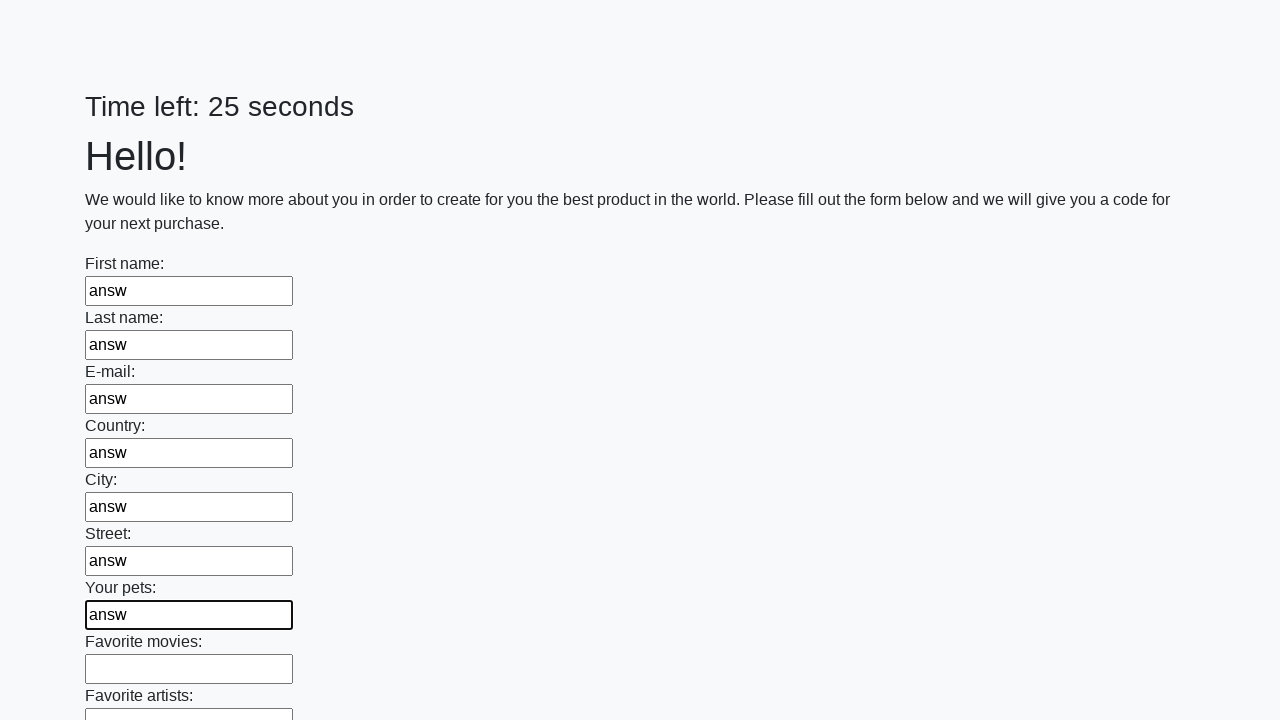

Filled text input field 8/100 with 'answ' on input[type="text"] >> nth=7
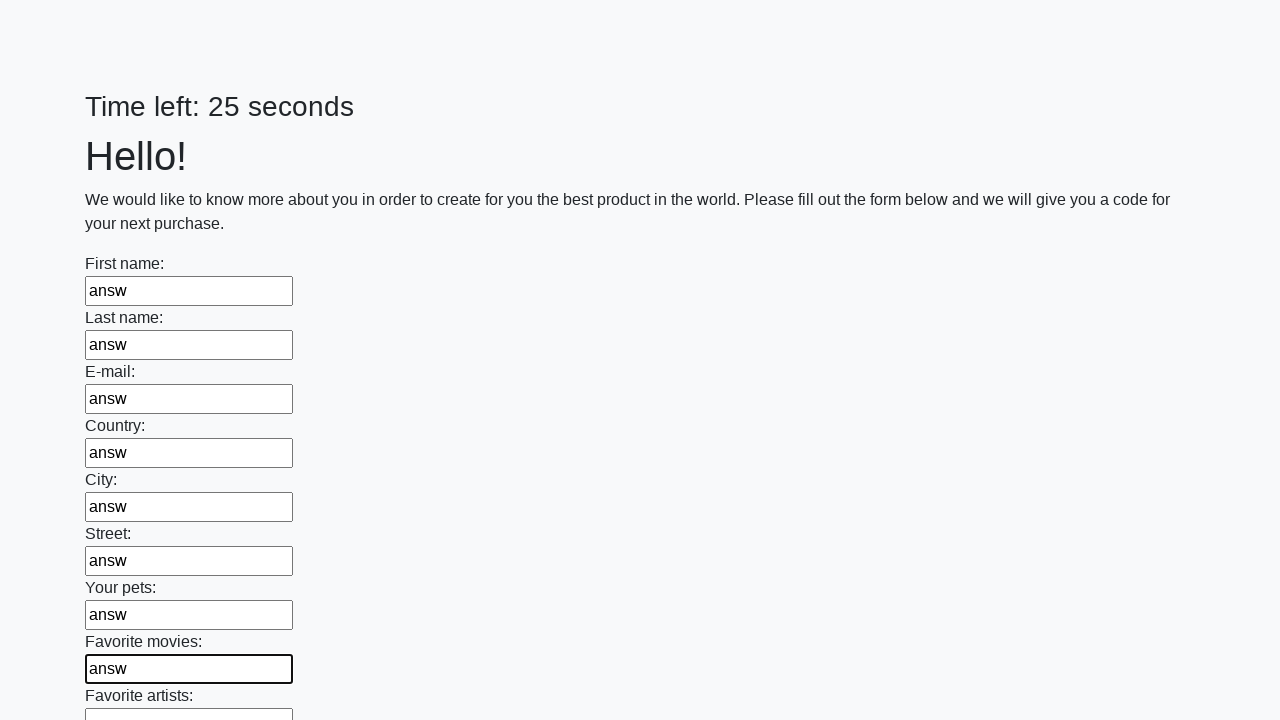

Filled text input field 9/100 with 'answ' on input[type="text"] >> nth=8
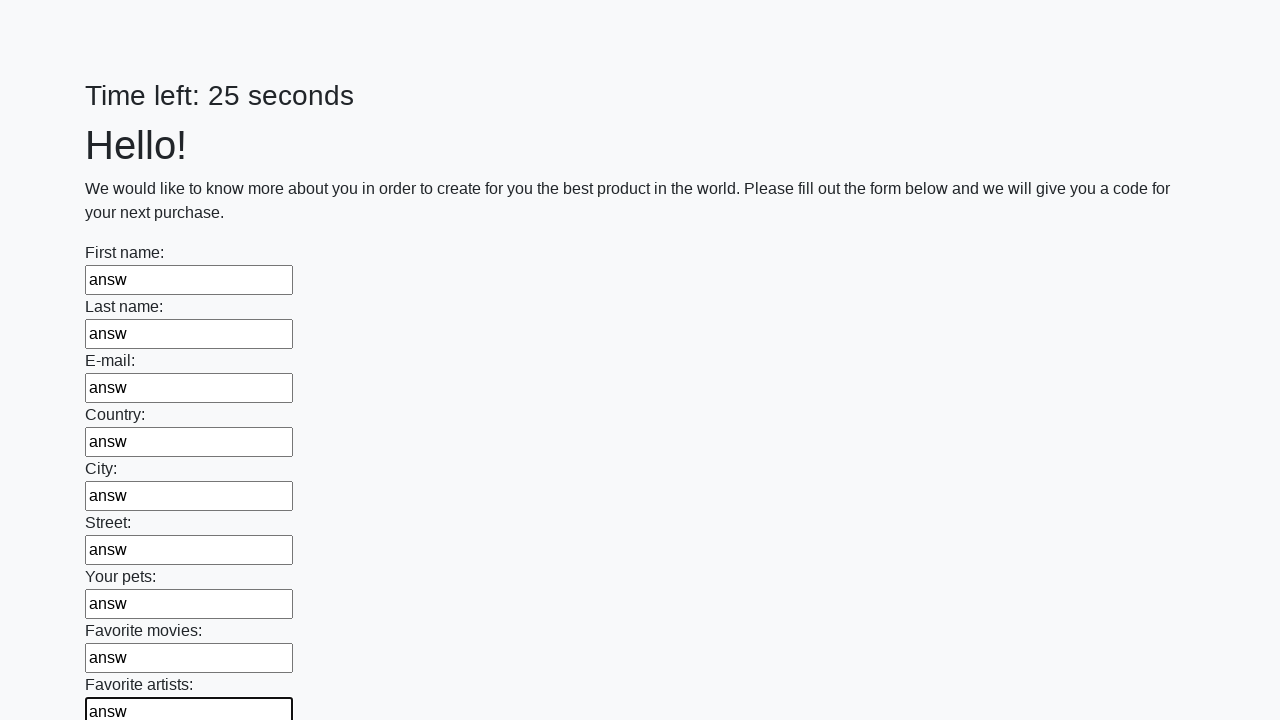

Filled text input field 10/100 with 'answ' on input[type="text"] >> nth=9
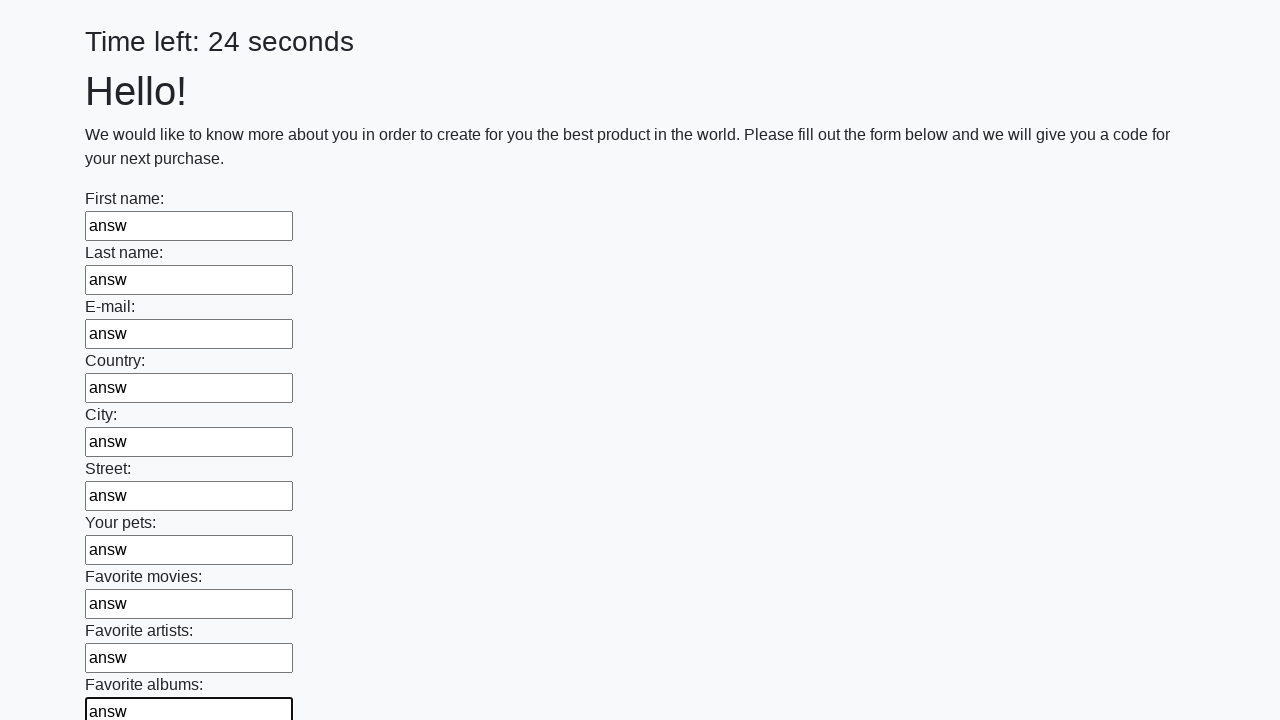

Filled text input field 11/100 with 'answ' on input[type="text"] >> nth=10
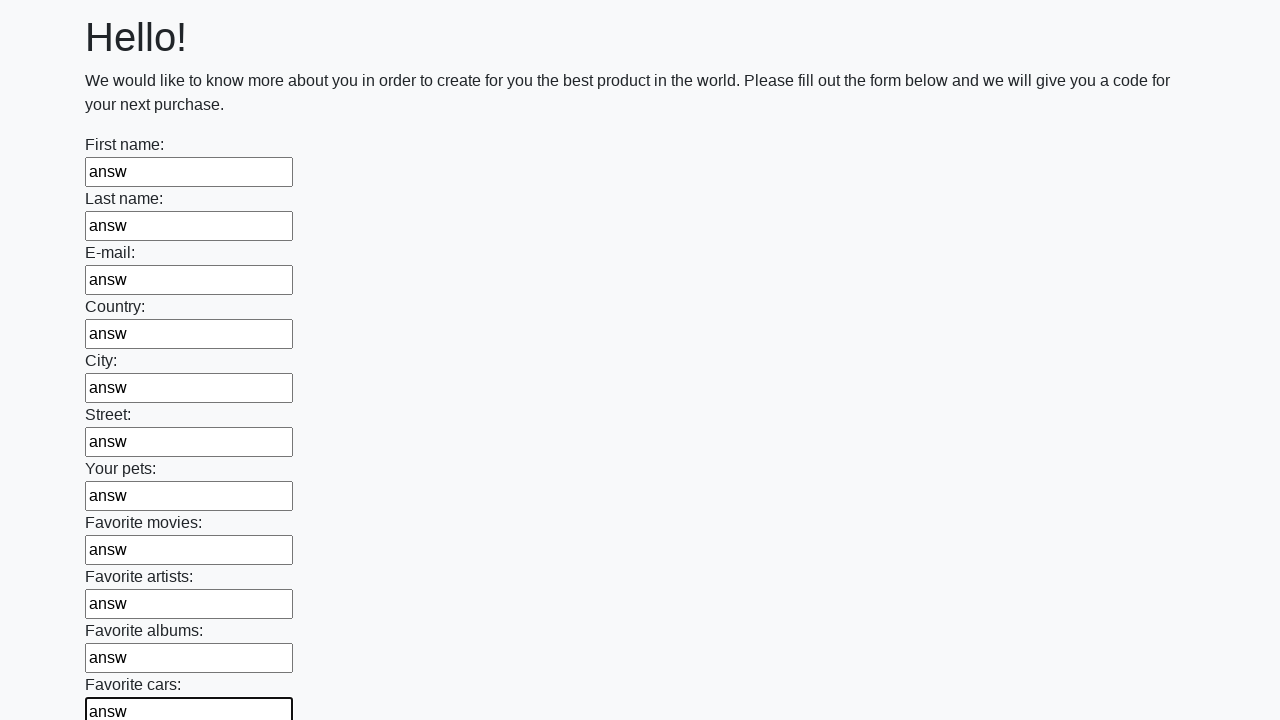

Filled text input field 12/100 with 'answ' on input[type="text"] >> nth=11
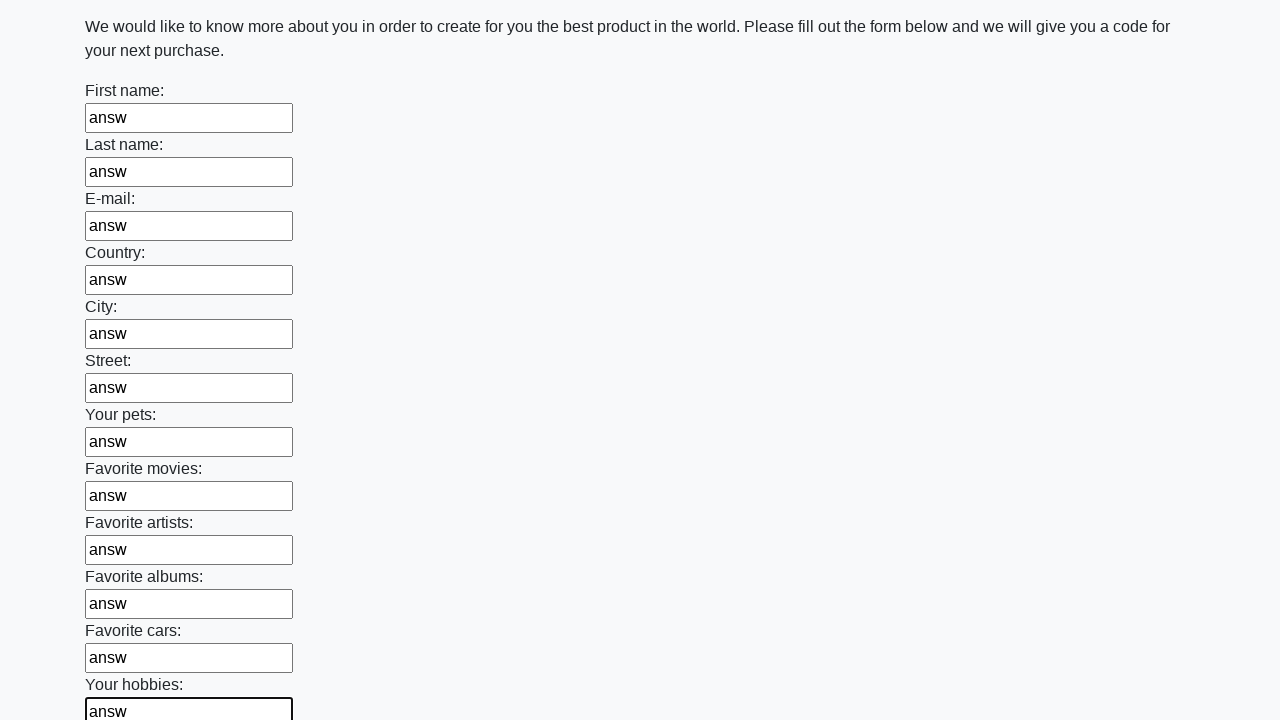

Filled text input field 13/100 with 'answ' on input[type="text"] >> nth=12
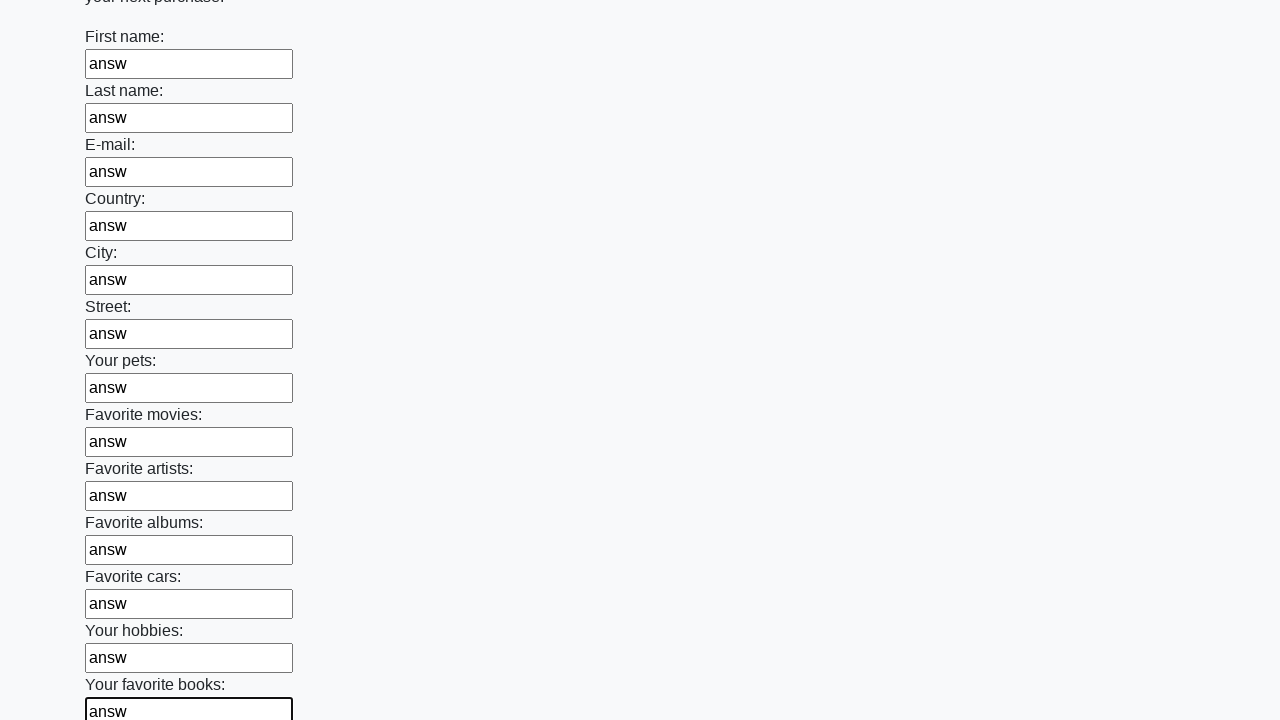

Filled text input field 14/100 with 'answ' on input[type="text"] >> nth=13
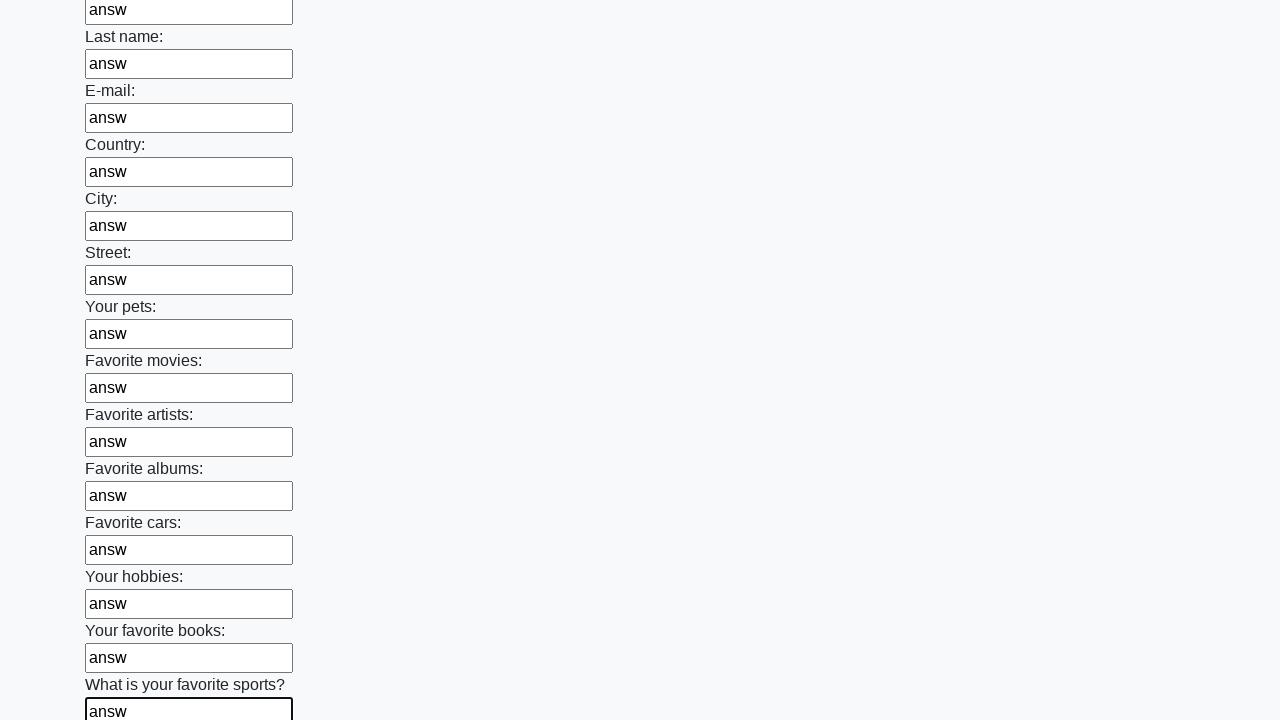

Filled text input field 15/100 with 'answ' on input[type="text"] >> nth=14
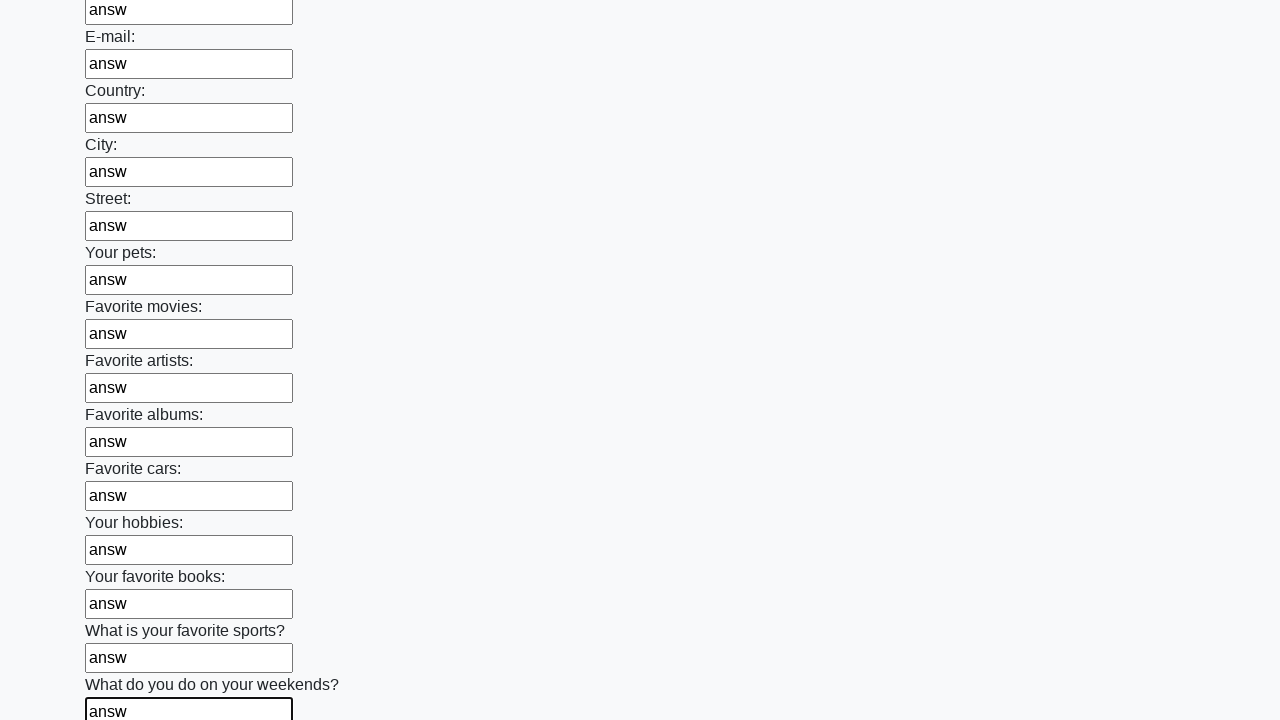

Filled text input field 16/100 with 'answ' on input[type="text"] >> nth=15
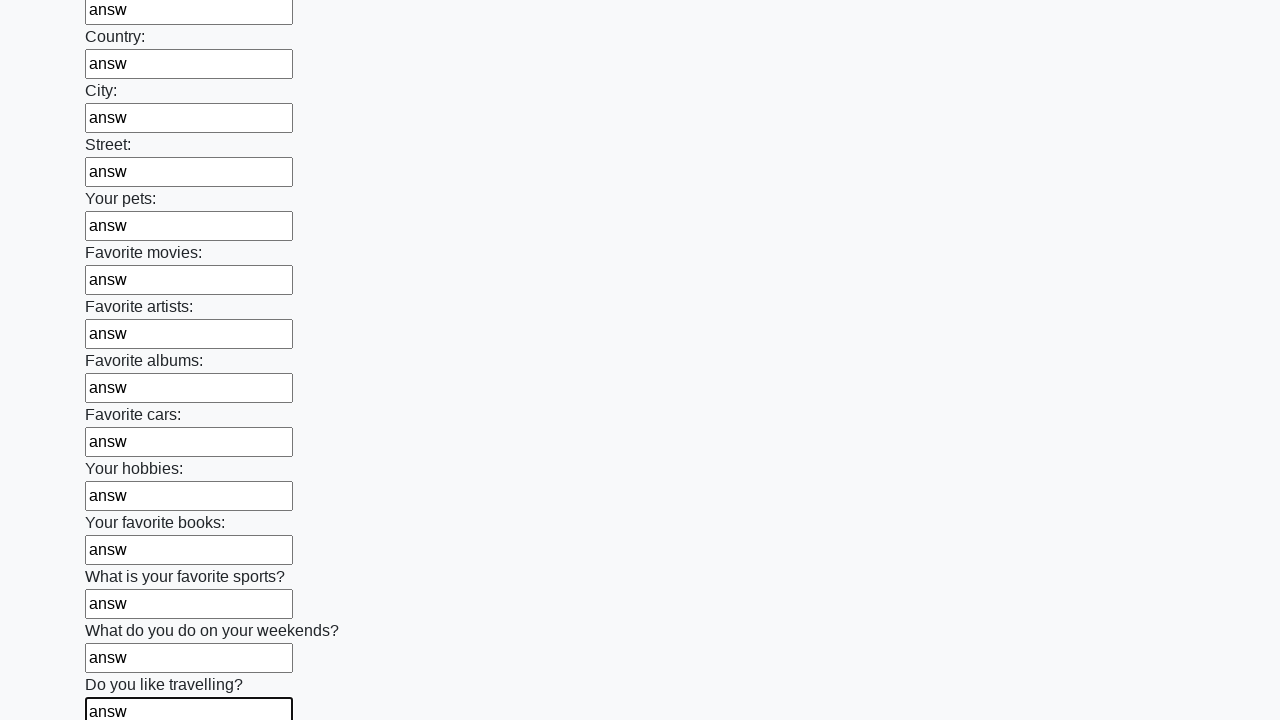

Filled text input field 17/100 with 'answ' on input[type="text"] >> nth=16
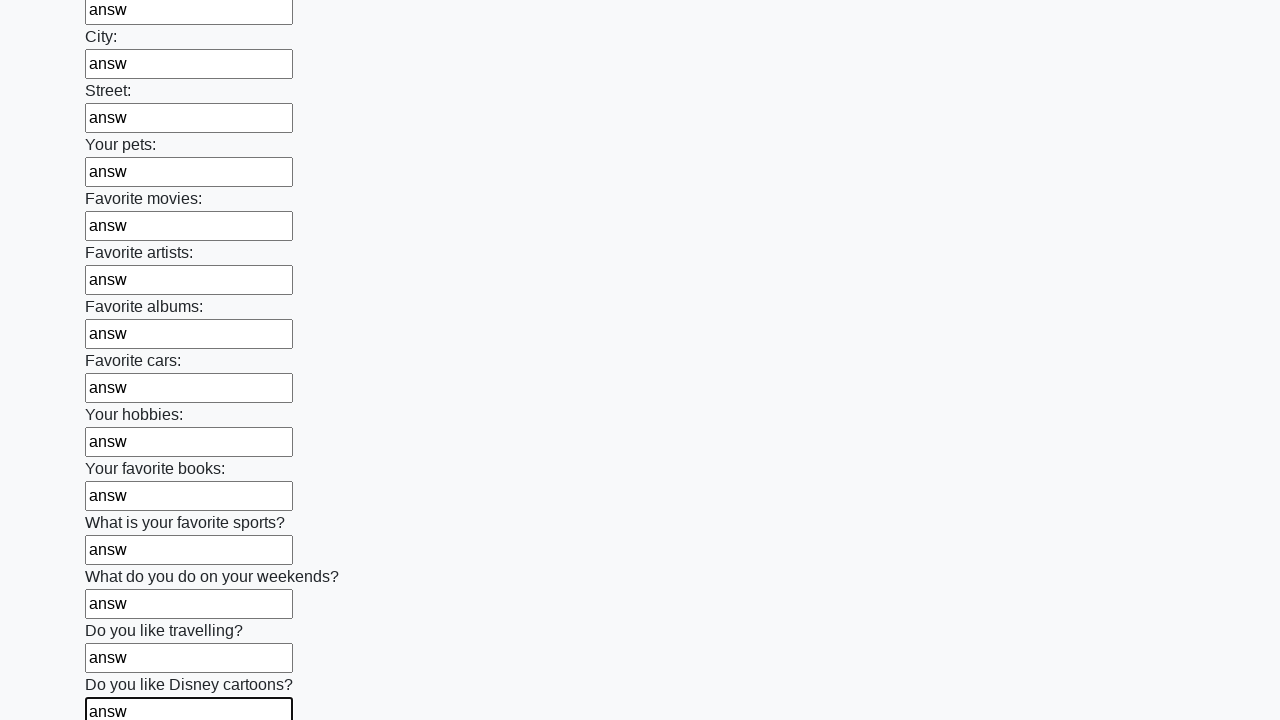

Filled text input field 18/100 with 'answ' on input[type="text"] >> nth=17
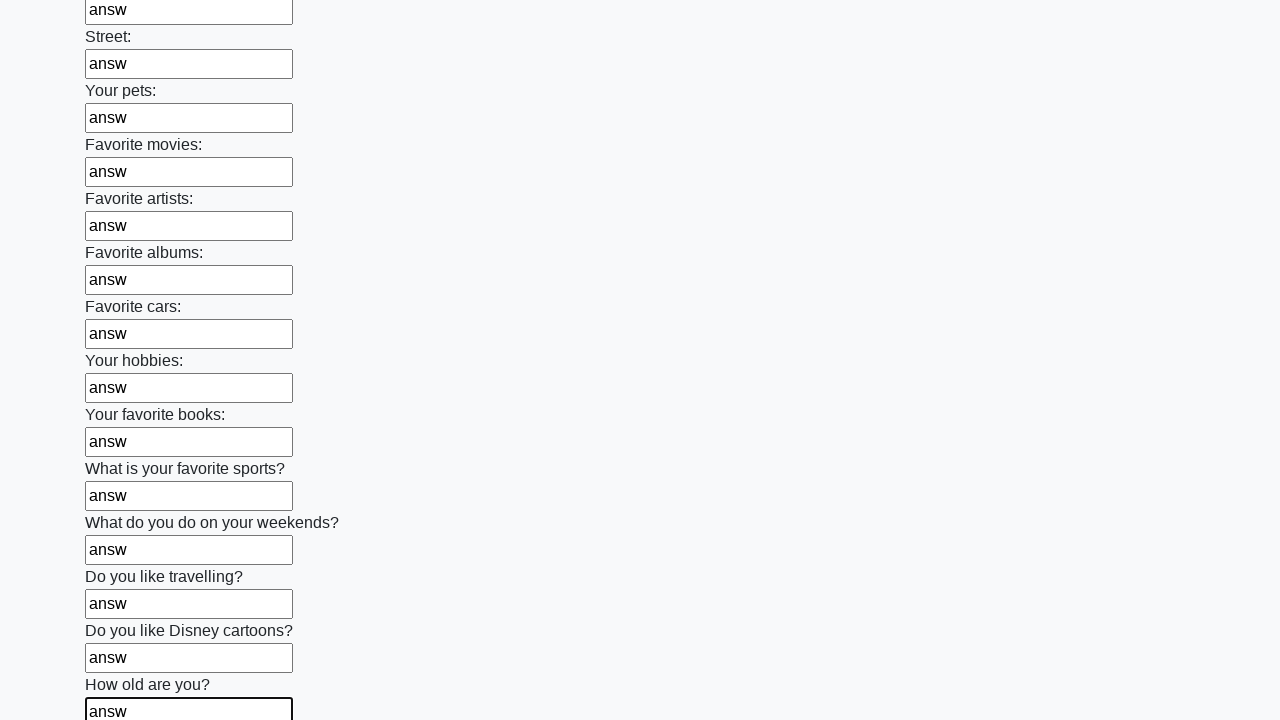

Filled text input field 19/100 with 'answ' on input[type="text"] >> nth=18
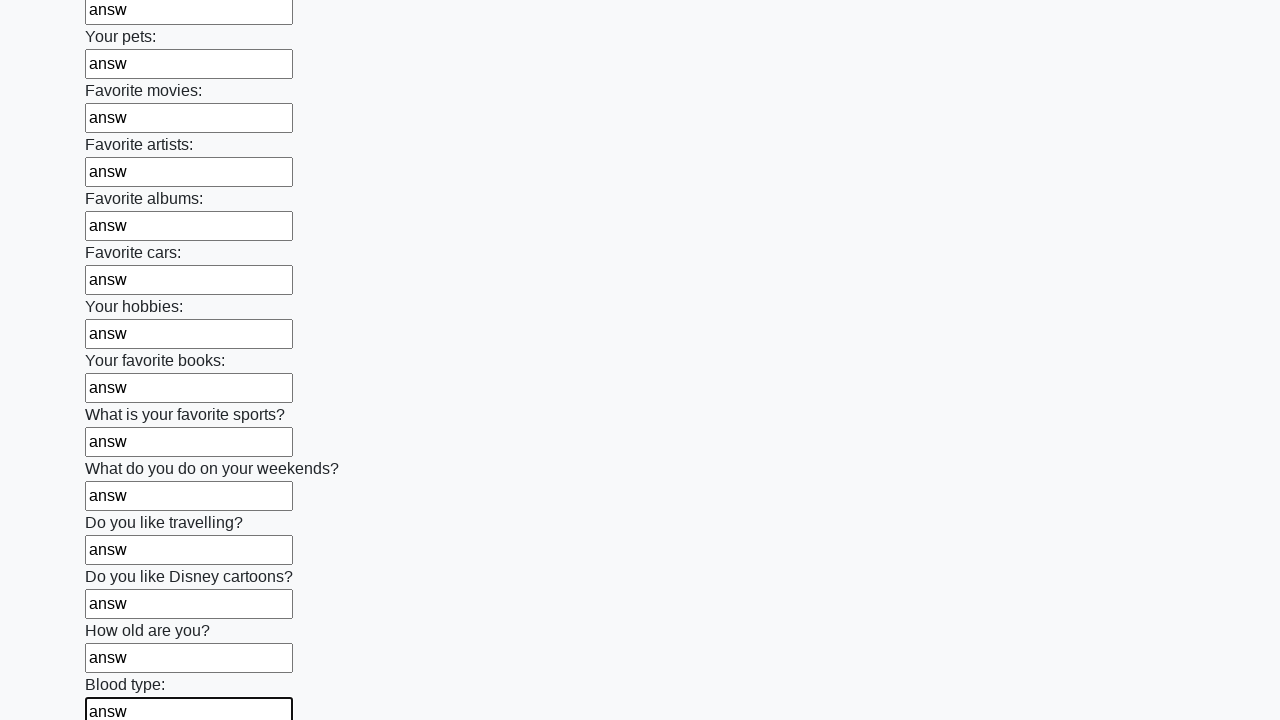

Filled text input field 20/100 with 'answ' on input[type="text"] >> nth=19
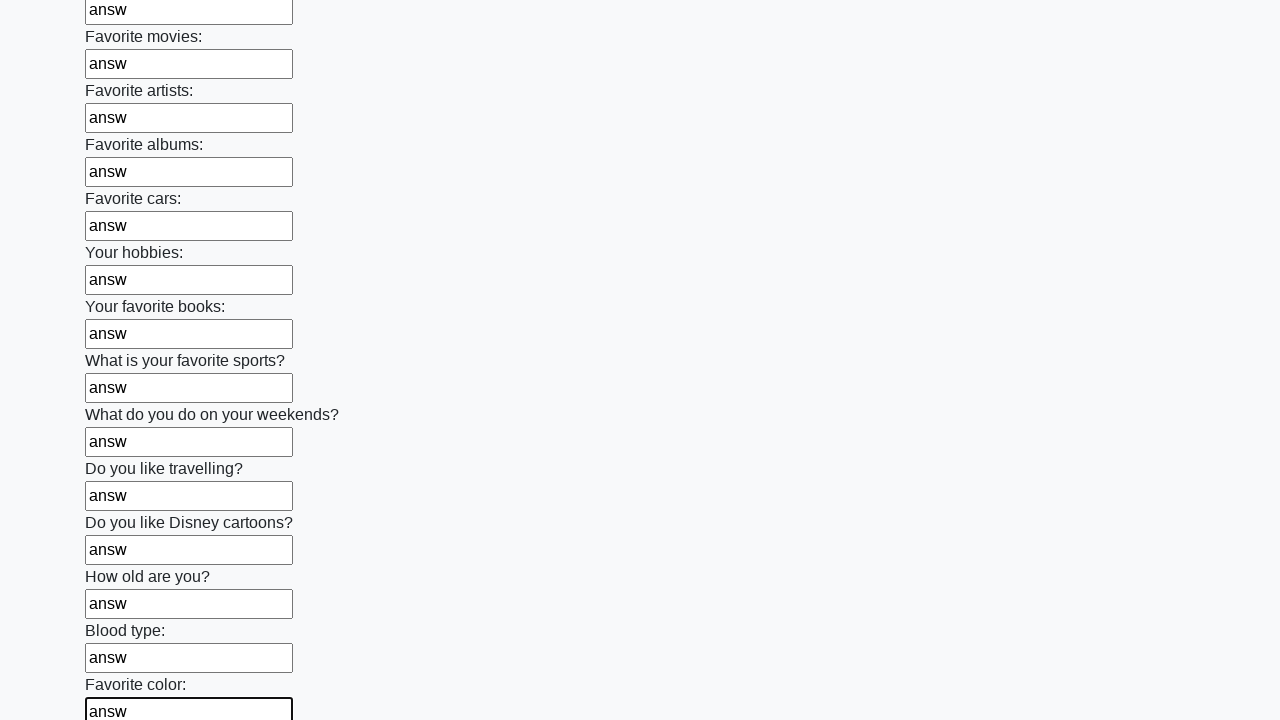

Filled text input field 21/100 with 'answ' on input[type="text"] >> nth=20
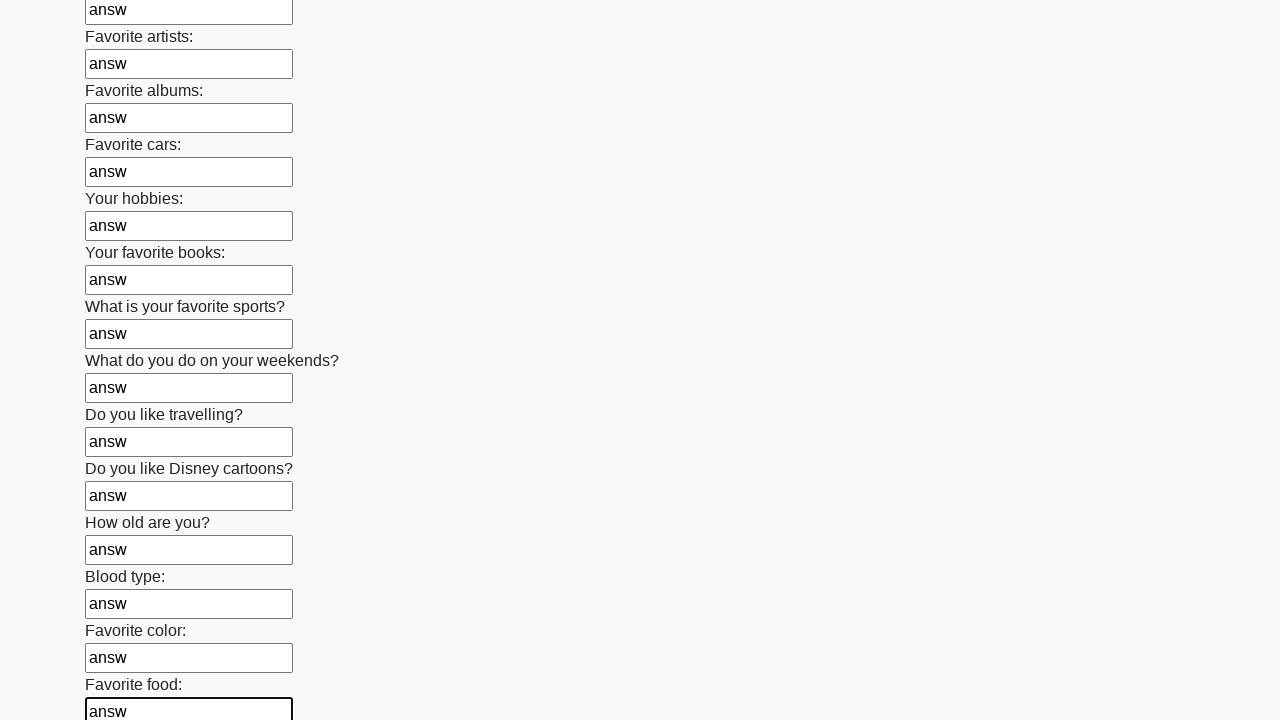

Filled text input field 22/100 with 'answ' on input[type="text"] >> nth=21
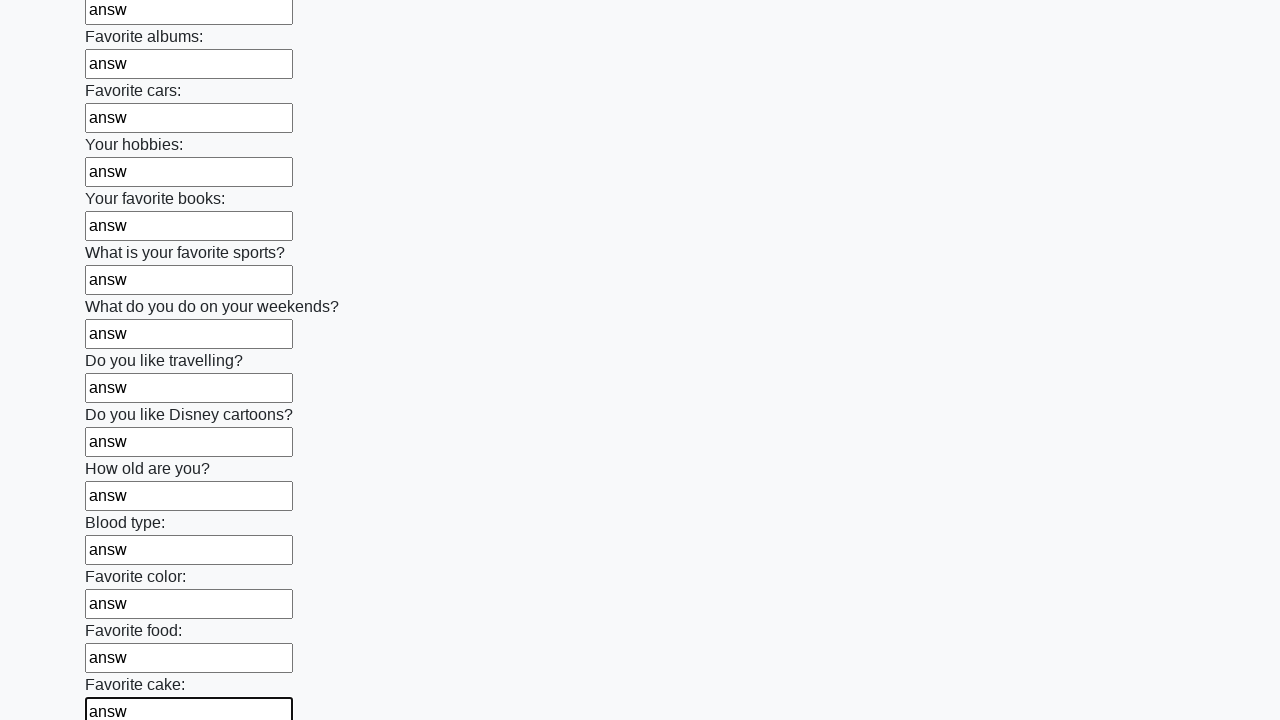

Filled text input field 23/100 with 'answ' on input[type="text"] >> nth=22
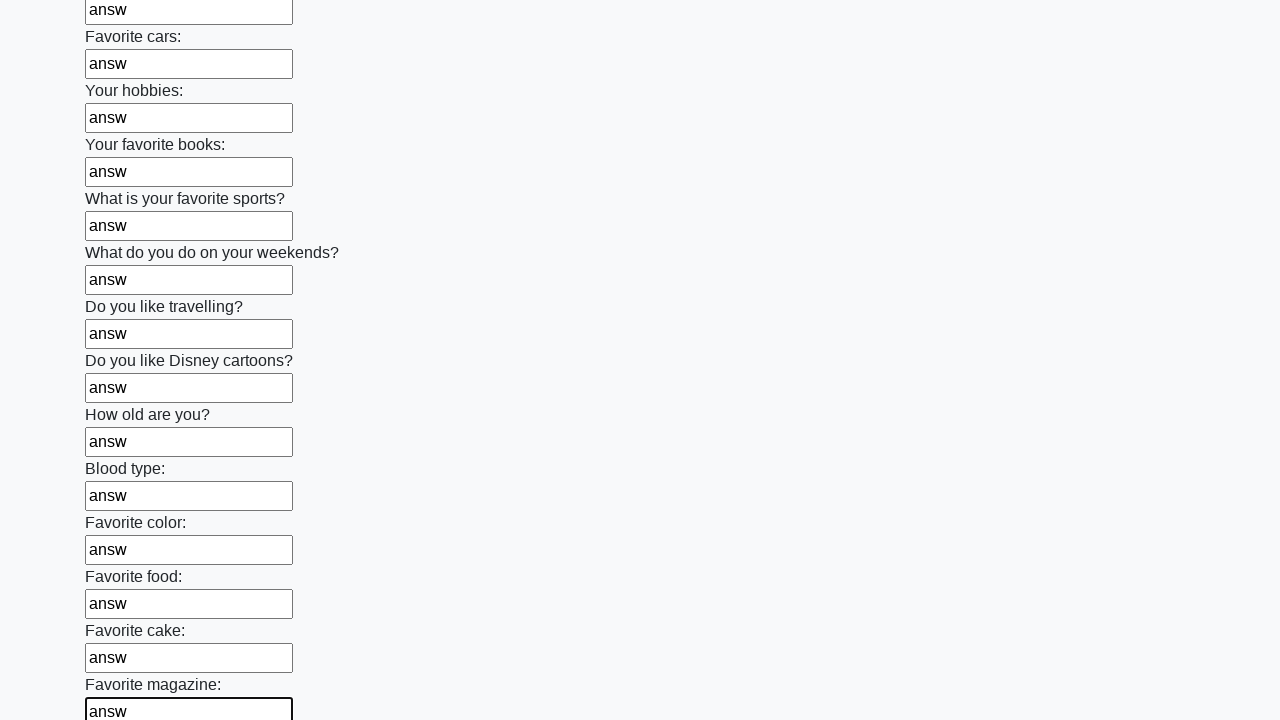

Filled text input field 24/100 with 'answ' on input[type="text"] >> nth=23
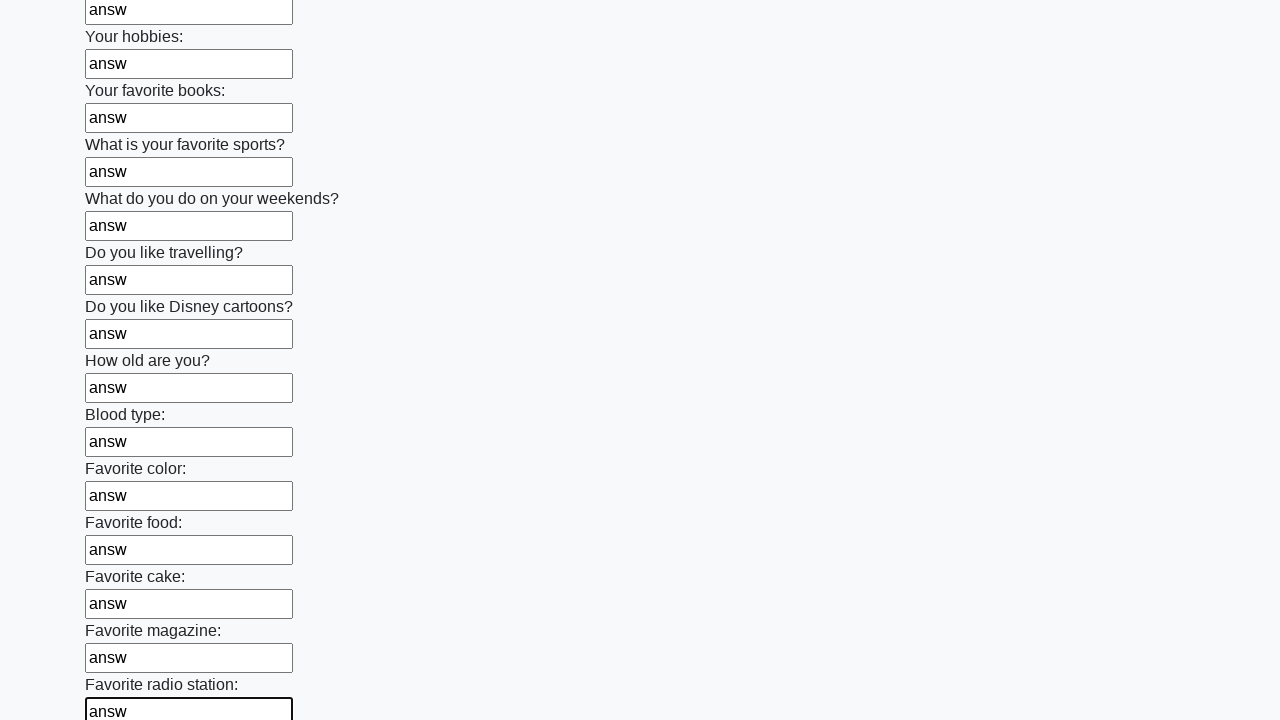

Filled text input field 25/100 with 'answ' on input[type="text"] >> nth=24
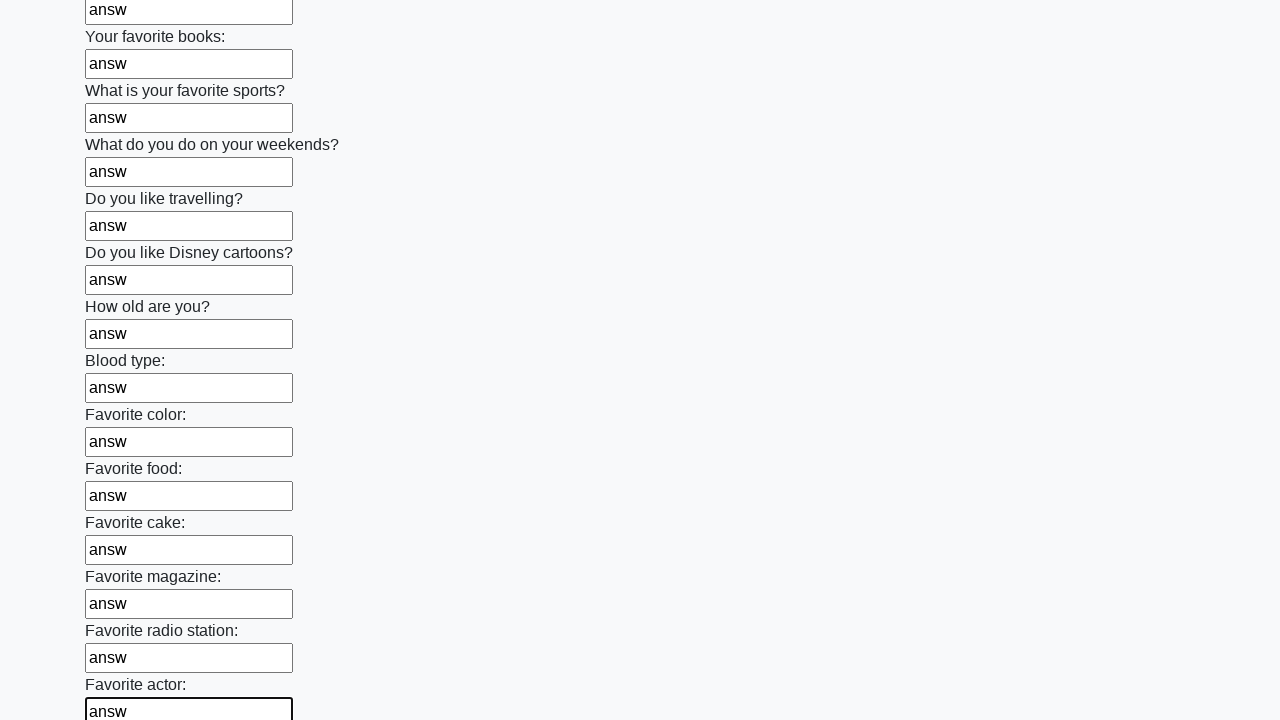

Filled text input field 26/100 with 'answ' on input[type="text"] >> nth=25
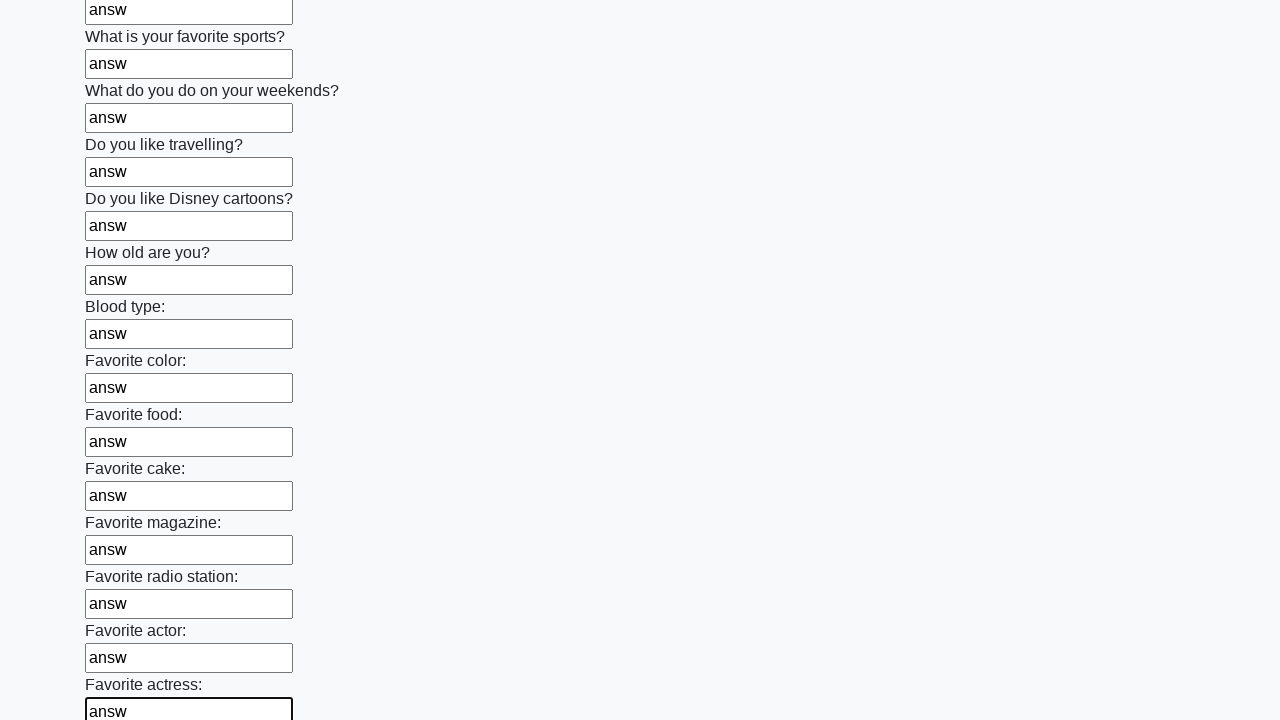

Filled text input field 27/100 with 'answ' on input[type="text"] >> nth=26
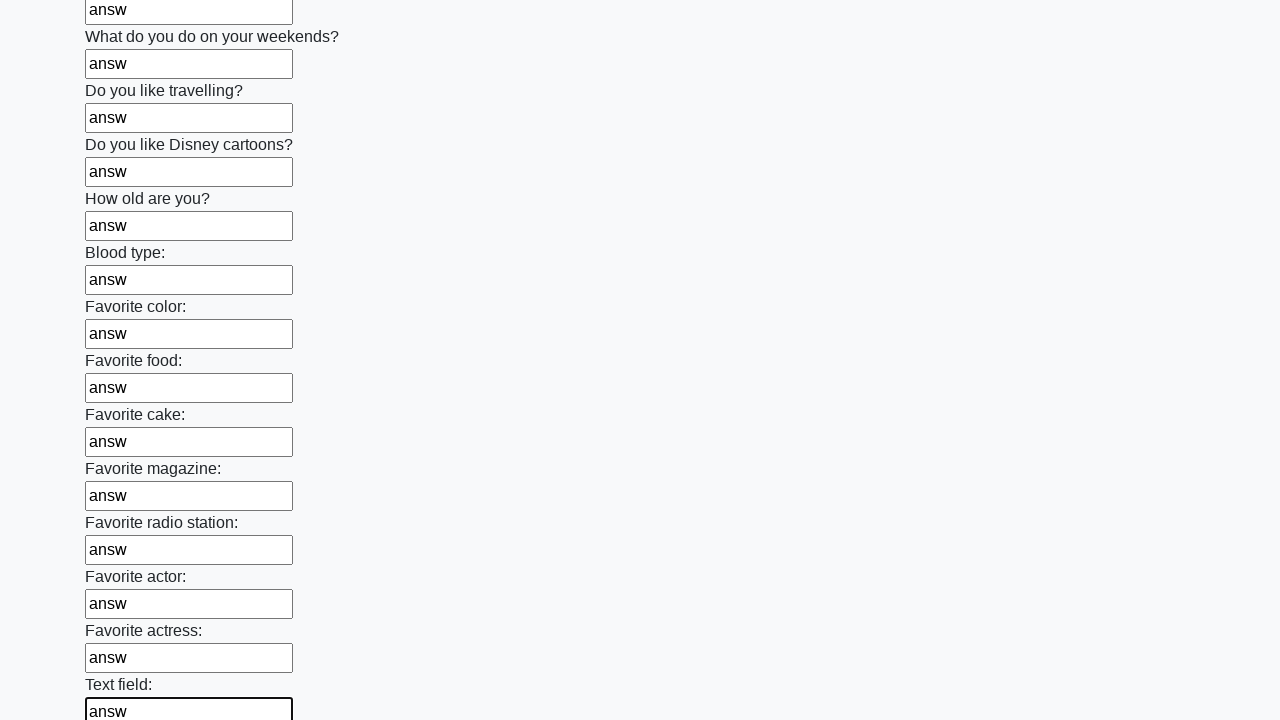

Filled text input field 28/100 with 'answ' on input[type="text"] >> nth=27
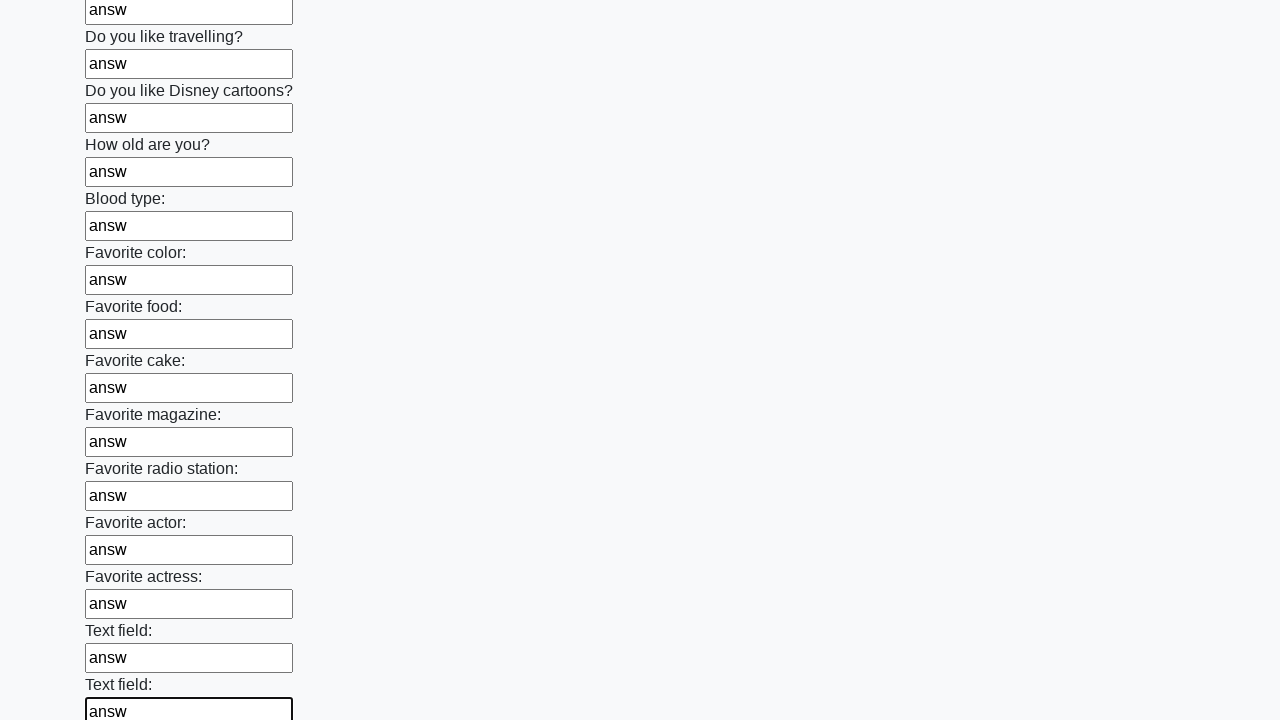

Filled text input field 29/100 with 'answ' on input[type="text"] >> nth=28
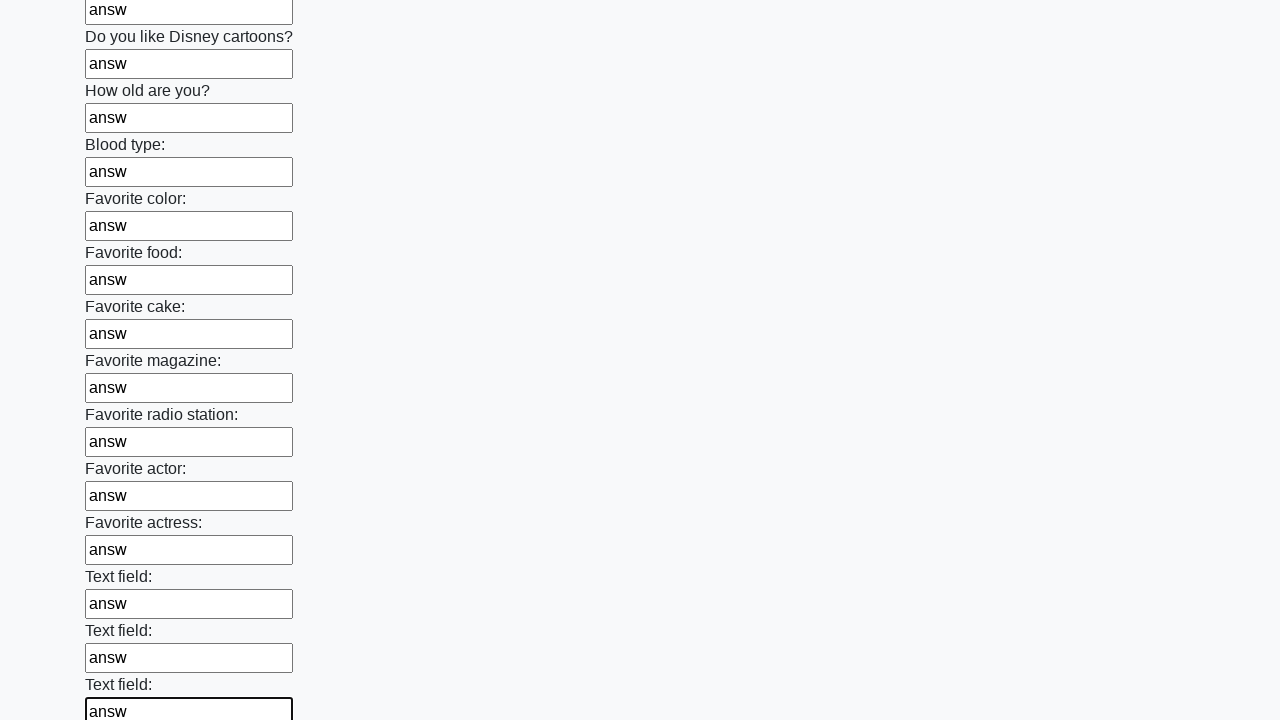

Filled text input field 30/100 with 'answ' on input[type="text"] >> nth=29
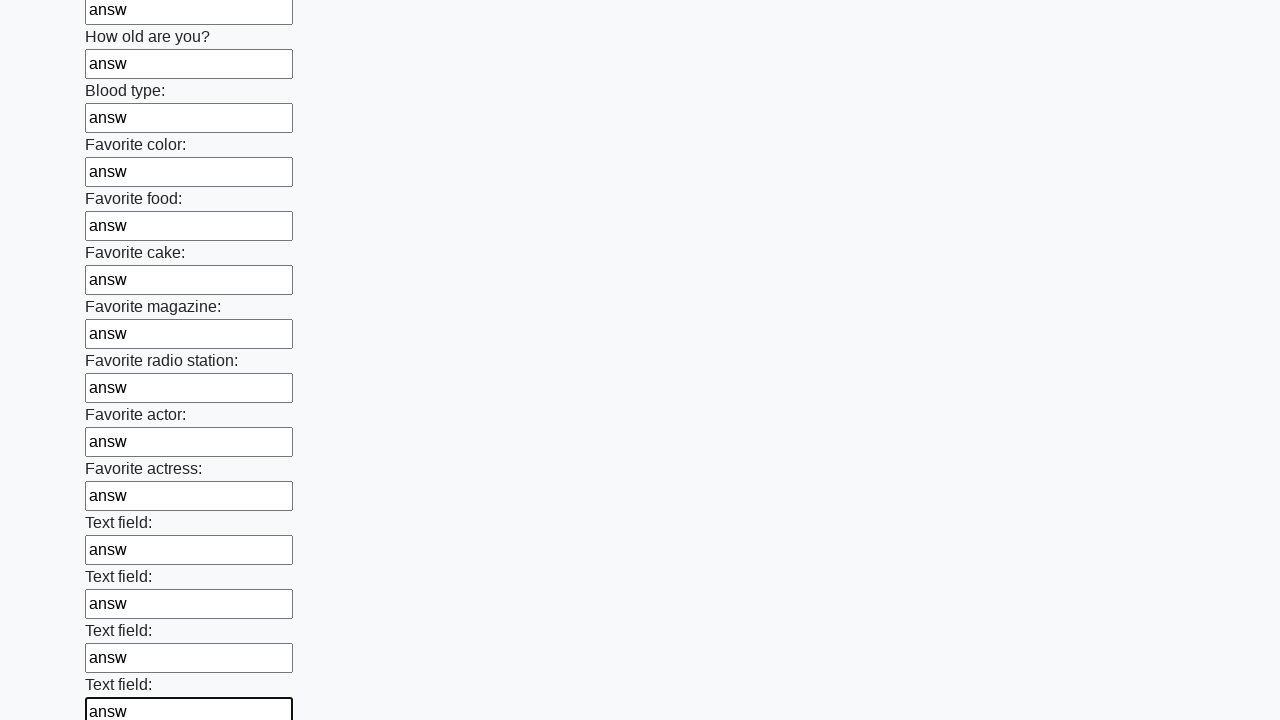

Filled text input field 31/100 with 'answ' on input[type="text"] >> nth=30
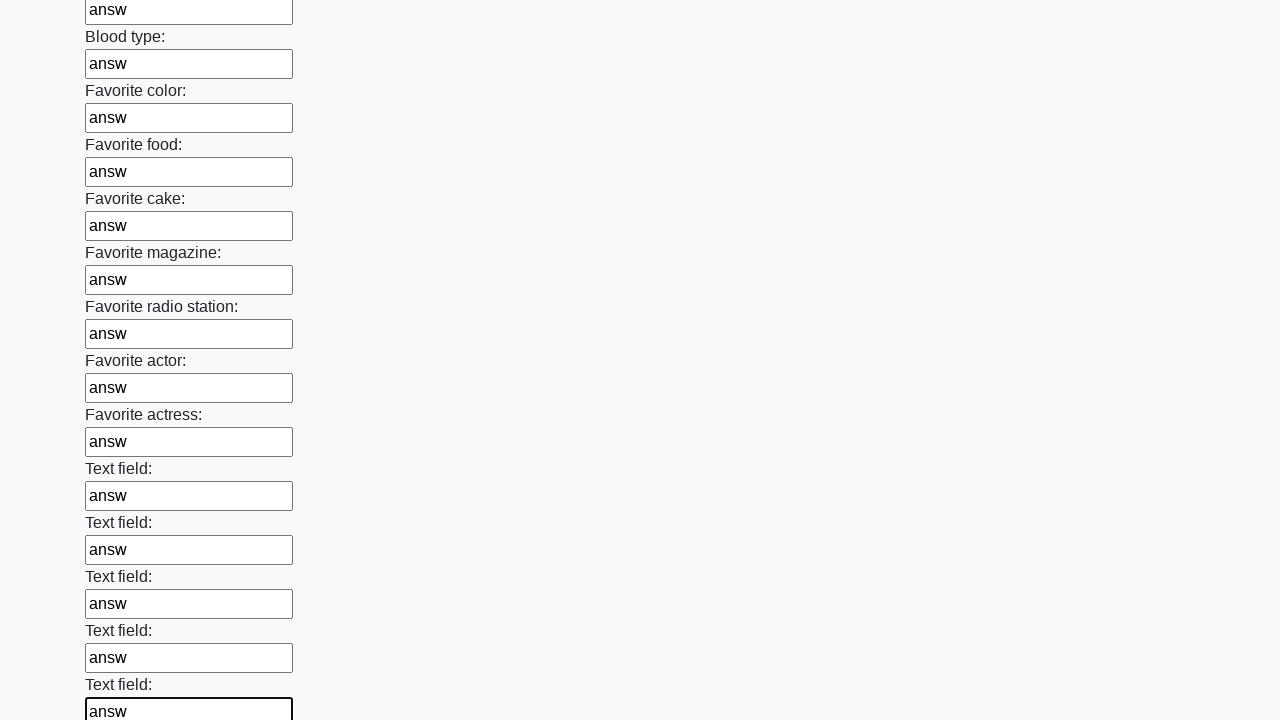

Filled text input field 32/100 with 'answ' on input[type="text"] >> nth=31
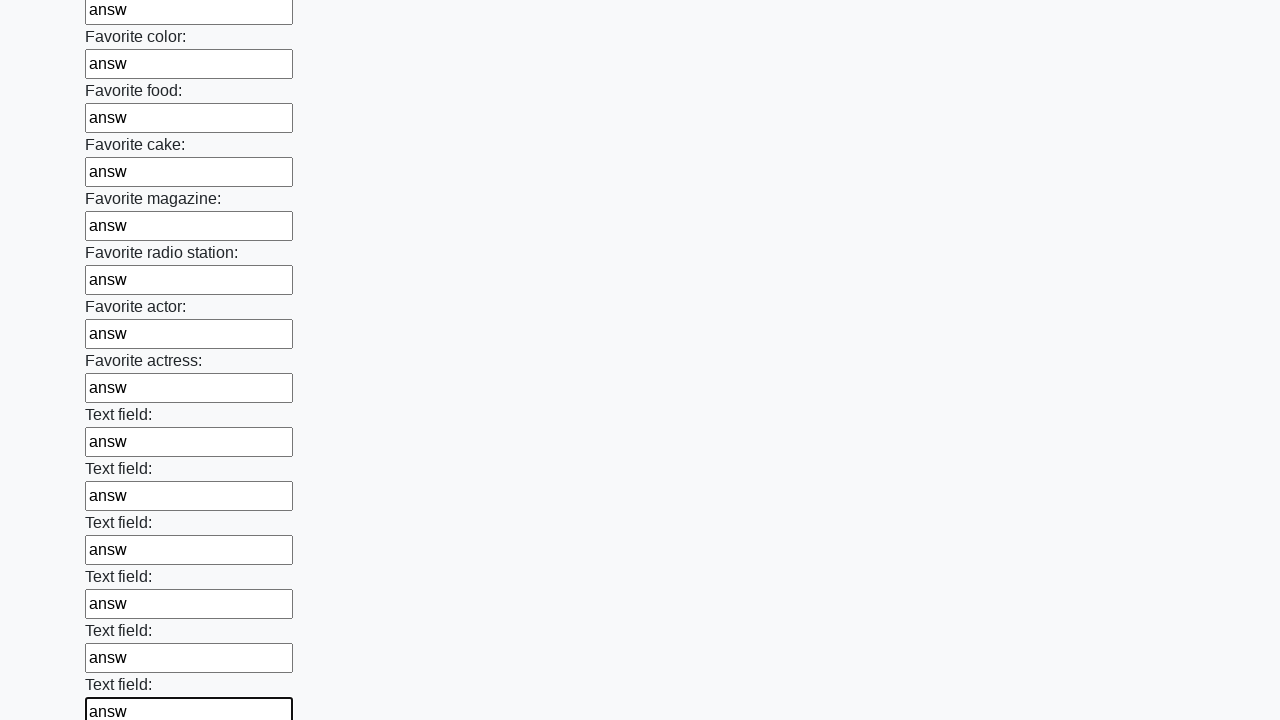

Filled text input field 33/100 with 'answ' on input[type="text"] >> nth=32
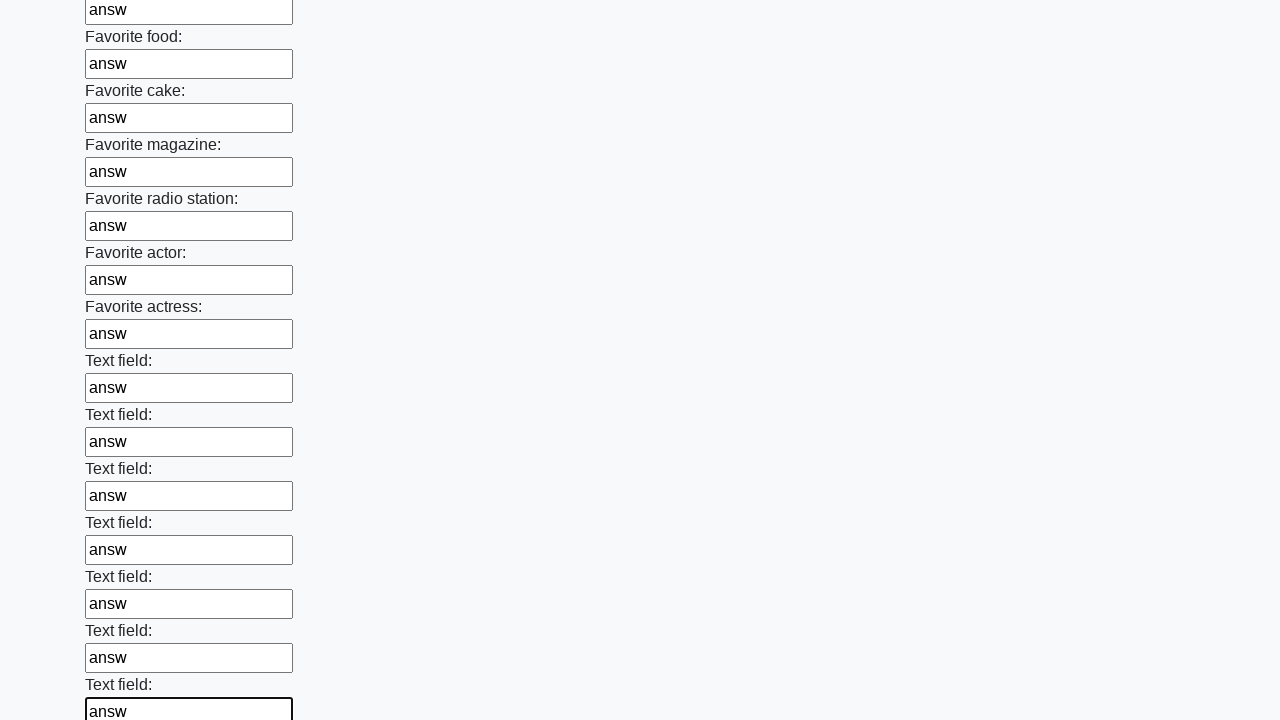

Filled text input field 34/100 with 'answ' on input[type="text"] >> nth=33
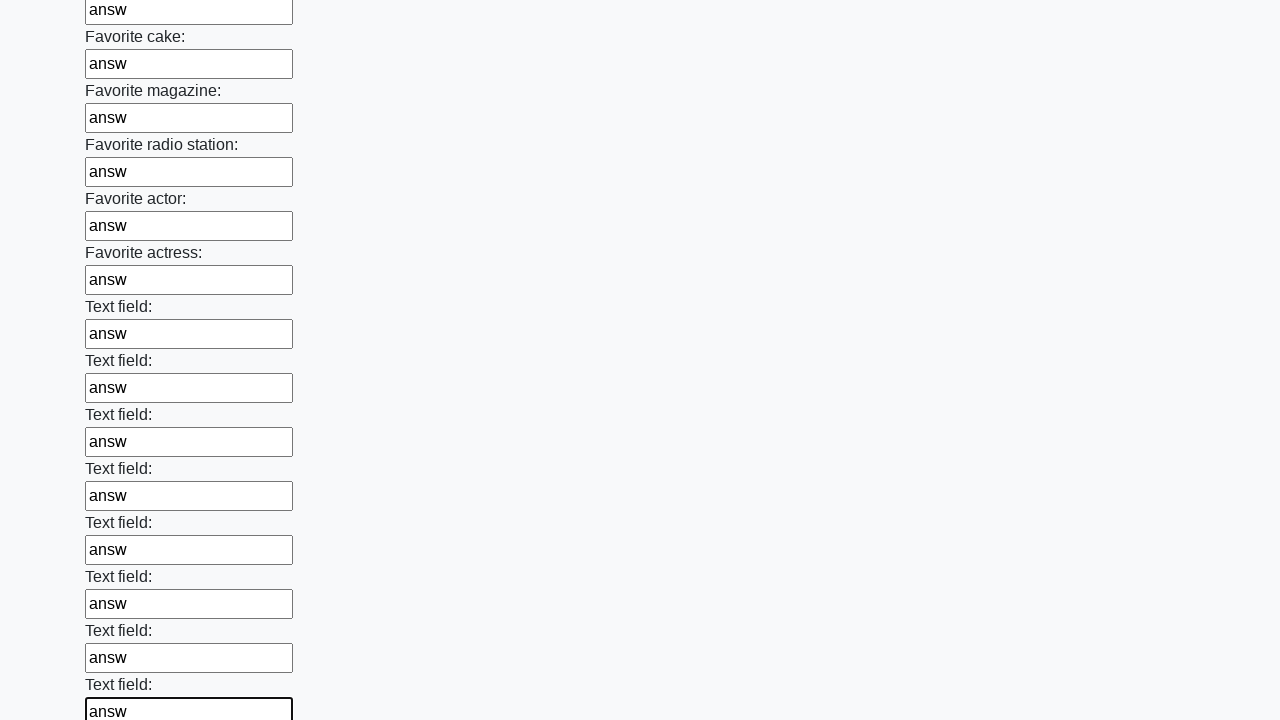

Filled text input field 35/100 with 'answ' on input[type="text"] >> nth=34
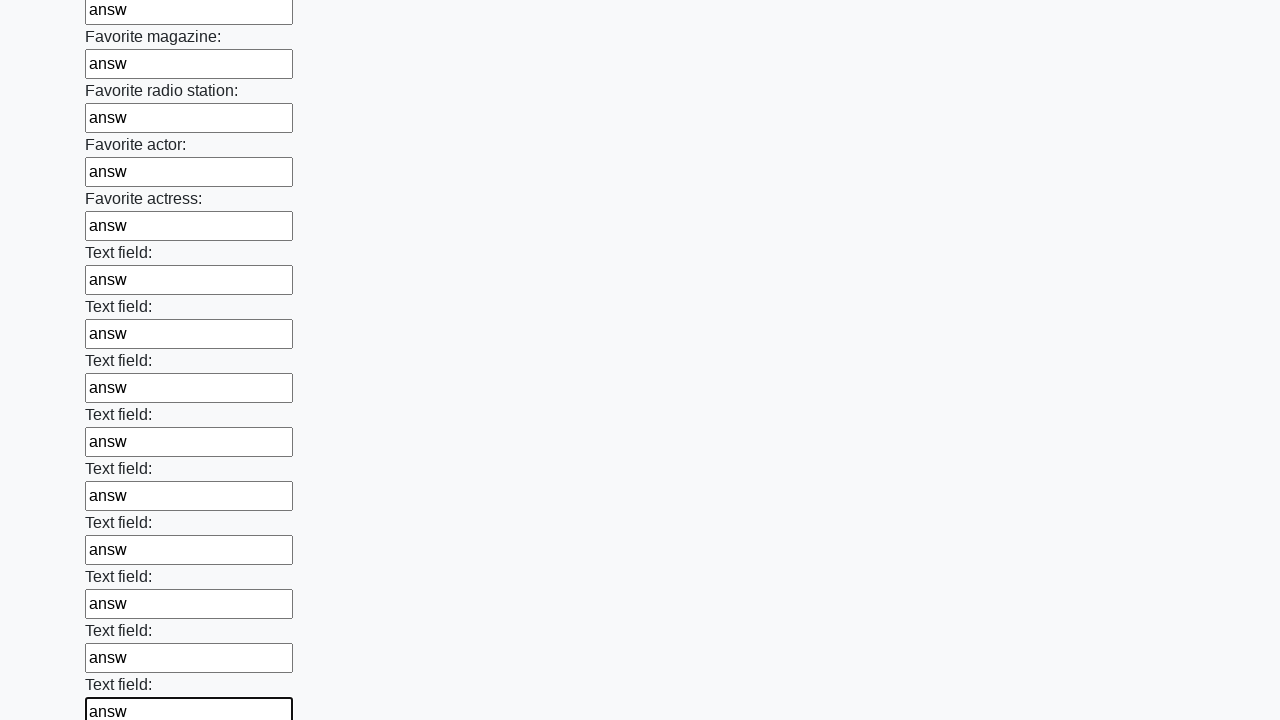

Filled text input field 36/100 with 'answ' on input[type="text"] >> nth=35
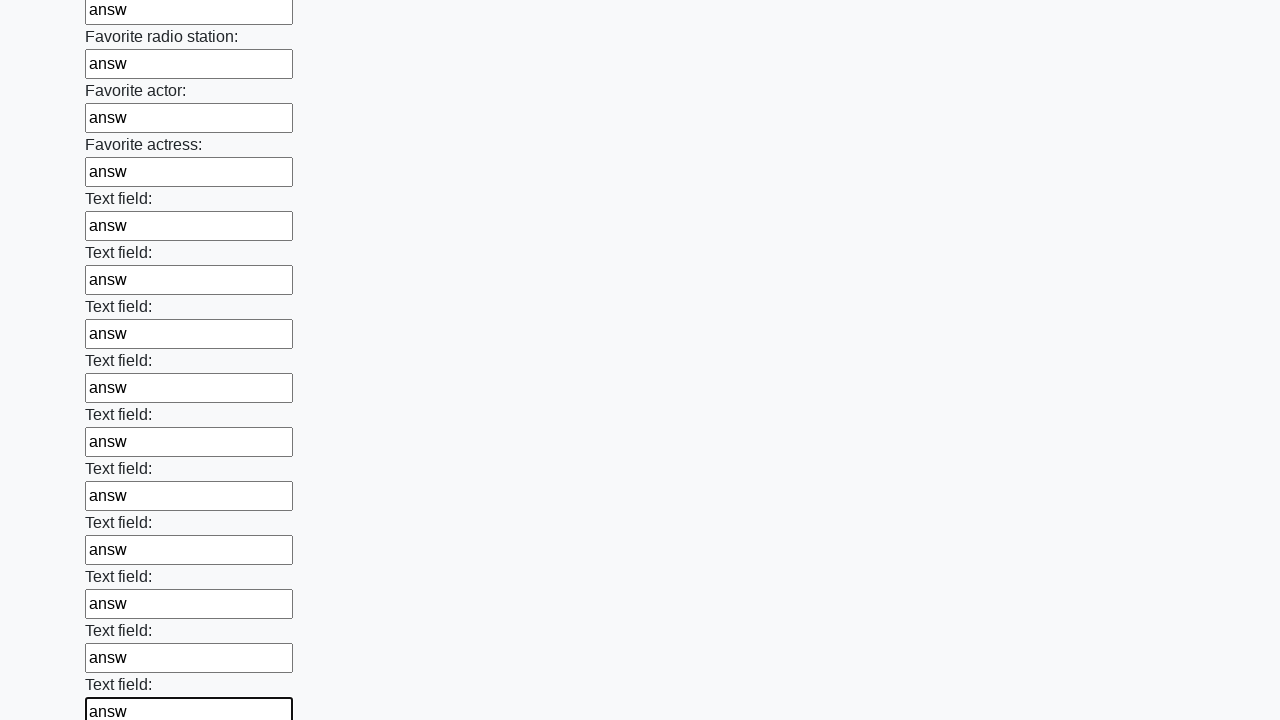

Filled text input field 37/100 with 'answ' on input[type="text"] >> nth=36
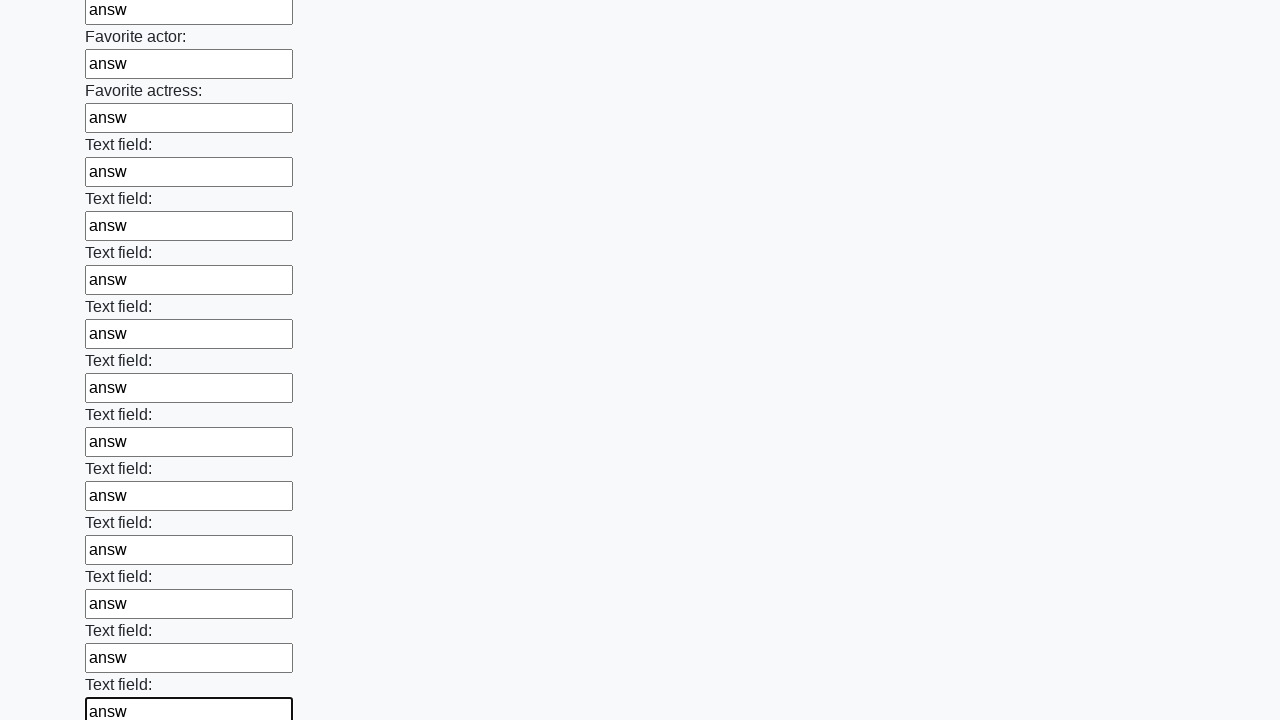

Filled text input field 38/100 with 'answ' on input[type="text"] >> nth=37
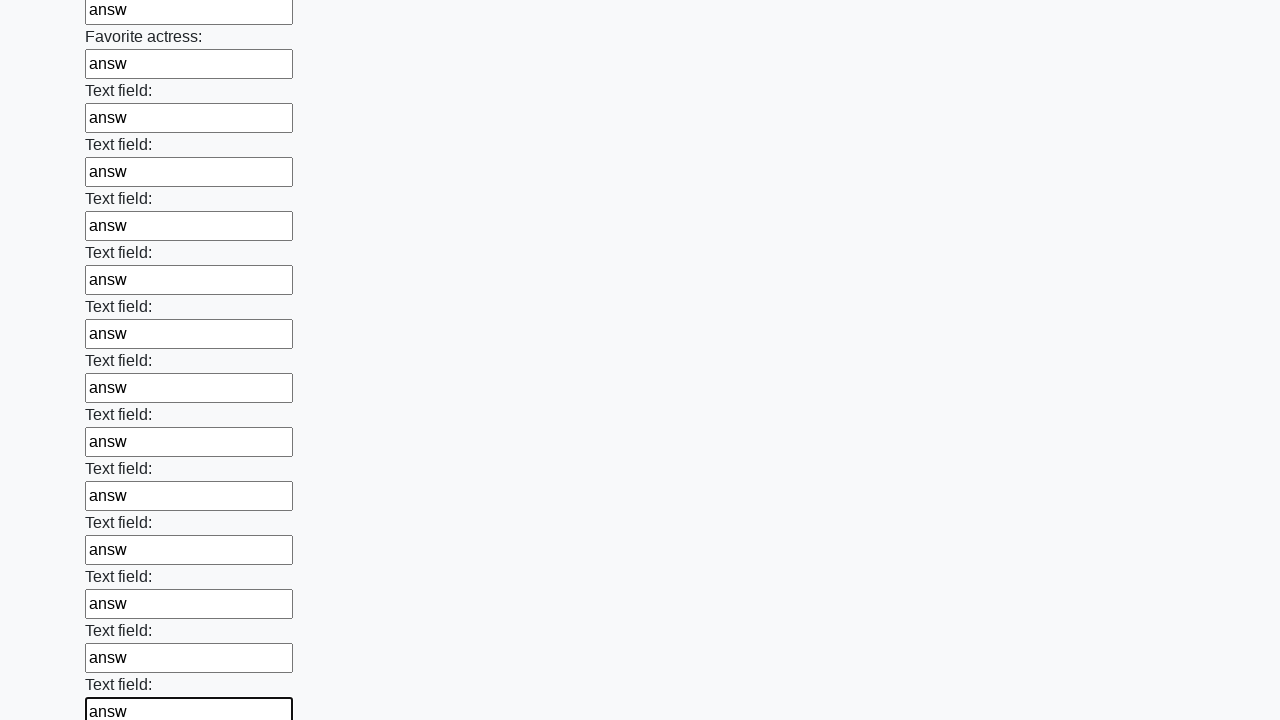

Filled text input field 39/100 with 'answ' on input[type="text"] >> nth=38
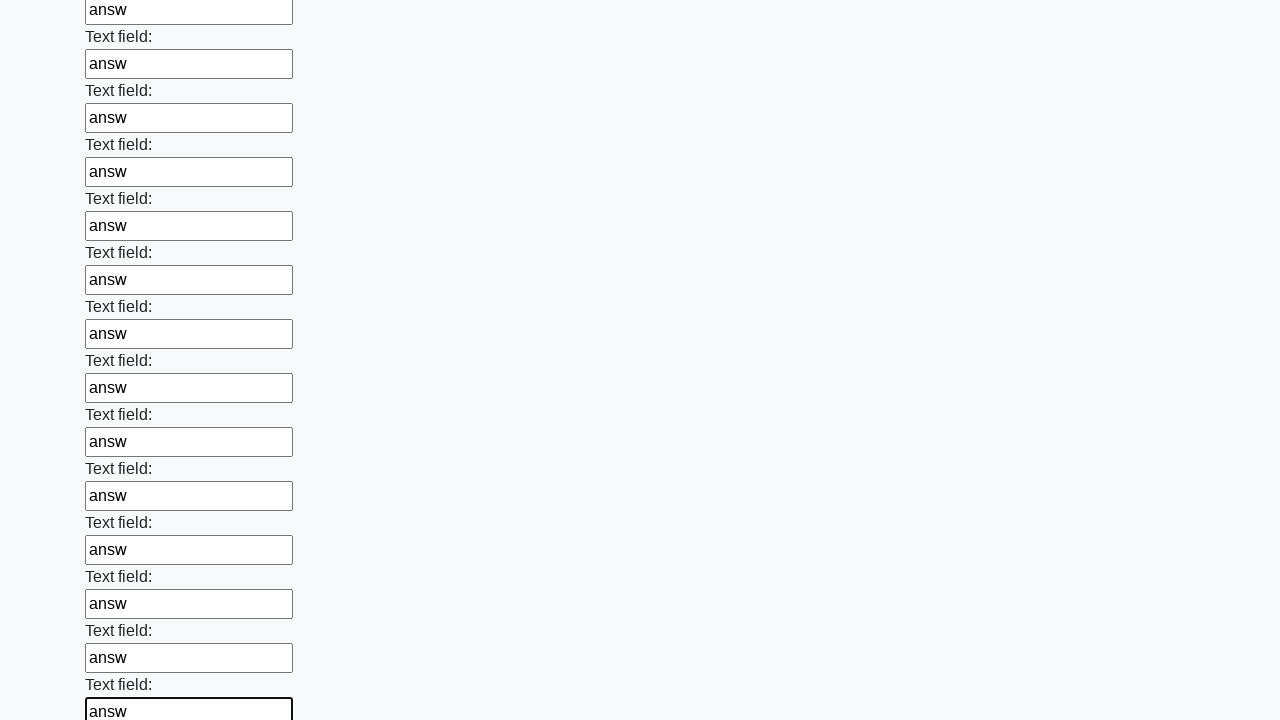

Filled text input field 40/100 with 'answ' on input[type="text"] >> nth=39
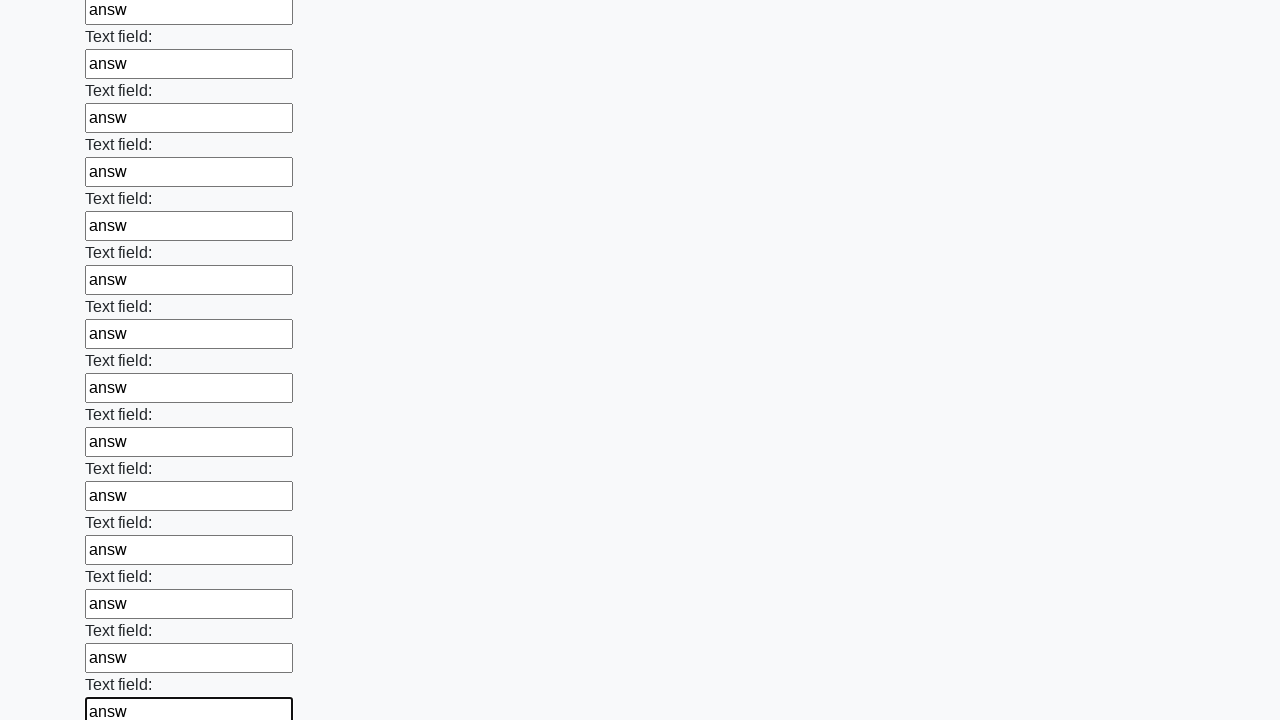

Filled text input field 41/100 with 'answ' on input[type="text"] >> nth=40
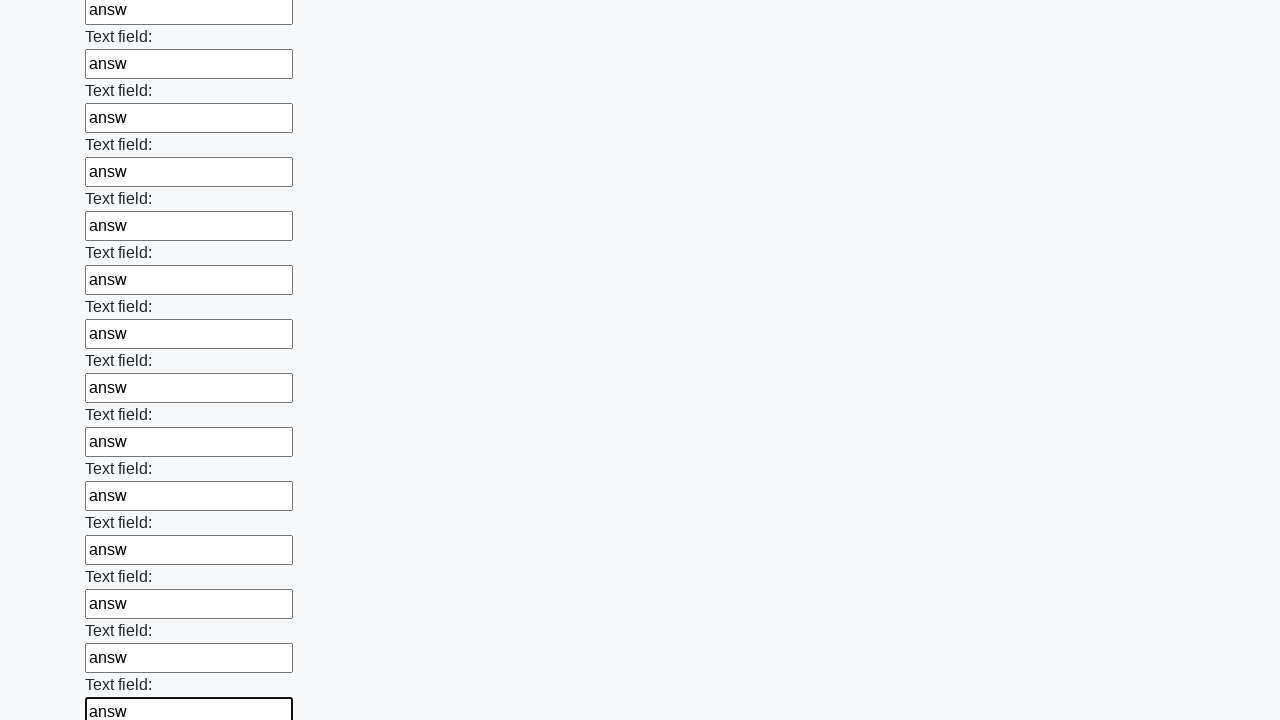

Filled text input field 42/100 with 'answ' on input[type="text"] >> nth=41
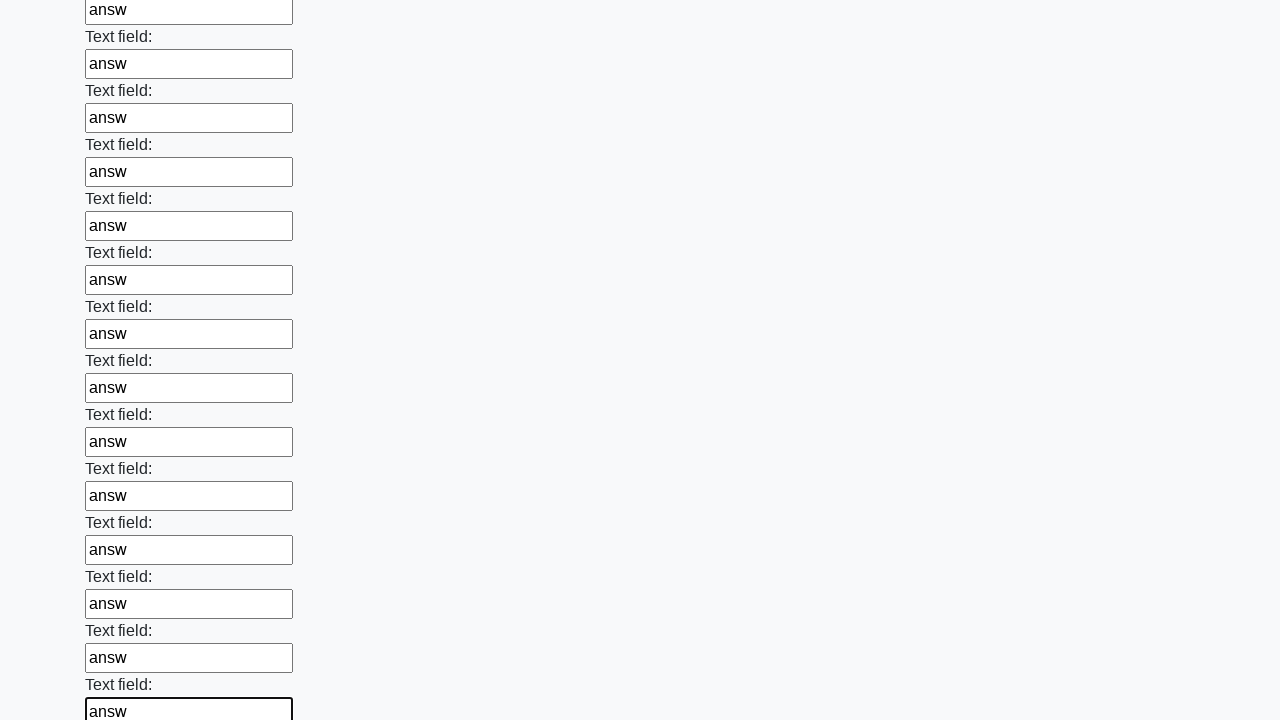

Filled text input field 43/100 with 'answ' on input[type="text"] >> nth=42
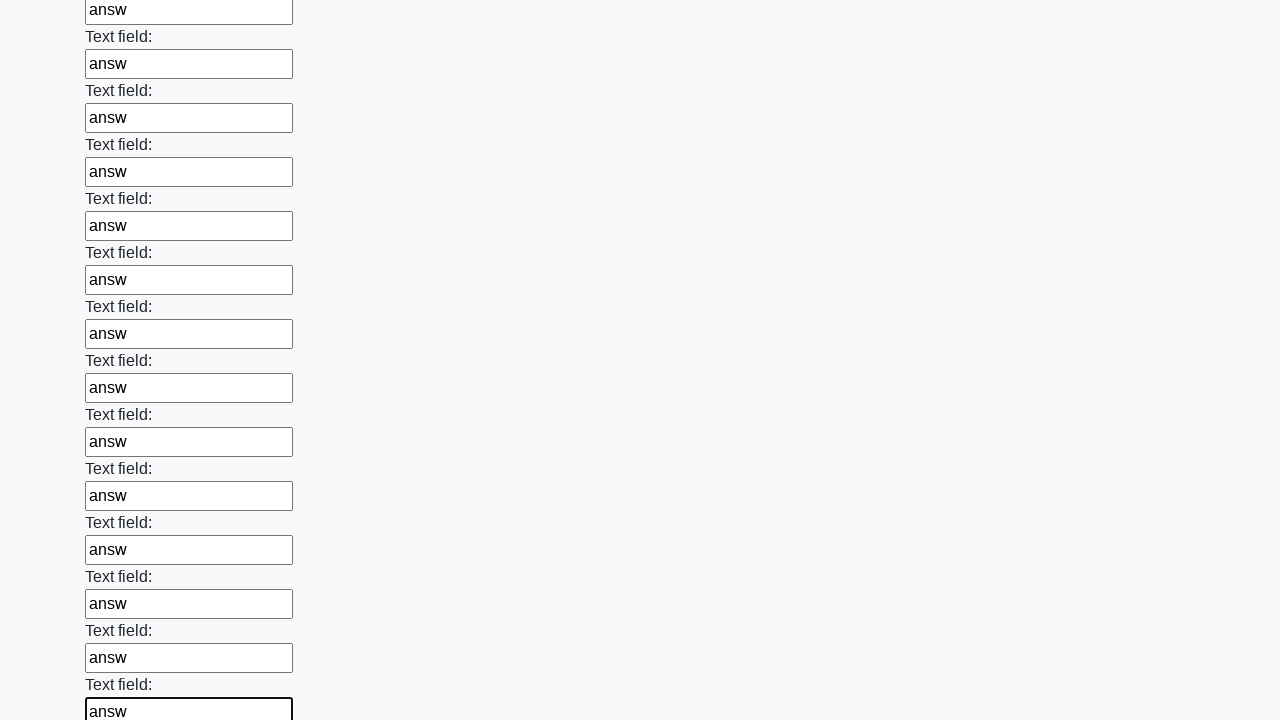

Filled text input field 44/100 with 'answ' on input[type="text"] >> nth=43
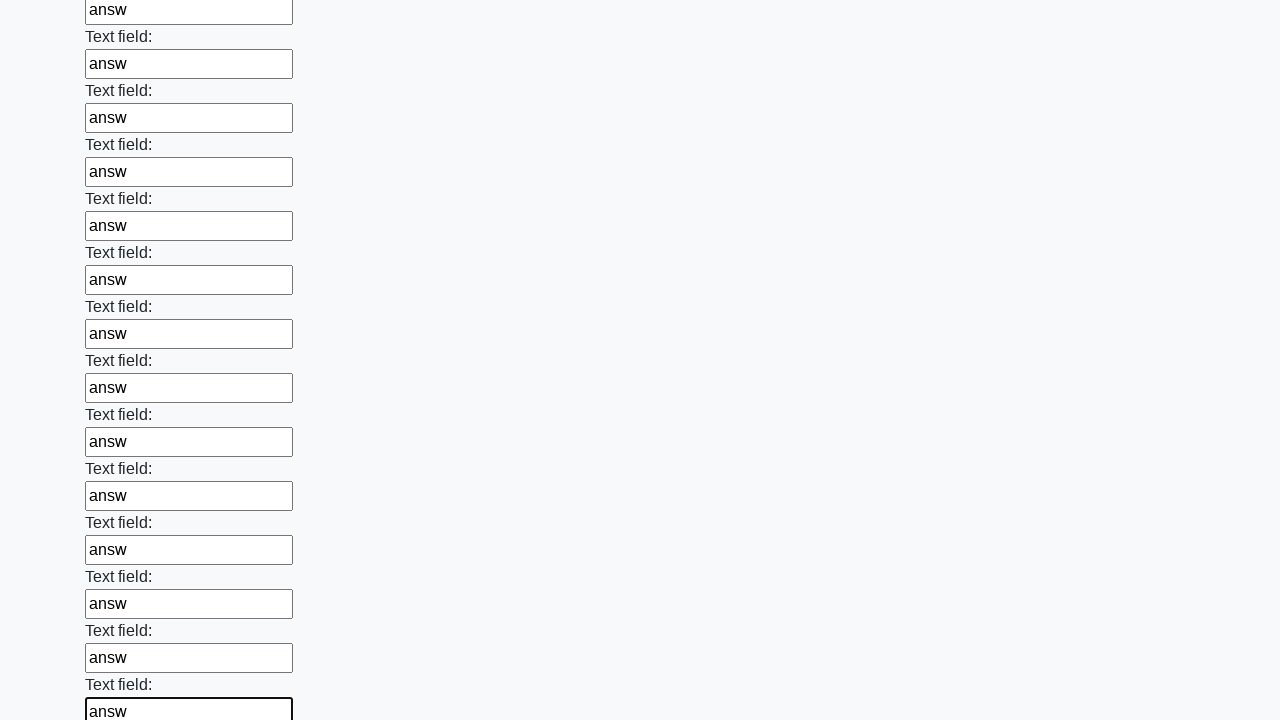

Filled text input field 45/100 with 'answ' on input[type="text"] >> nth=44
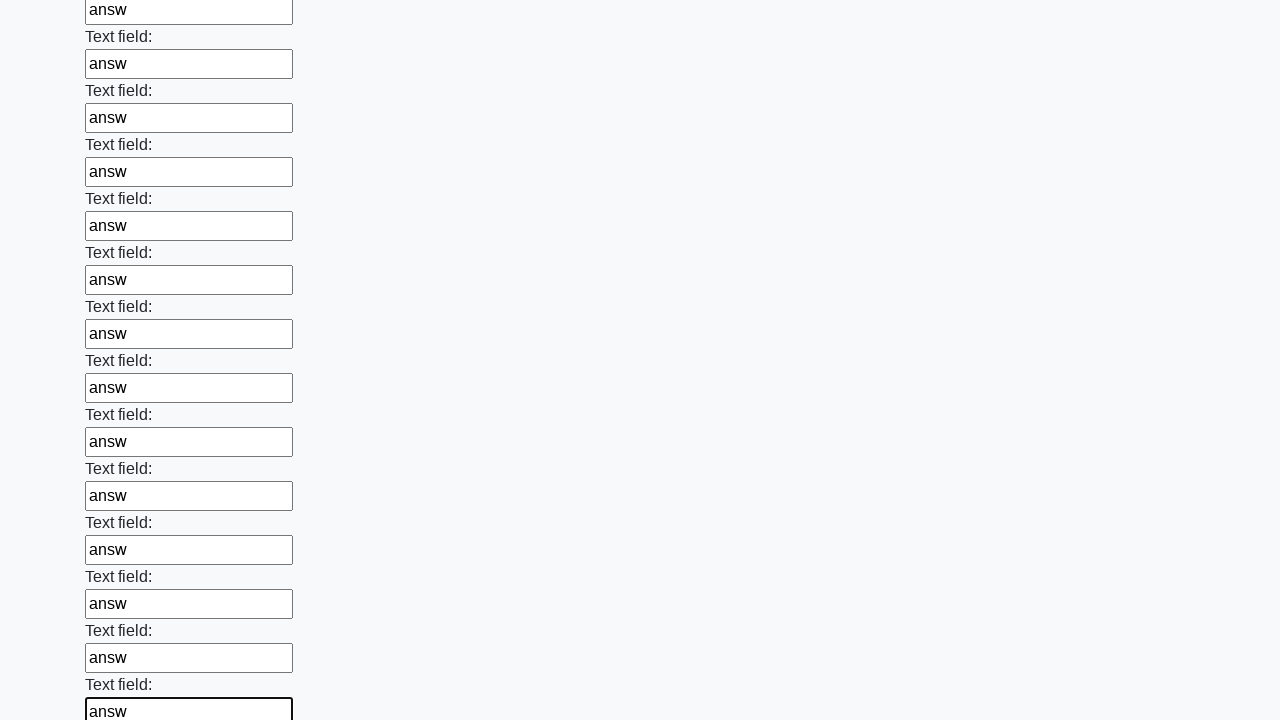

Filled text input field 46/100 with 'answ' on input[type="text"] >> nth=45
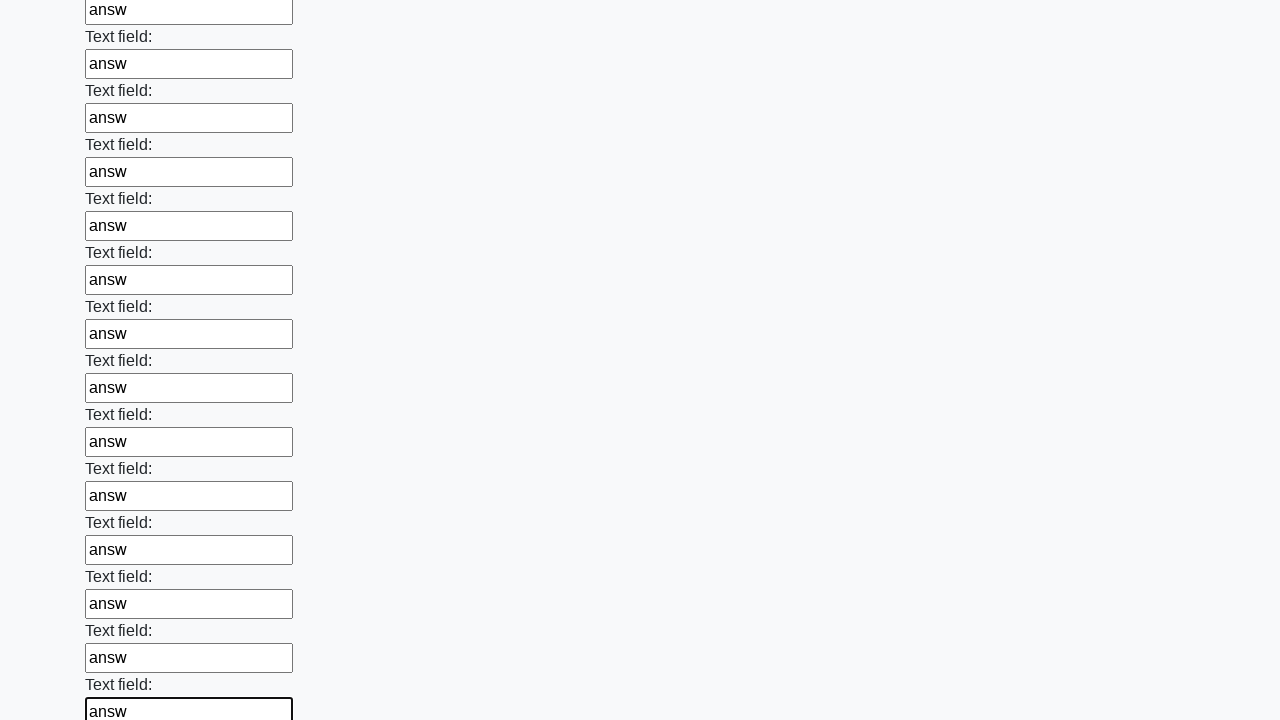

Filled text input field 47/100 with 'answ' on input[type="text"] >> nth=46
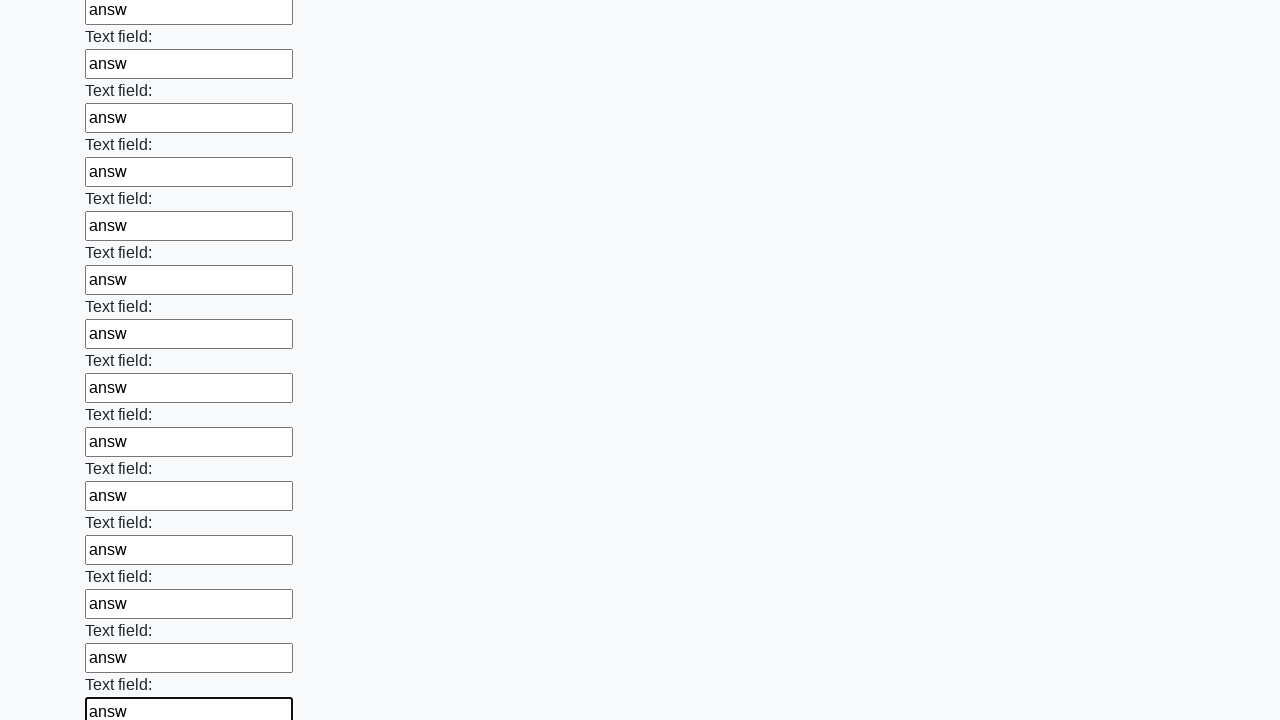

Filled text input field 48/100 with 'answ' on input[type="text"] >> nth=47
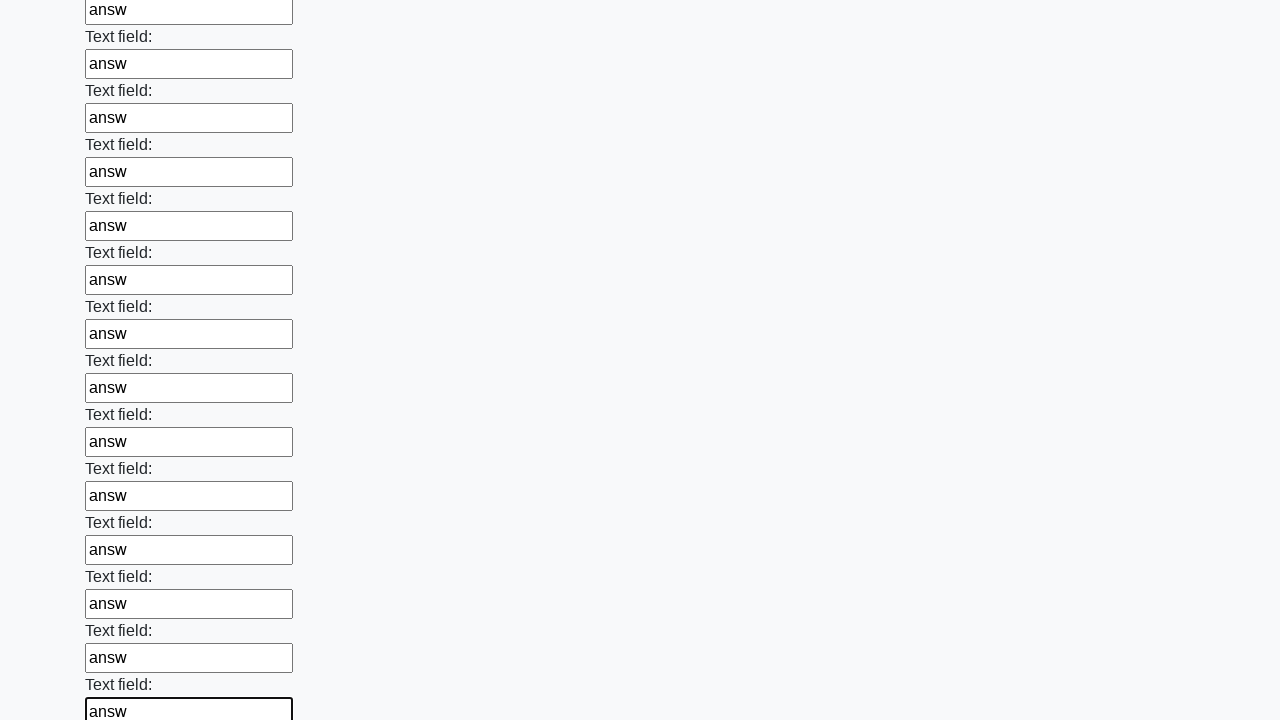

Filled text input field 49/100 with 'answ' on input[type="text"] >> nth=48
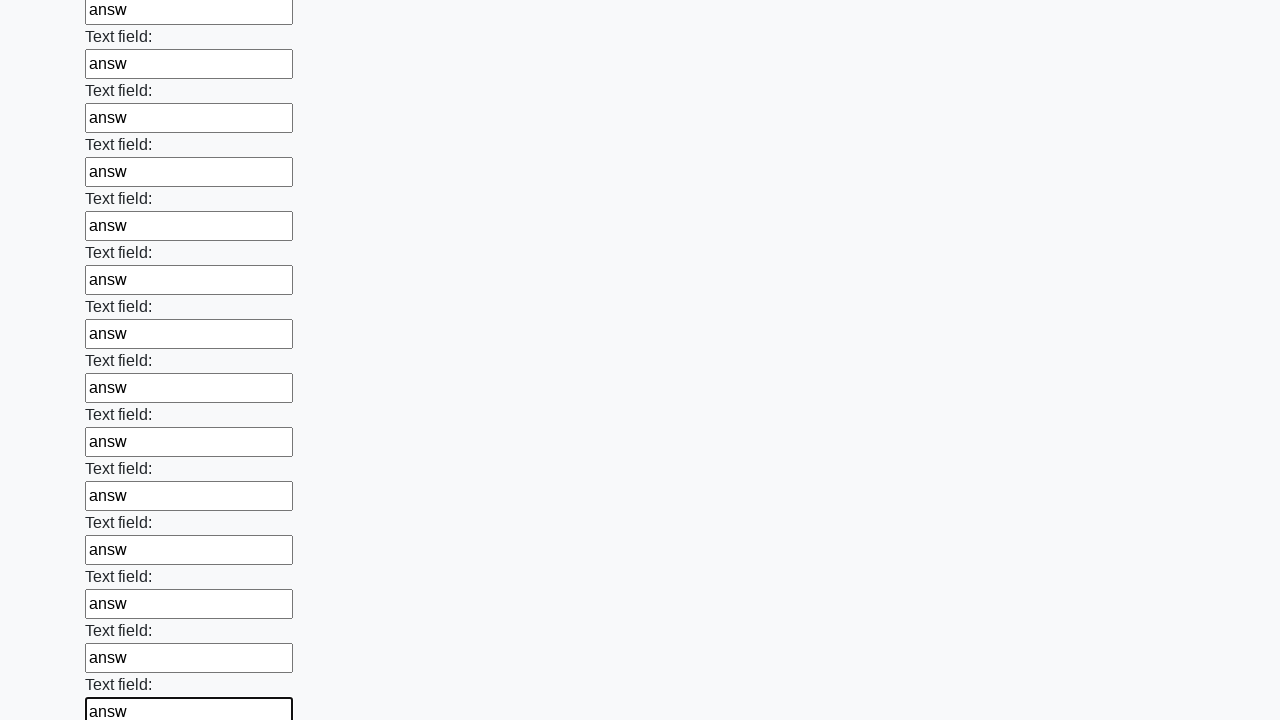

Filled text input field 50/100 with 'answ' on input[type="text"] >> nth=49
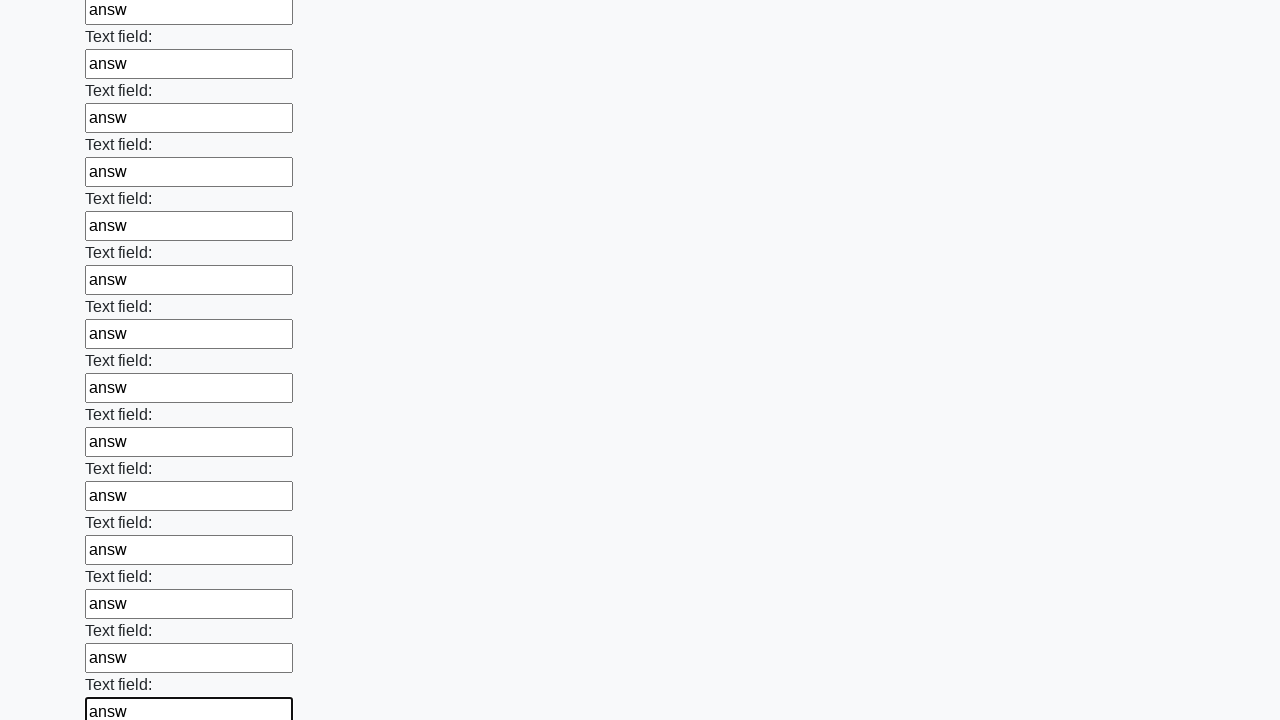

Filled text input field 51/100 with 'answ' on input[type="text"] >> nth=50
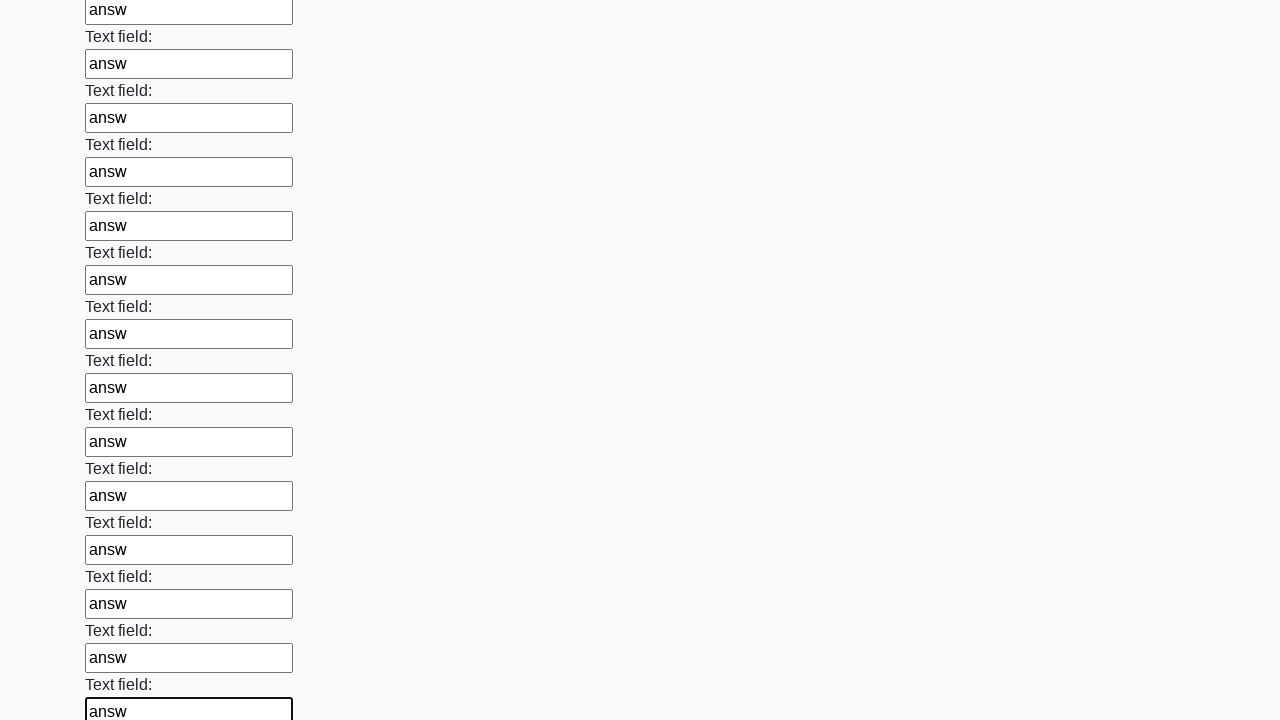

Filled text input field 52/100 with 'answ' on input[type="text"] >> nth=51
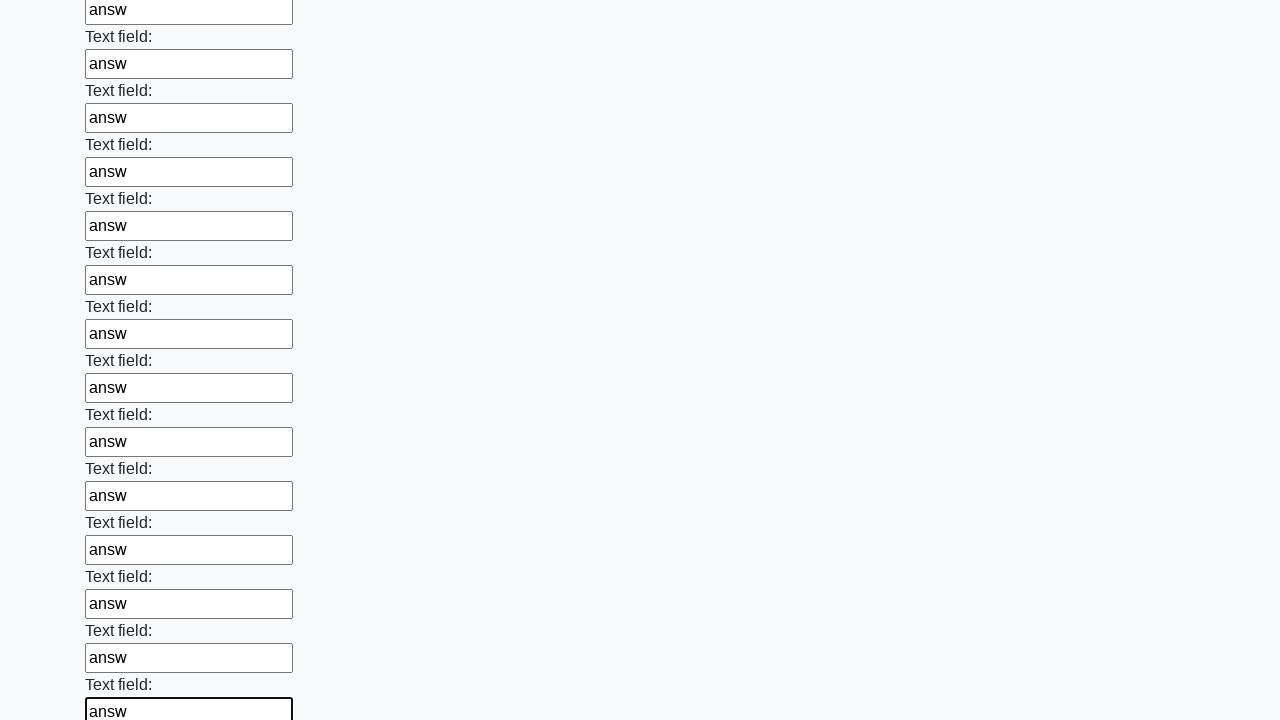

Filled text input field 53/100 with 'answ' on input[type="text"] >> nth=52
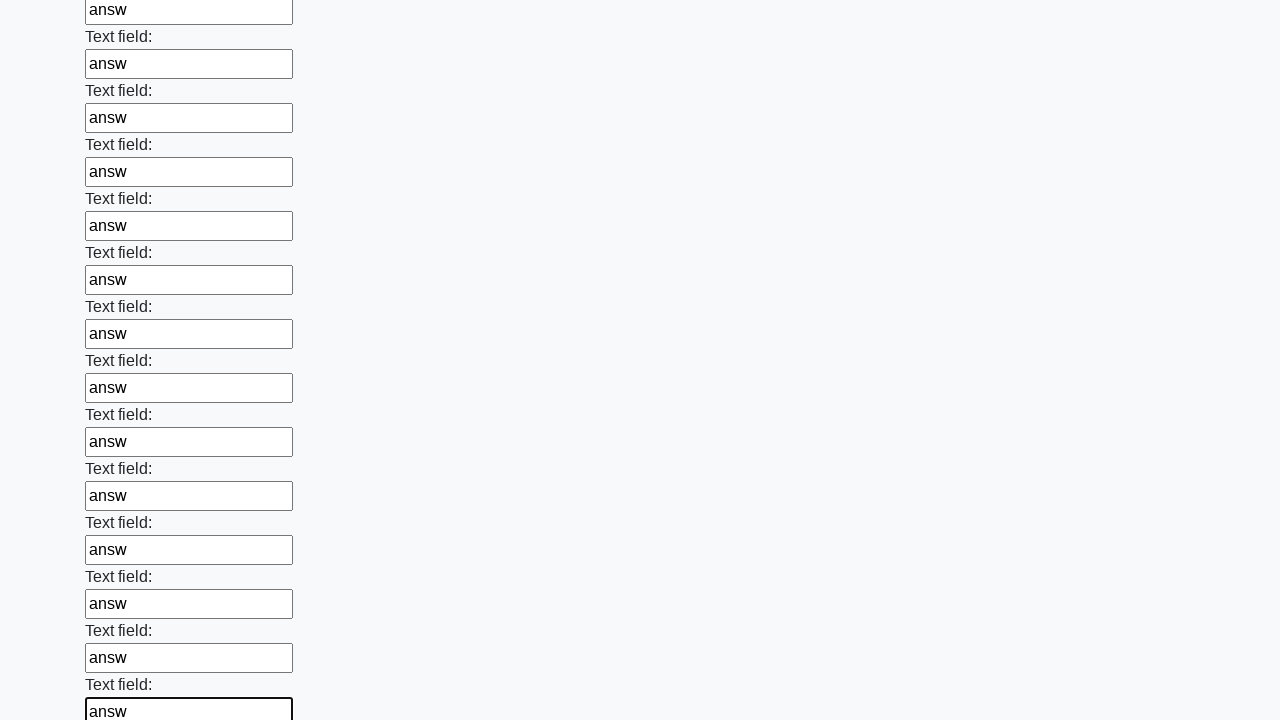

Filled text input field 54/100 with 'answ' on input[type="text"] >> nth=53
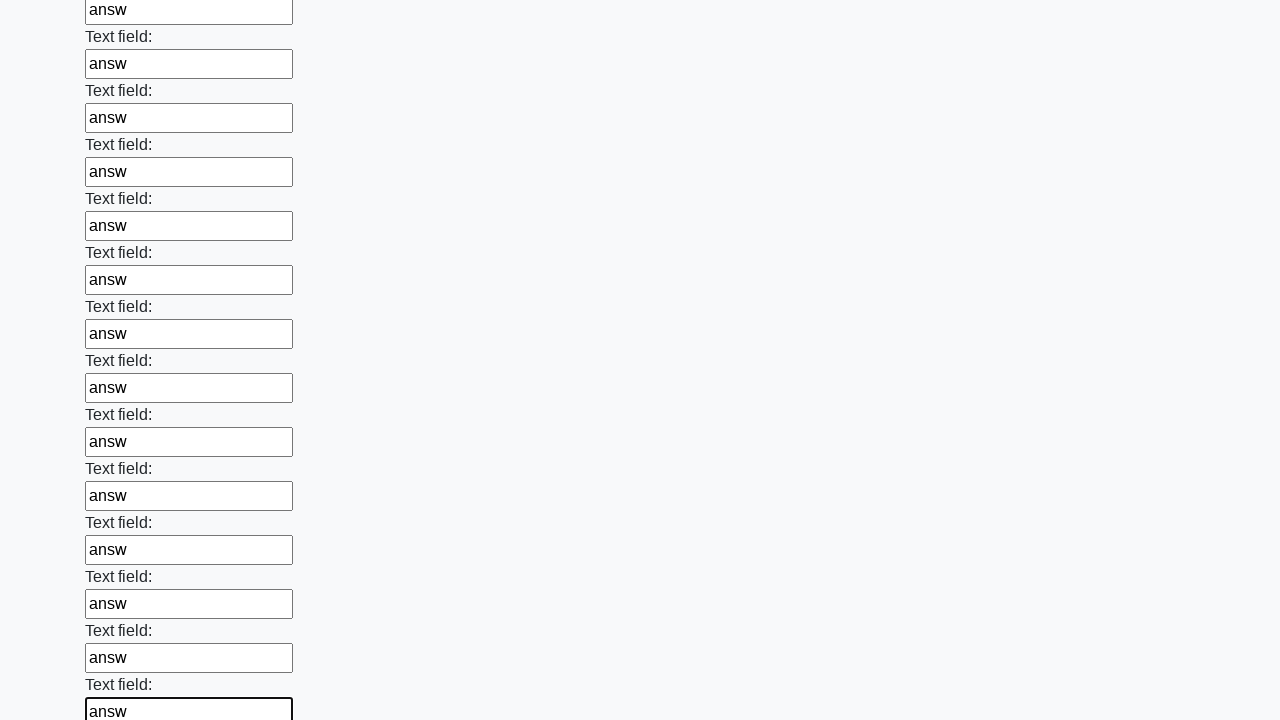

Filled text input field 55/100 with 'answ' on input[type="text"] >> nth=54
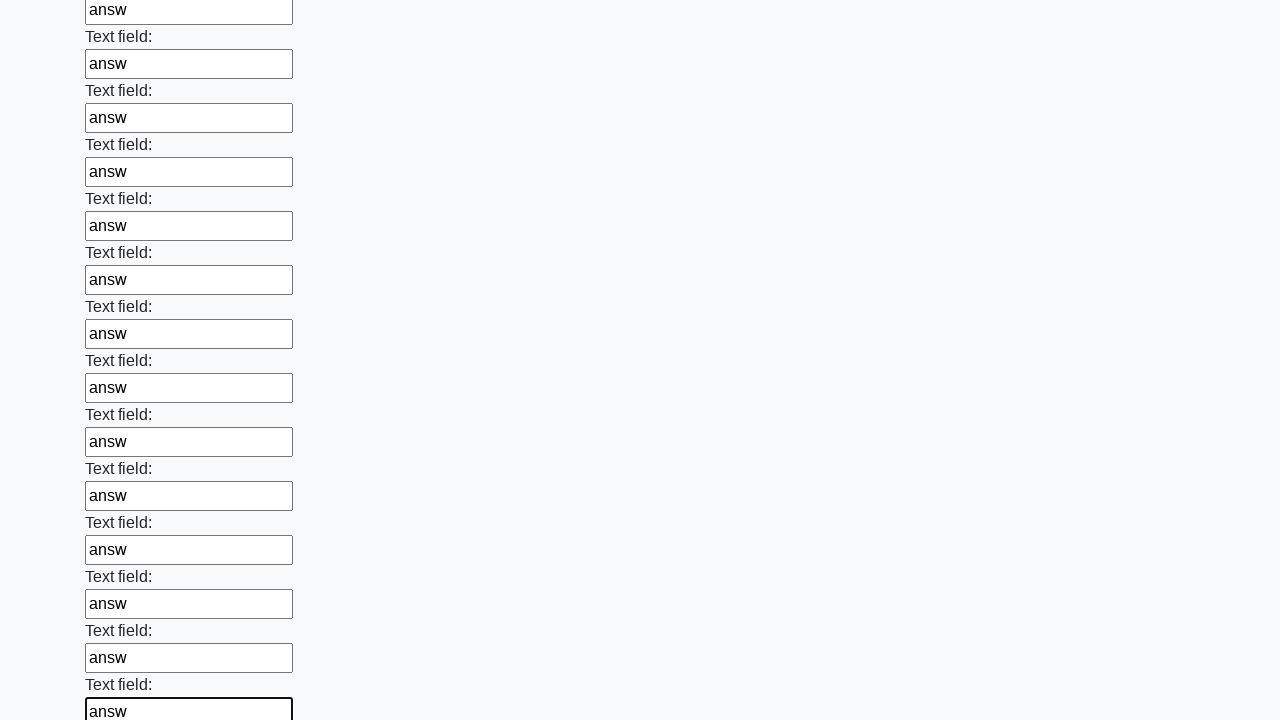

Filled text input field 56/100 with 'answ' on input[type="text"] >> nth=55
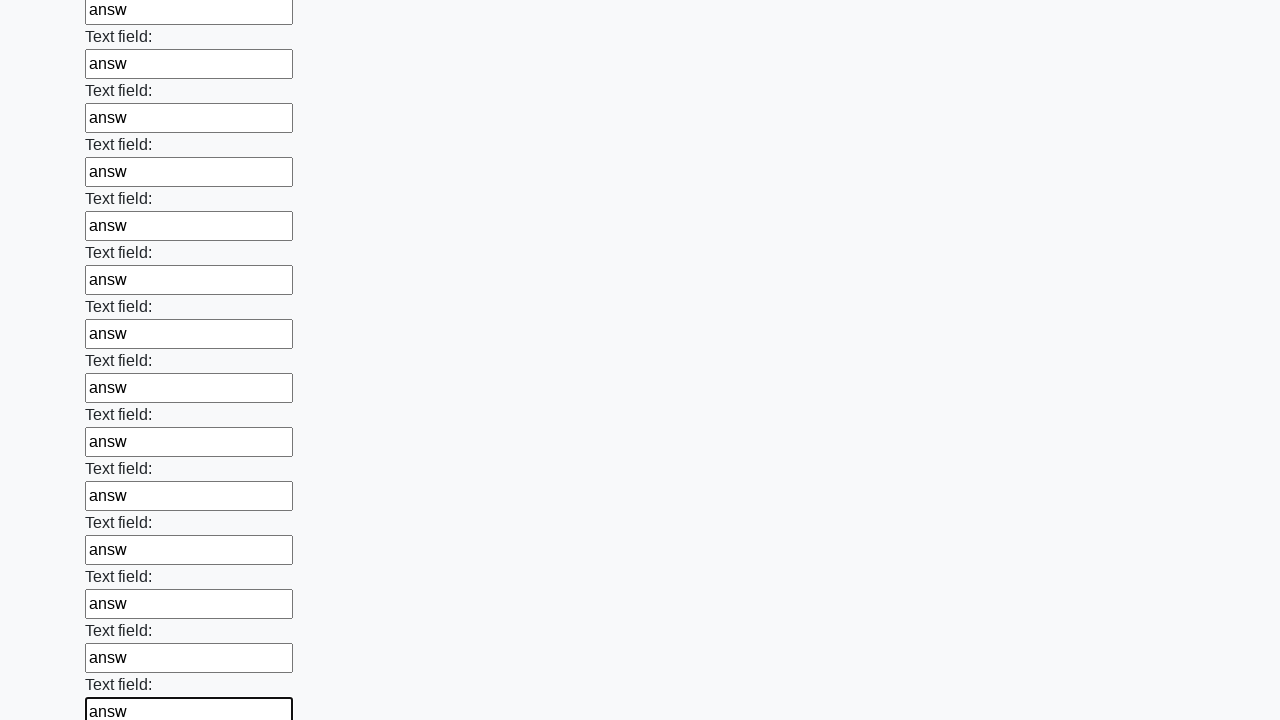

Filled text input field 57/100 with 'answ' on input[type="text"] >> nth=56
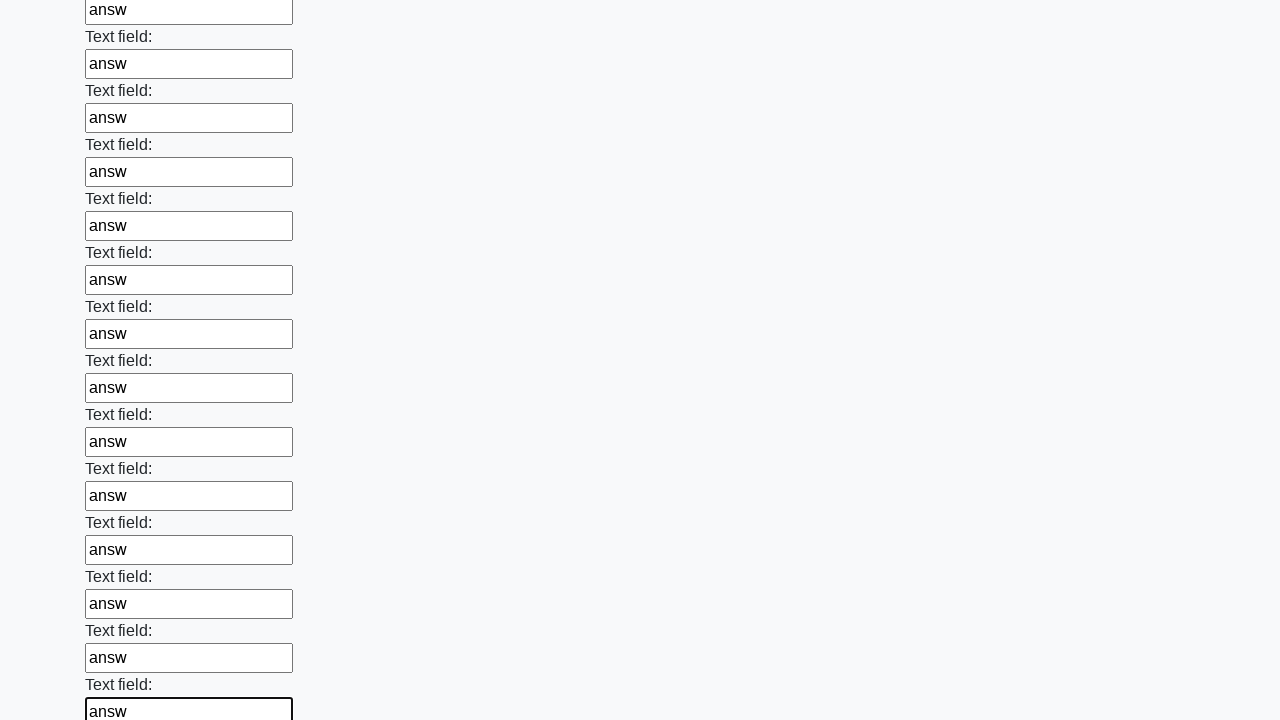

Filled text input field 58/100 with 'answ' on input[type="text"] >> nth=57
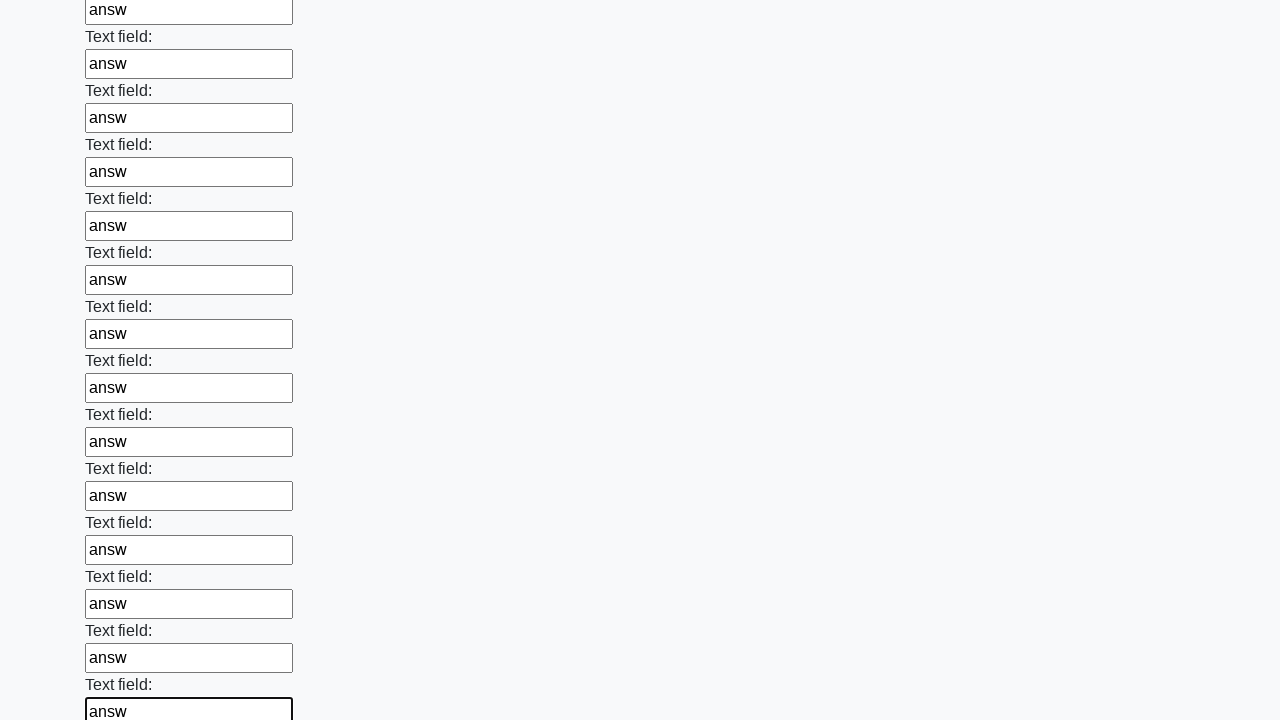

Filled text input field 59/100 with 'answ' on input[type="text"] >> nth=58
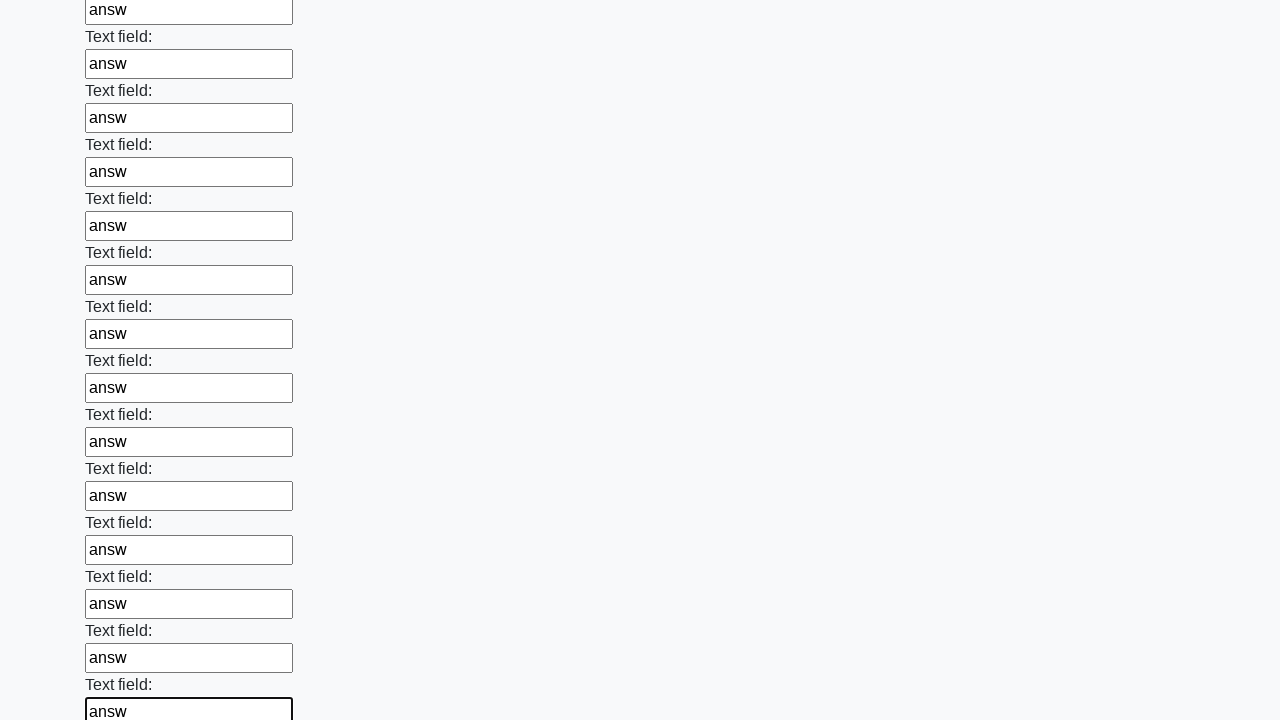

Filled text input field 60/100 with 'answ' on input[type="text"] >> nth=59
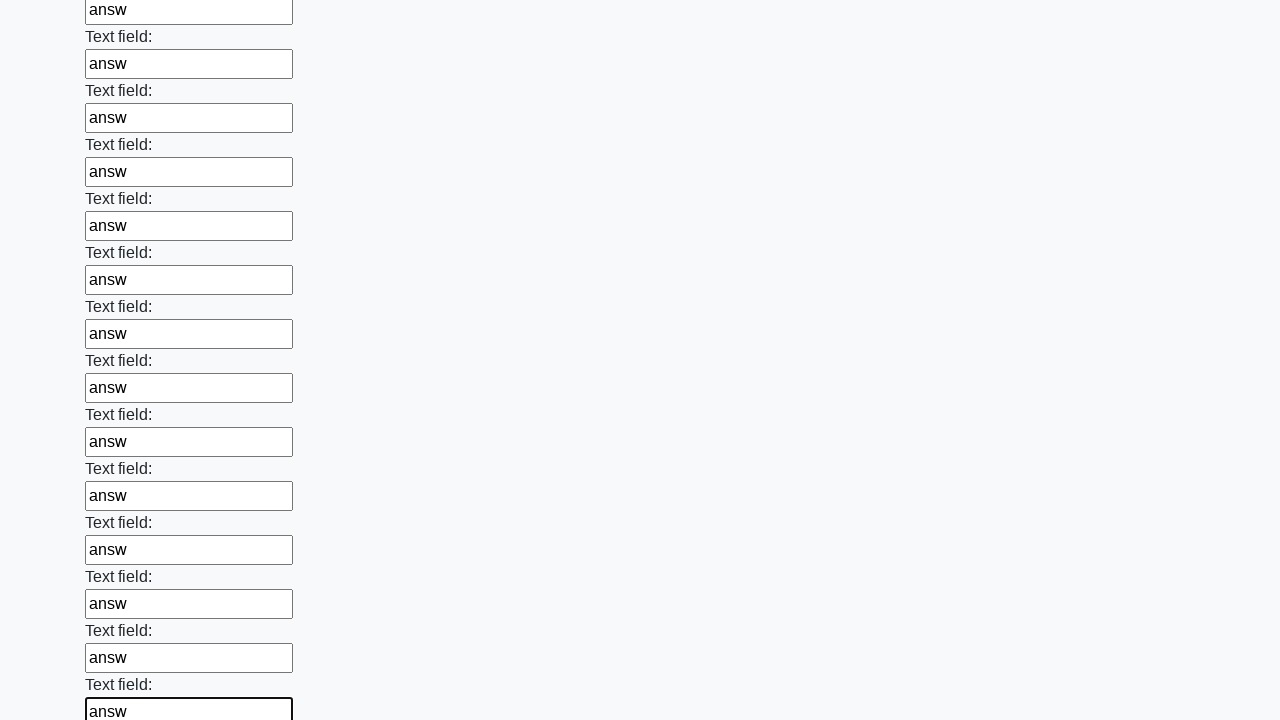

Filled text input field 61/100 with 'answ' on input[type="text"] >> nth=60
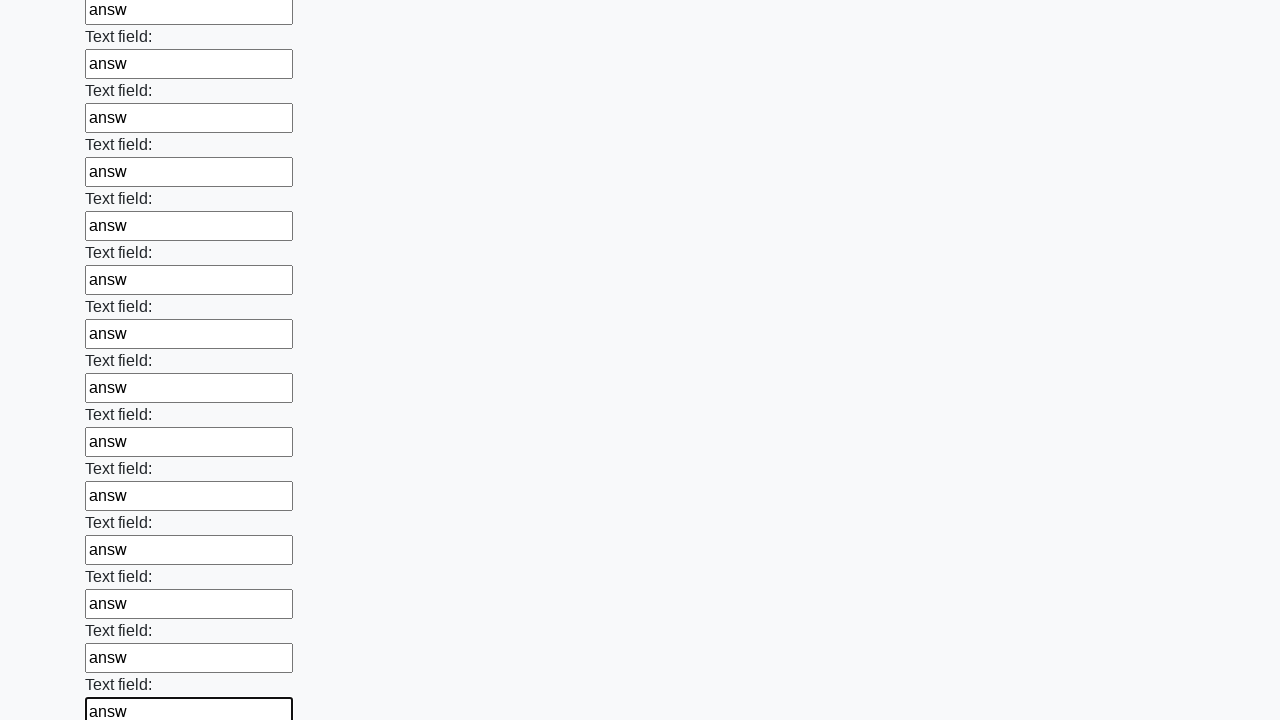

Filled text input field 62/100 with 'answ' on input[type="text"] >> nth=61
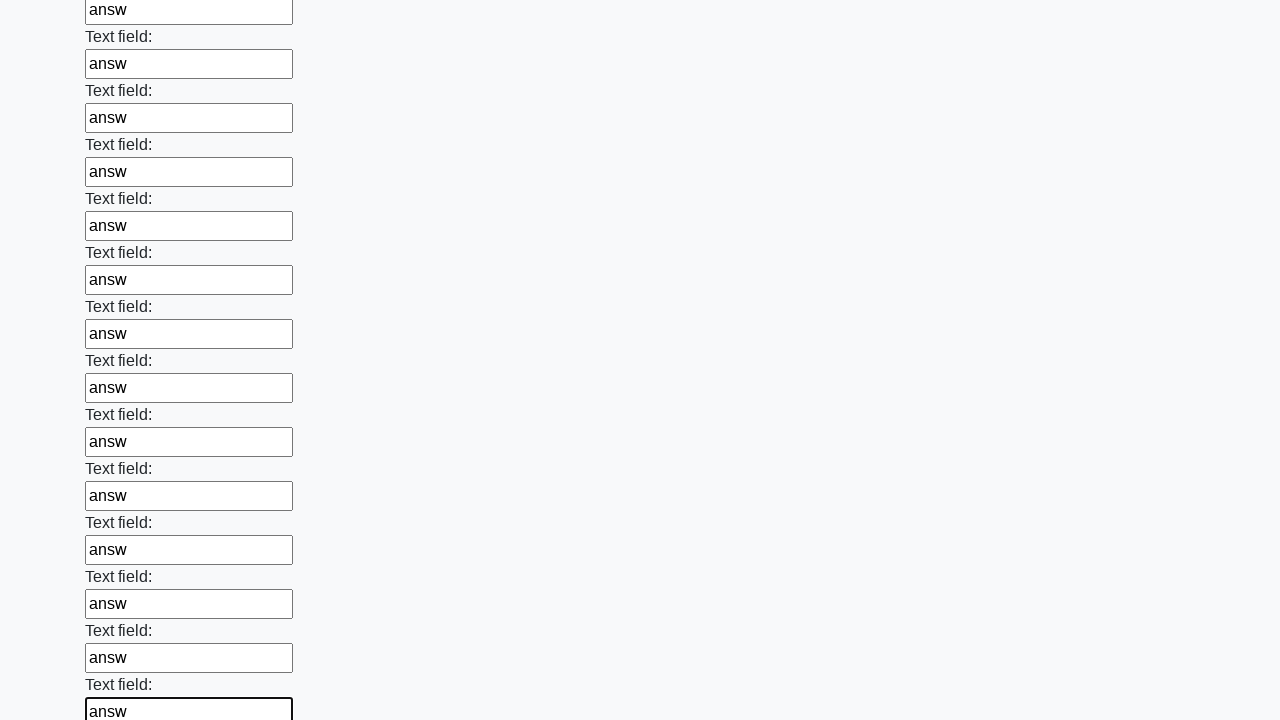

Filled text input field 63/100 with 'answ' on input[type="text"] >> nth=62
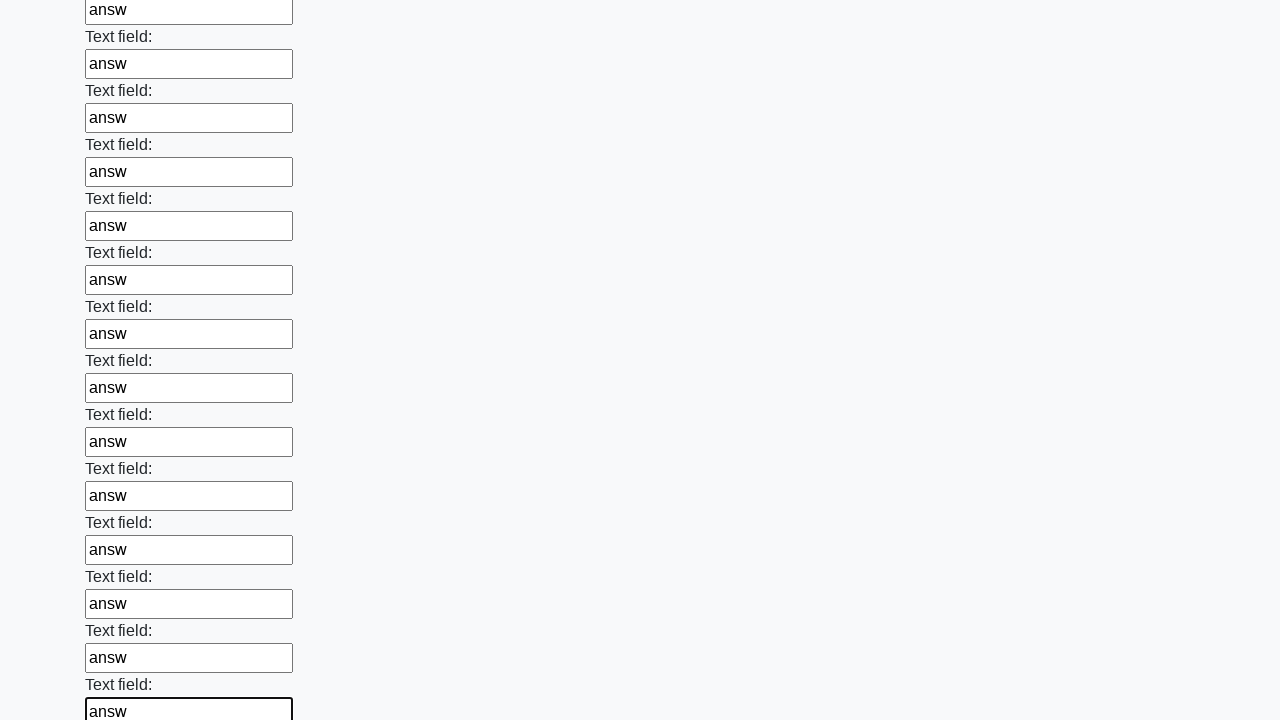

Filled text input field 64/100 with 'answ' on input[type="text"] >> nth=63
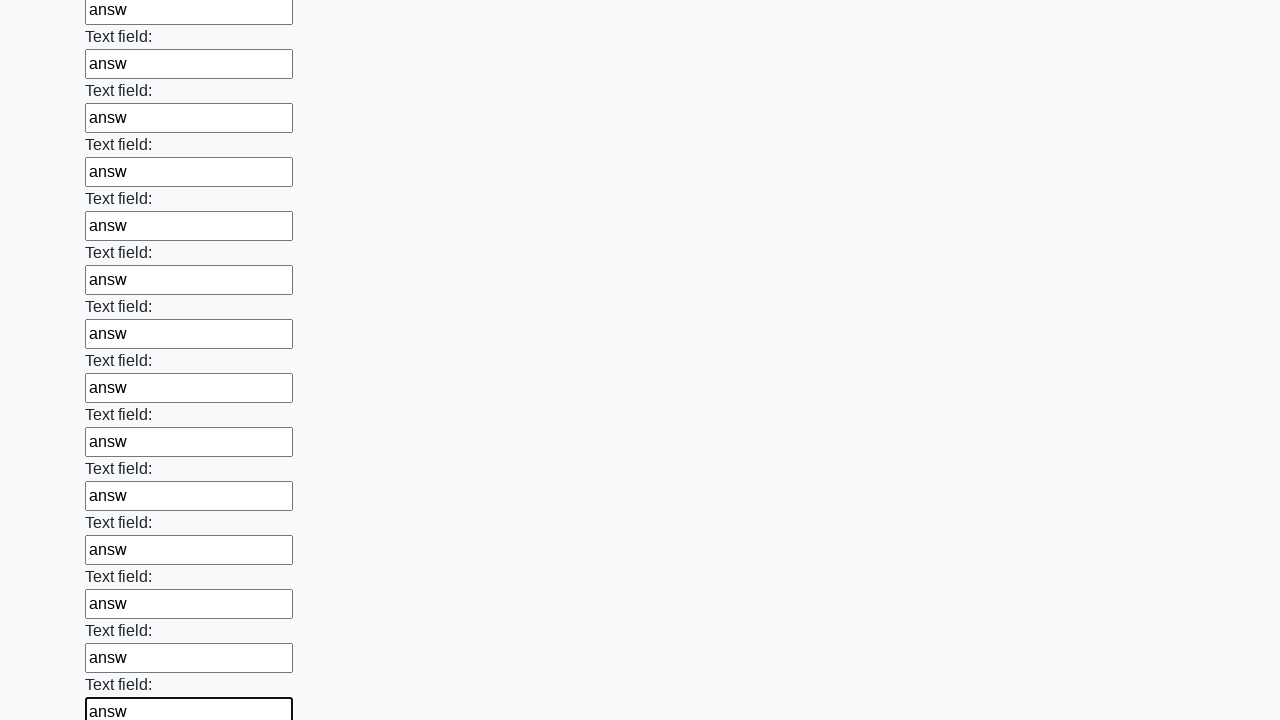

Filled text input field 65/100 with 'answ' on input[type="text"] >> nth=64
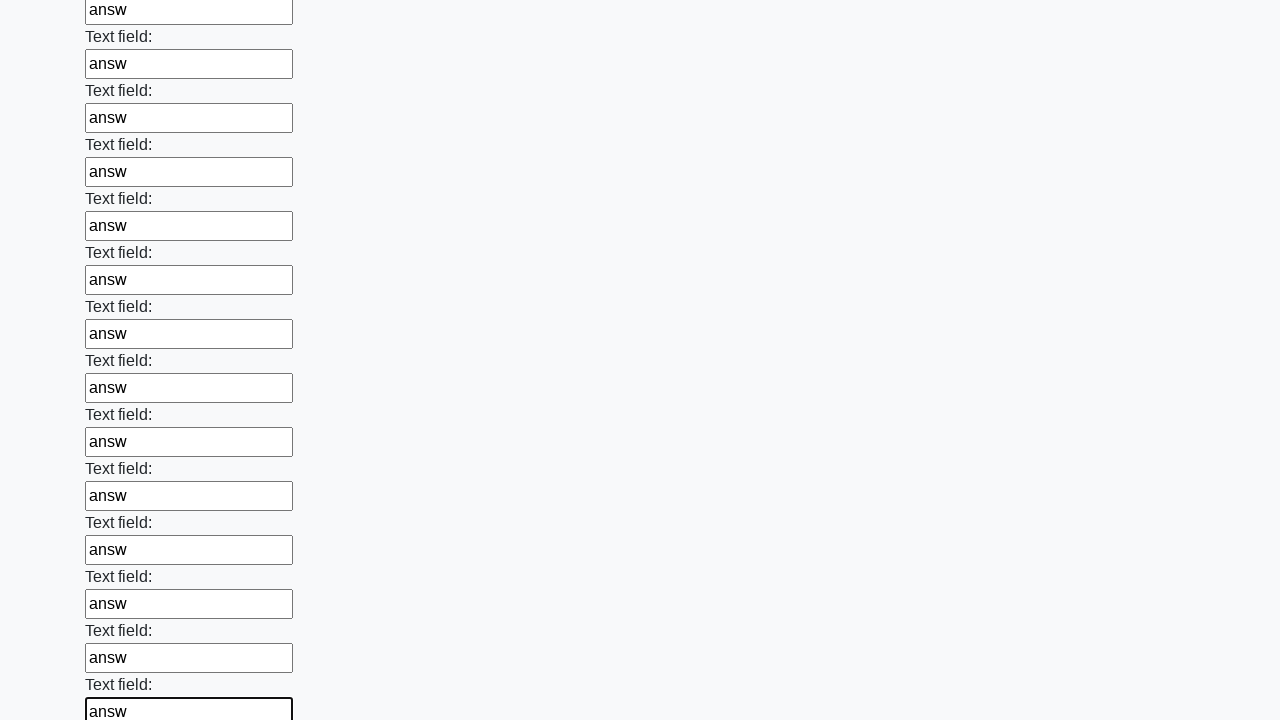

Filled text input field 66/100 with 'answ' on input[type="text"] >> nth=65
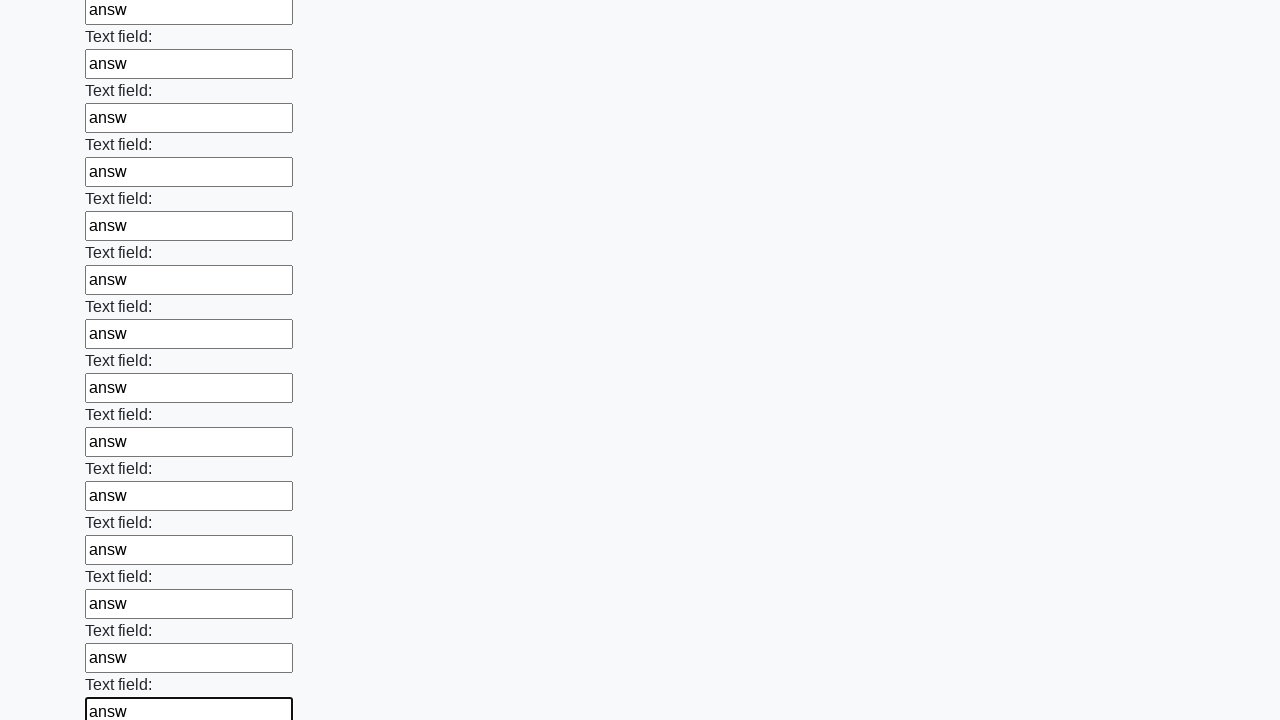

Filled text input field 67/100 with 'answ' on input[type="text"] >> nth=66
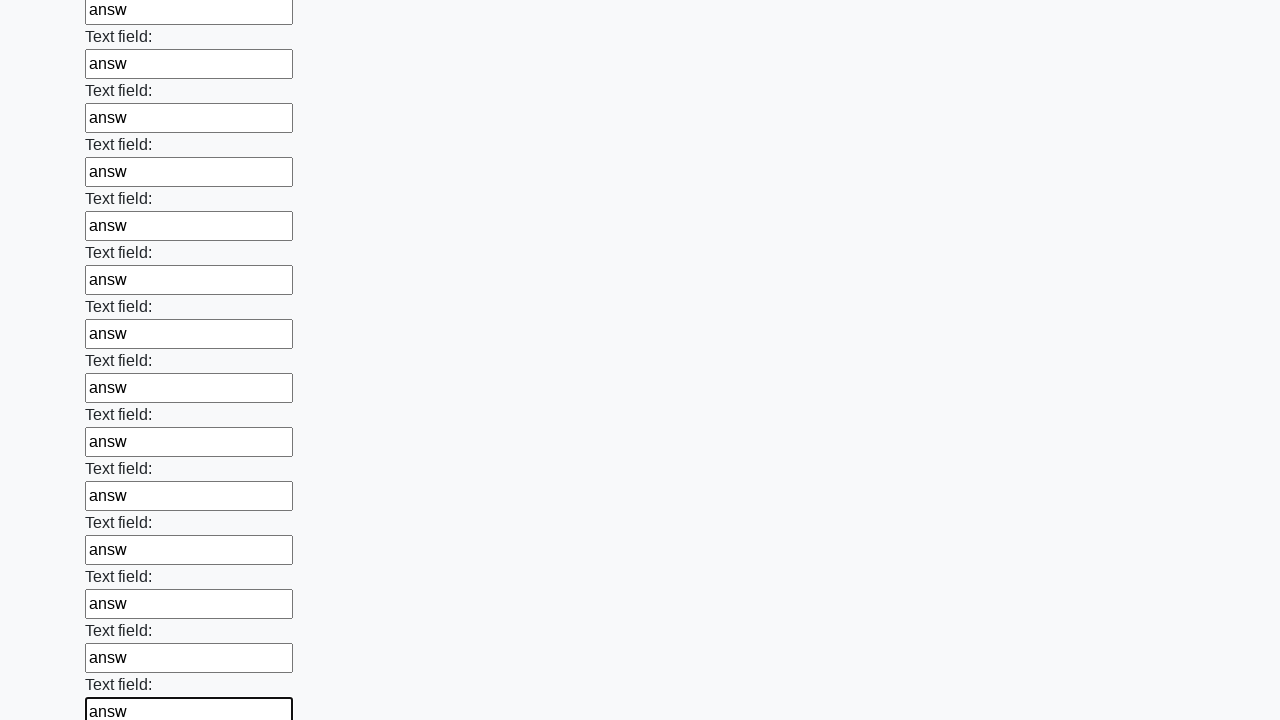

Filled text input field 68/100 with 'answ' on input[type="text"] >> nth=67
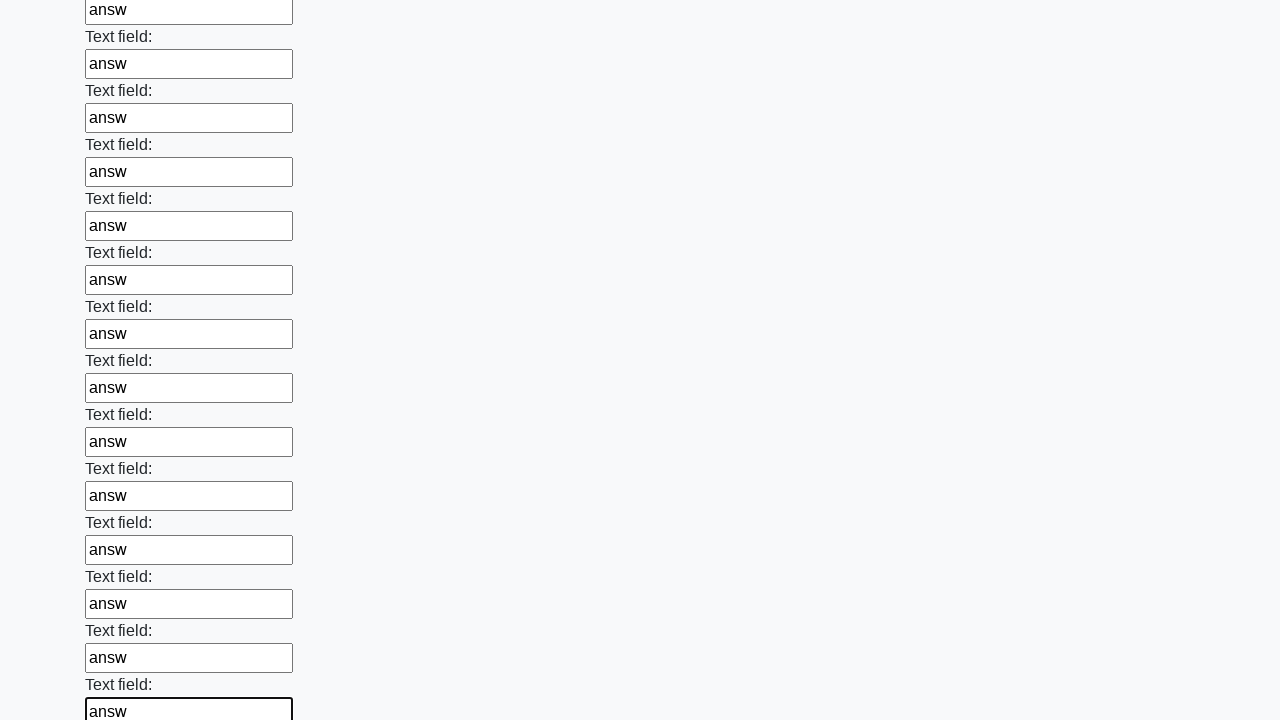

Filled text input field 69/100 with 'answ' on input[type="text"] >> nth=68
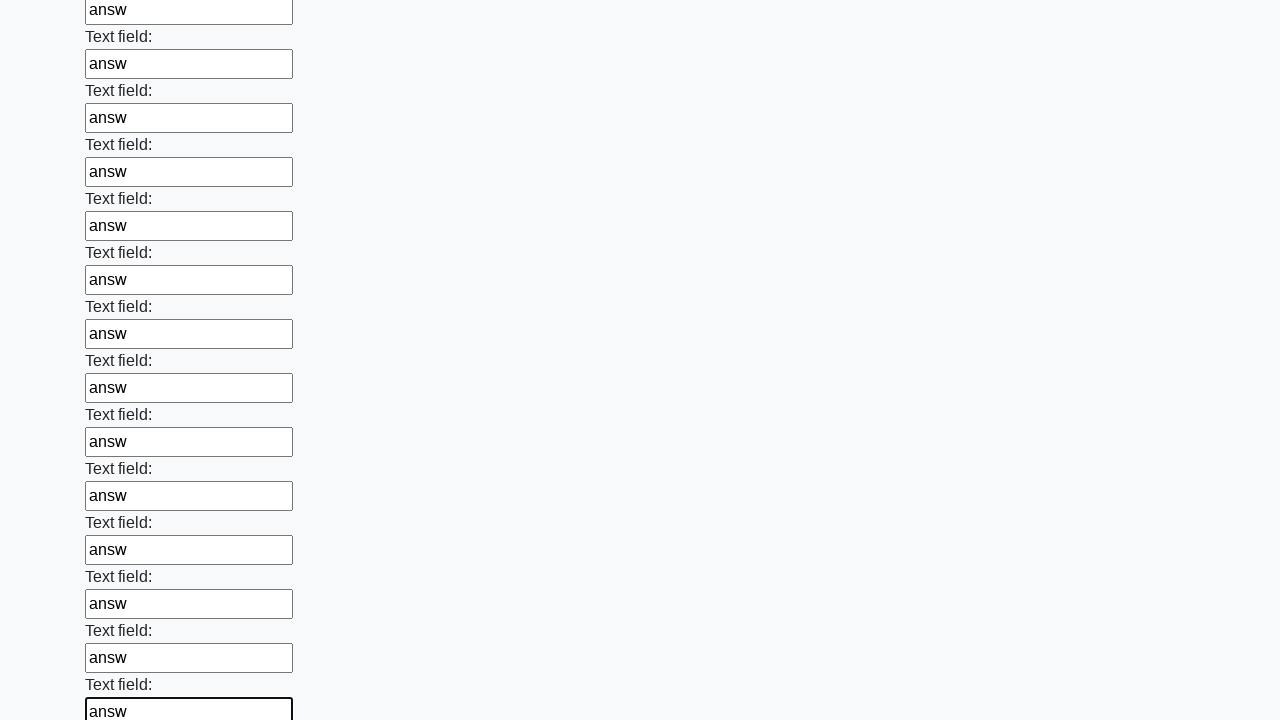

Filled text input field 70/100 with 'answ' on input[type="text"] >> nth=69
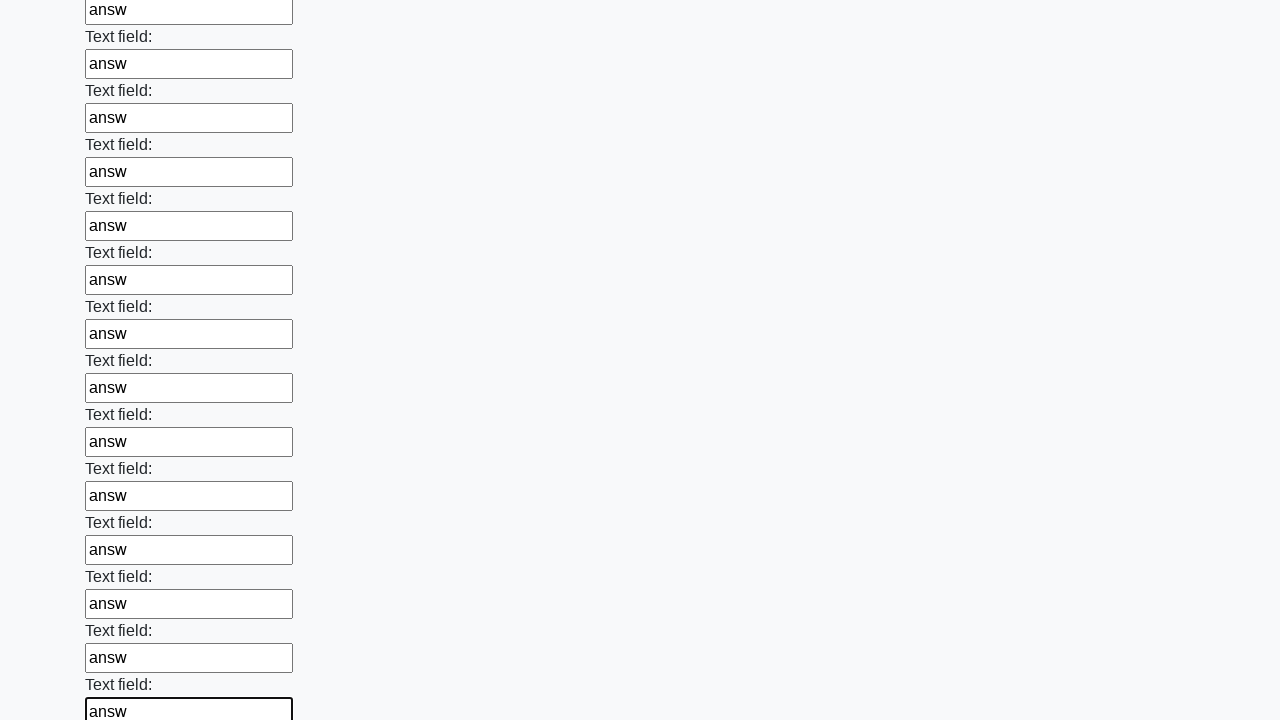

Filled text input field 71/100 with 'answ' on input[type="text"] >> nth=70
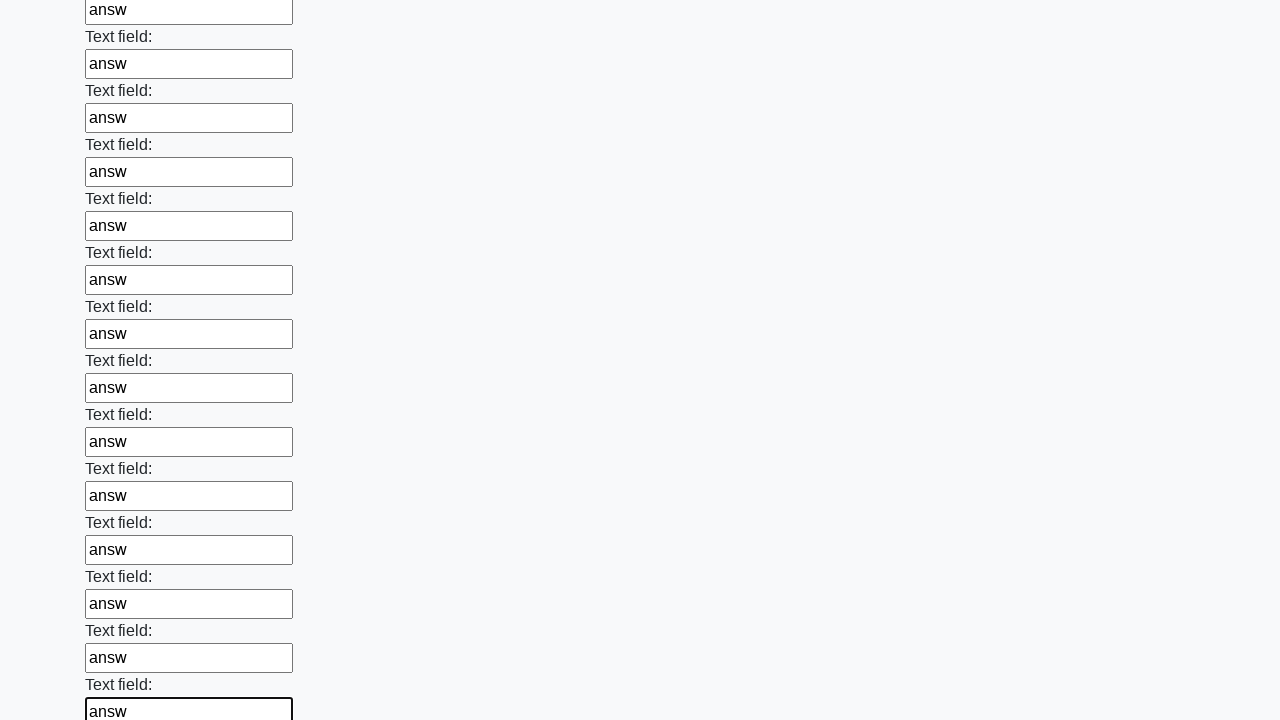

Filled text input field 72/100 with 'answ' on input[type="text"] >> nth=71
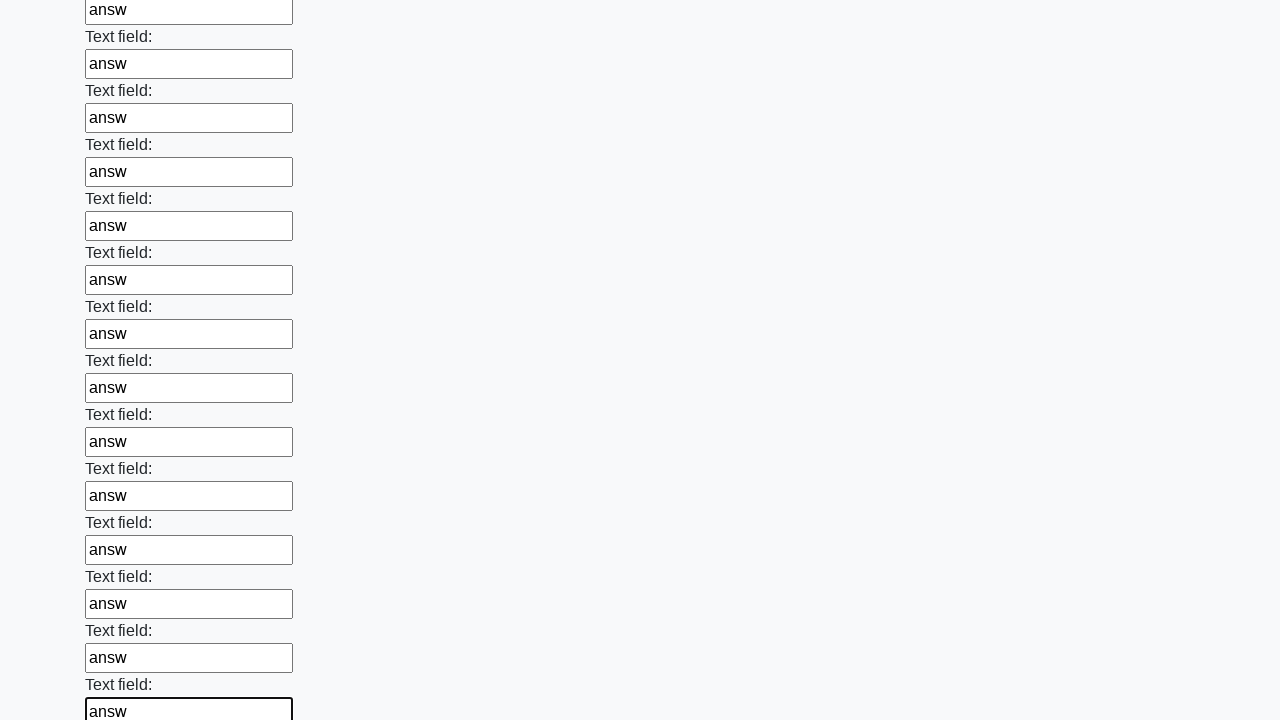

Filled text input field 73/100 with 'answ' on input[type="text"] >> nth=72
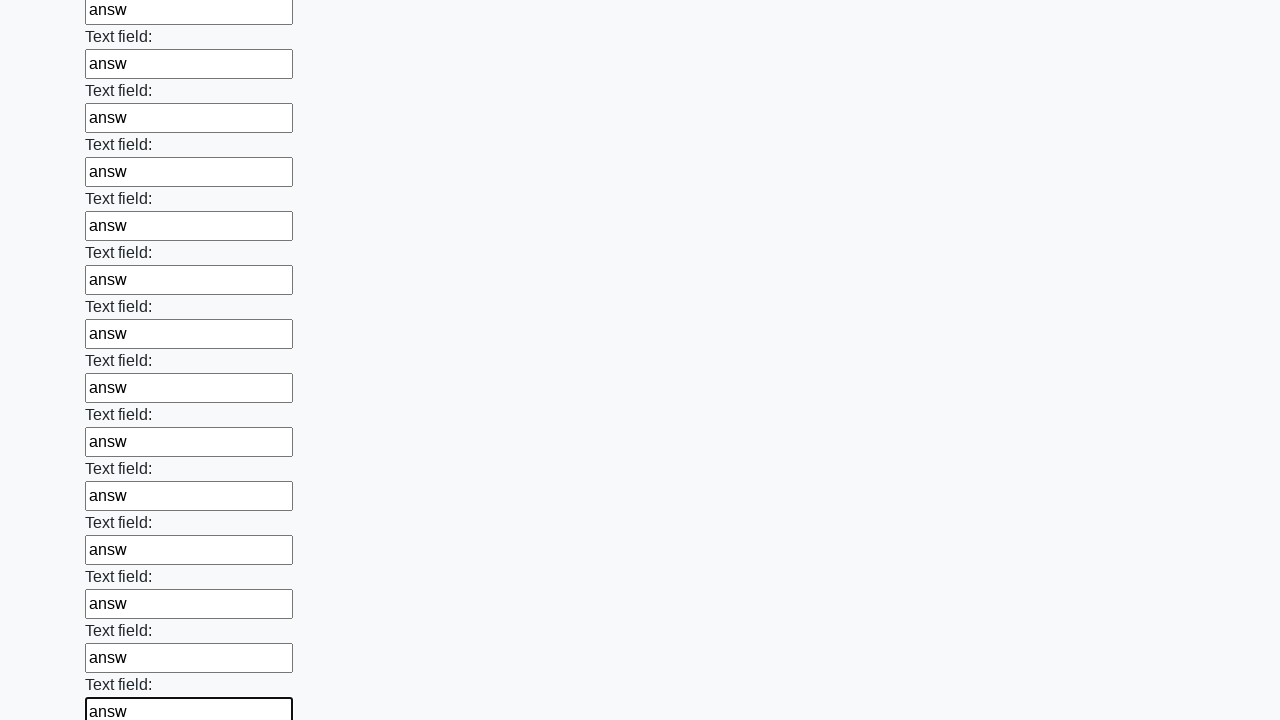

Filled text input field 74/100 with 'answ' on input[type="text"] >> nth=73
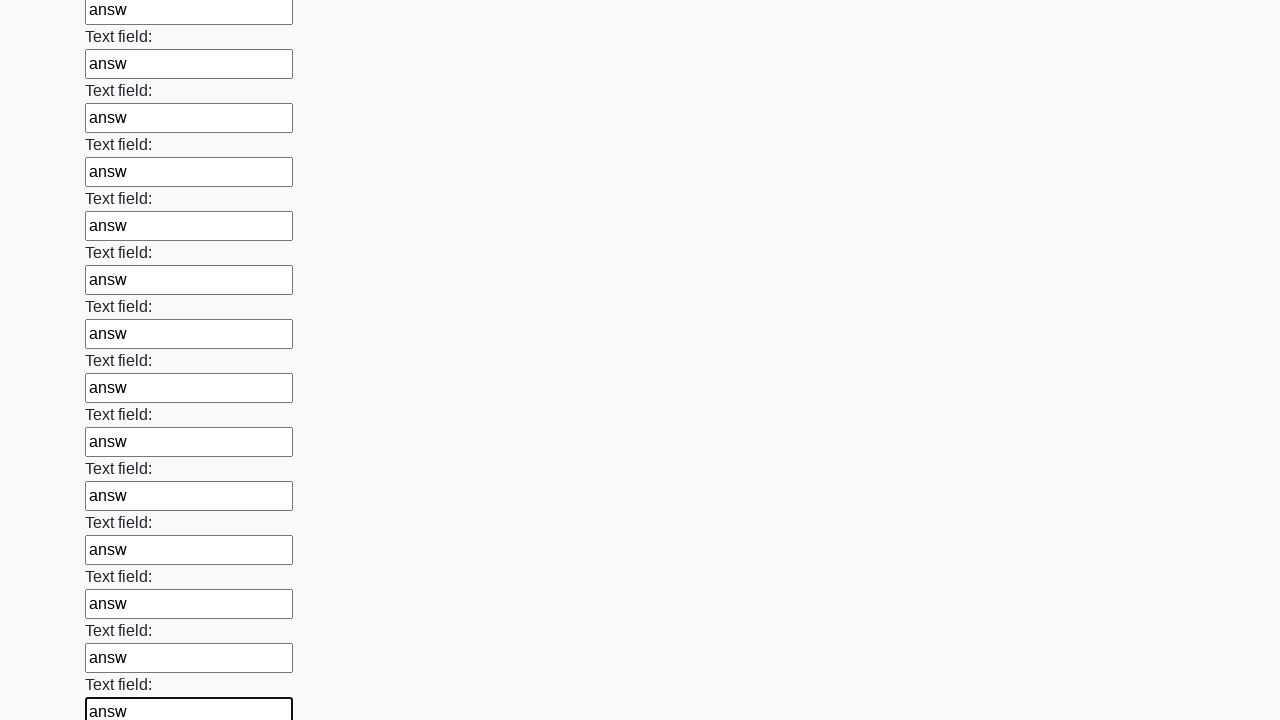

Filled text input field 75/100 with 'answ' on input[type="text"] >> nth=74
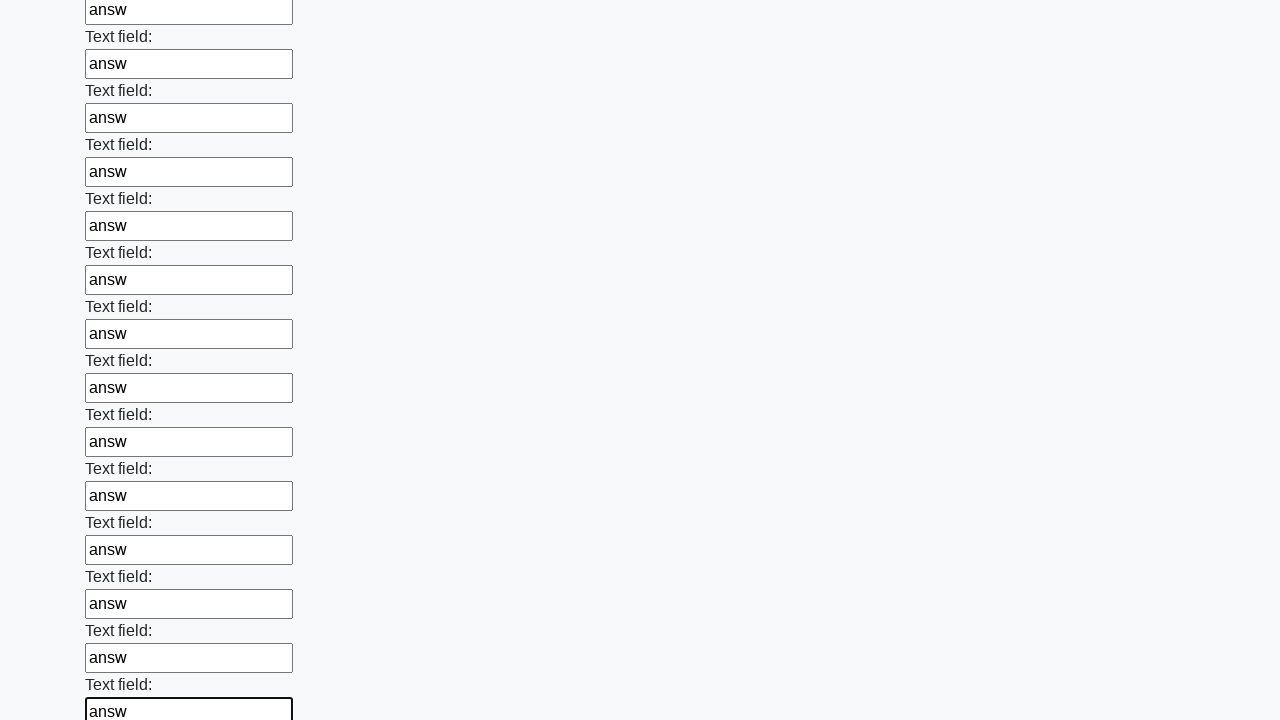

Filled text input field 76/100 with 'answ' on input[type="text"] >> nth=75
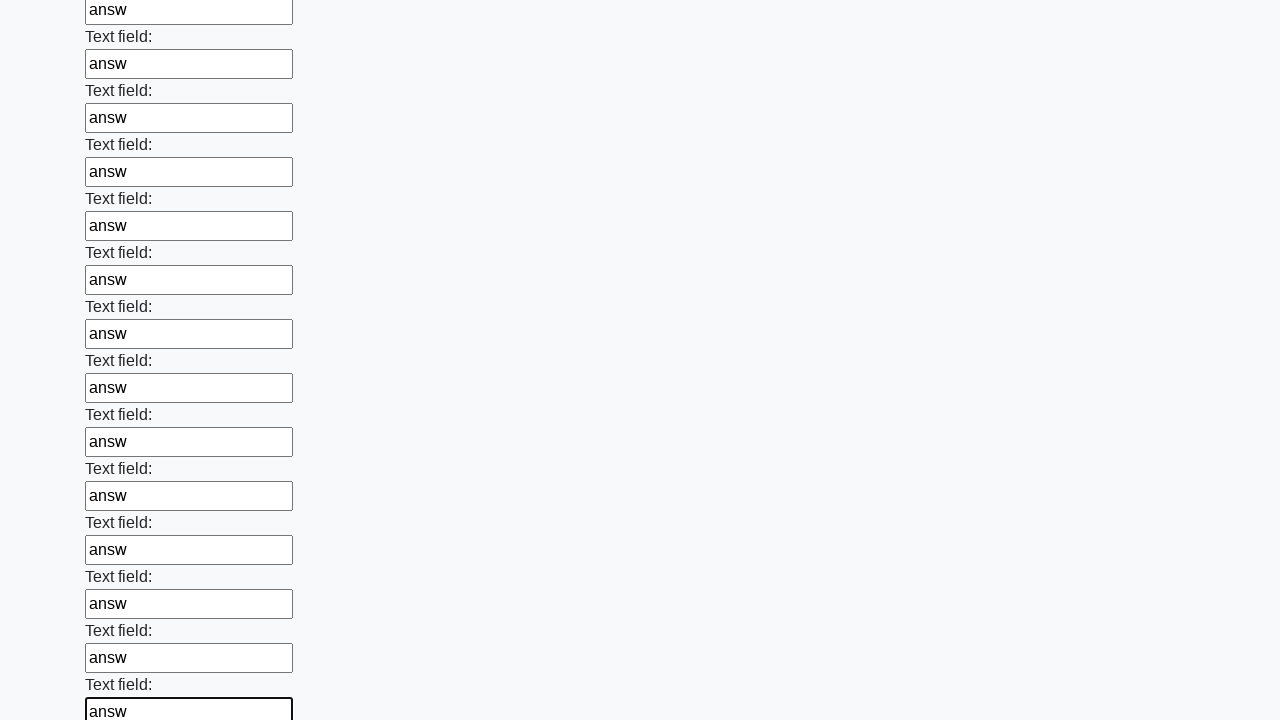

Filled text input field 77/100 with 'answ' on input[type="text"] >> nth=76
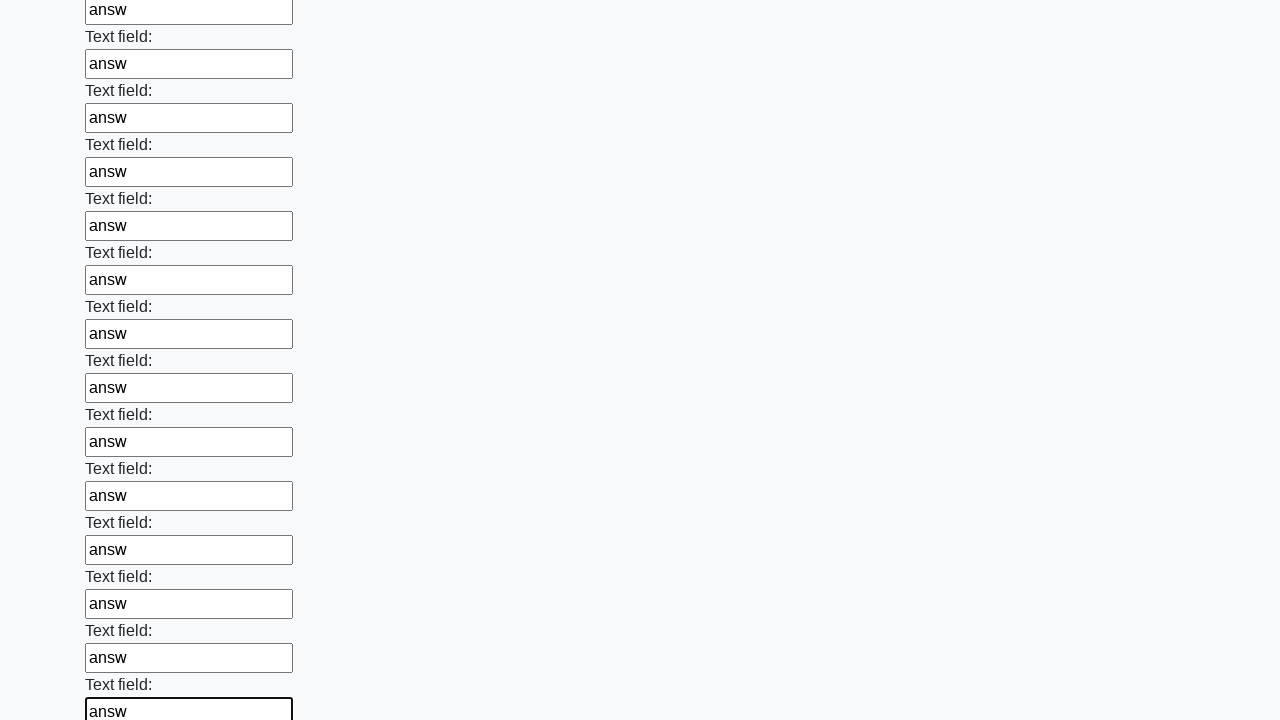

Filled text input field 78/100 with 'answ' on input[type="text"] >> nth=77
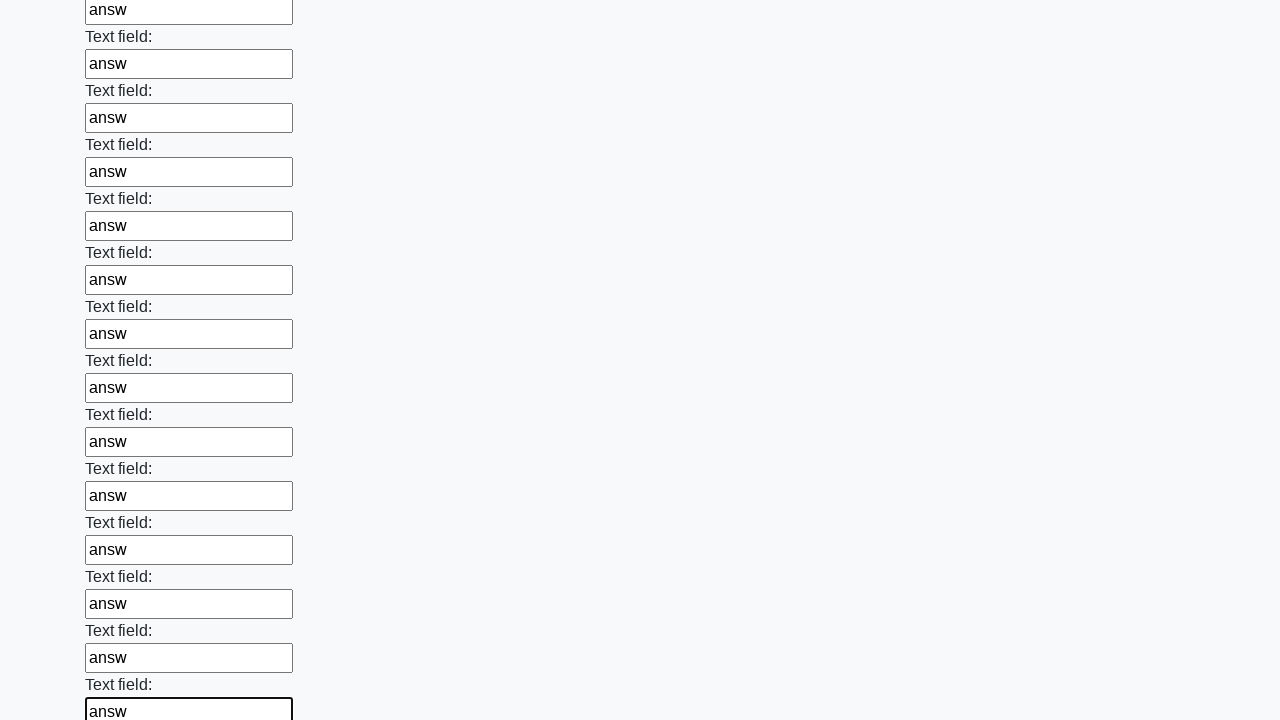

Filled text input field 79/100 with 'answ' on input[type="text"] >> nth=78
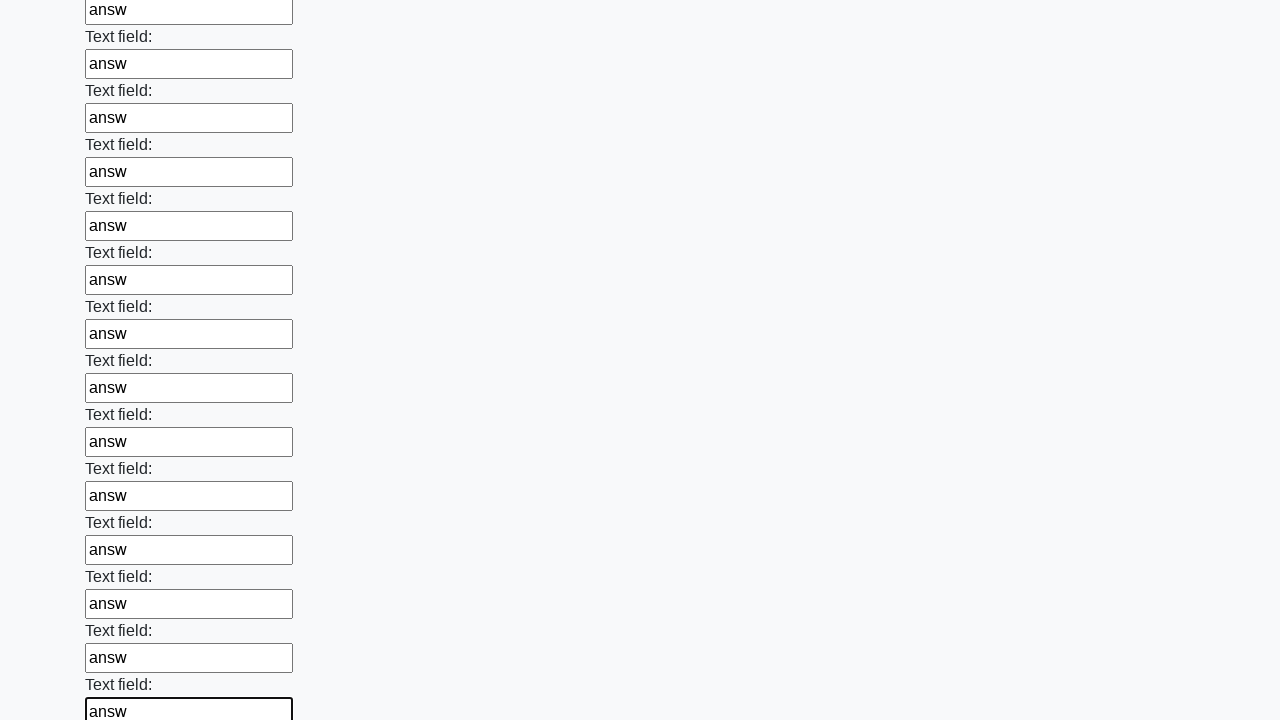

Filled text input field 80/100 with 'answ' on input[type="text"] >> nth=79
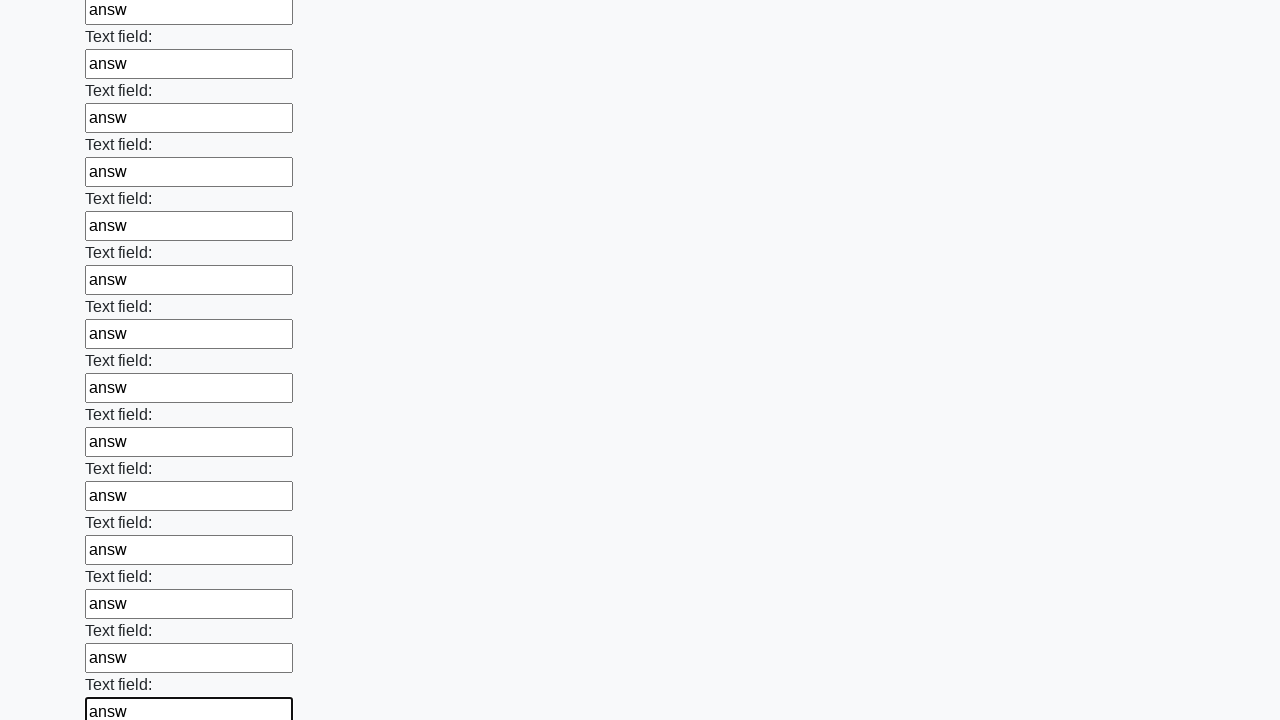

Filled text input field 81/100 with 'answ' on input[type="text"] >> nth=80
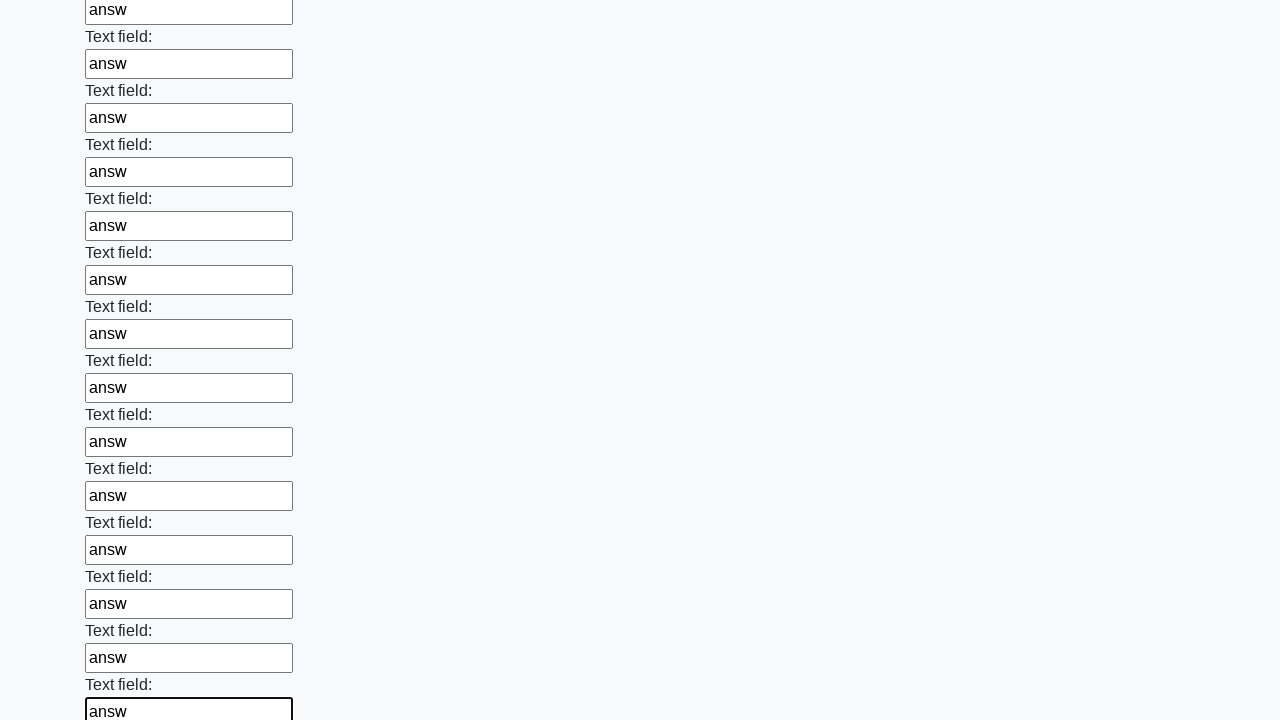

Filled text input field 82/100 with 'answ' on input[type="text"] >> nth=81
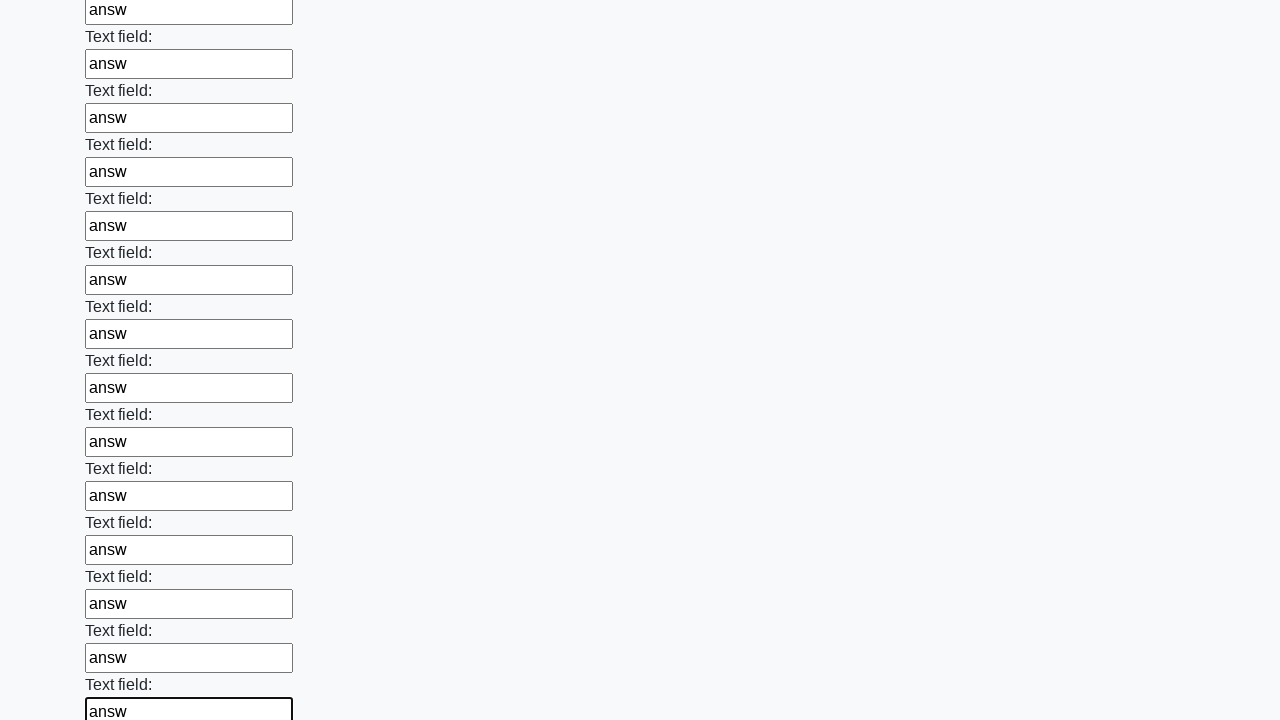

Filled text input field 83/100 with 'answ' on input[type="text"] >> nth=82
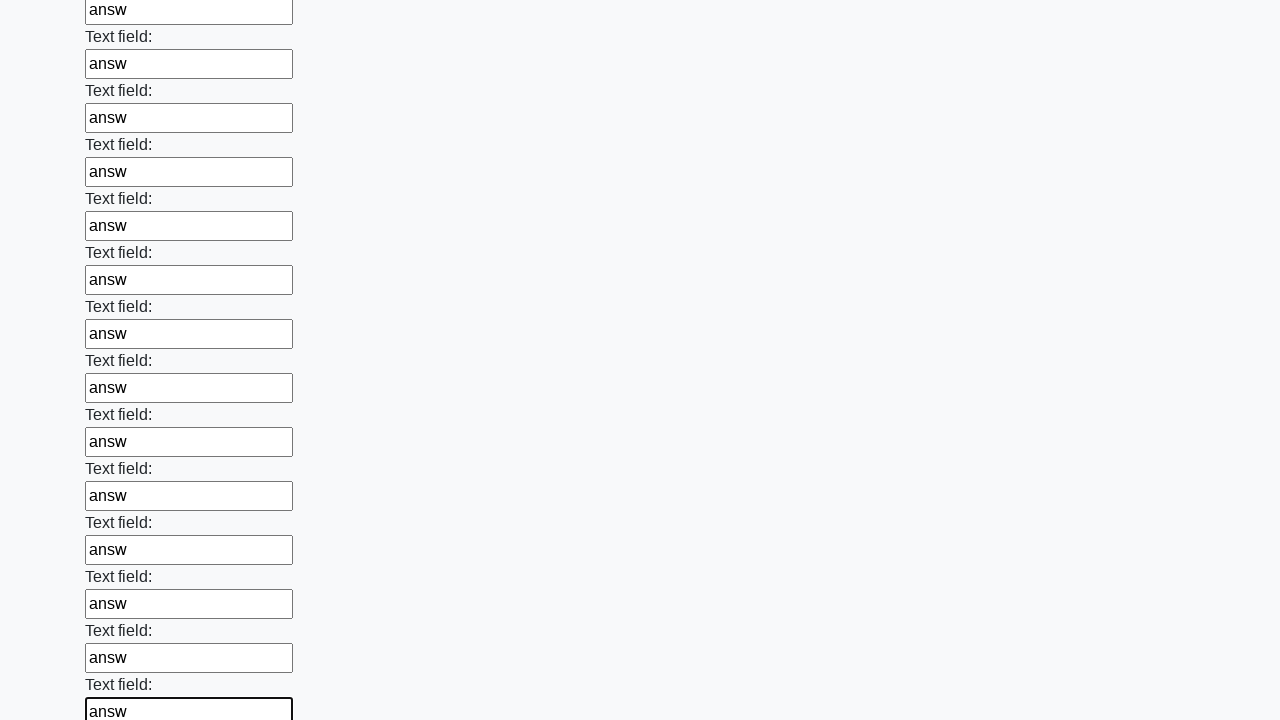

Filled text input field 84/100 with 'answ' on input[type="text"] >> nth=83
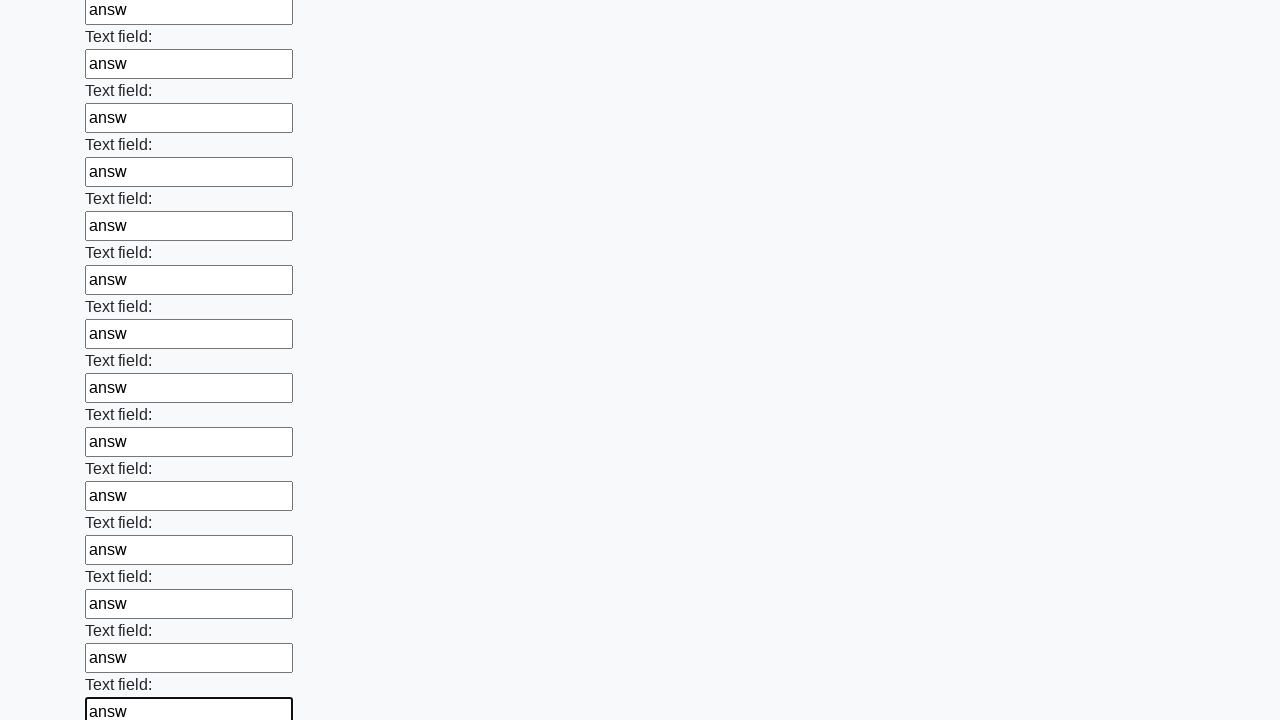

Filled text input field 85/100 with 'answ' on input[type="text"] >> nth=84
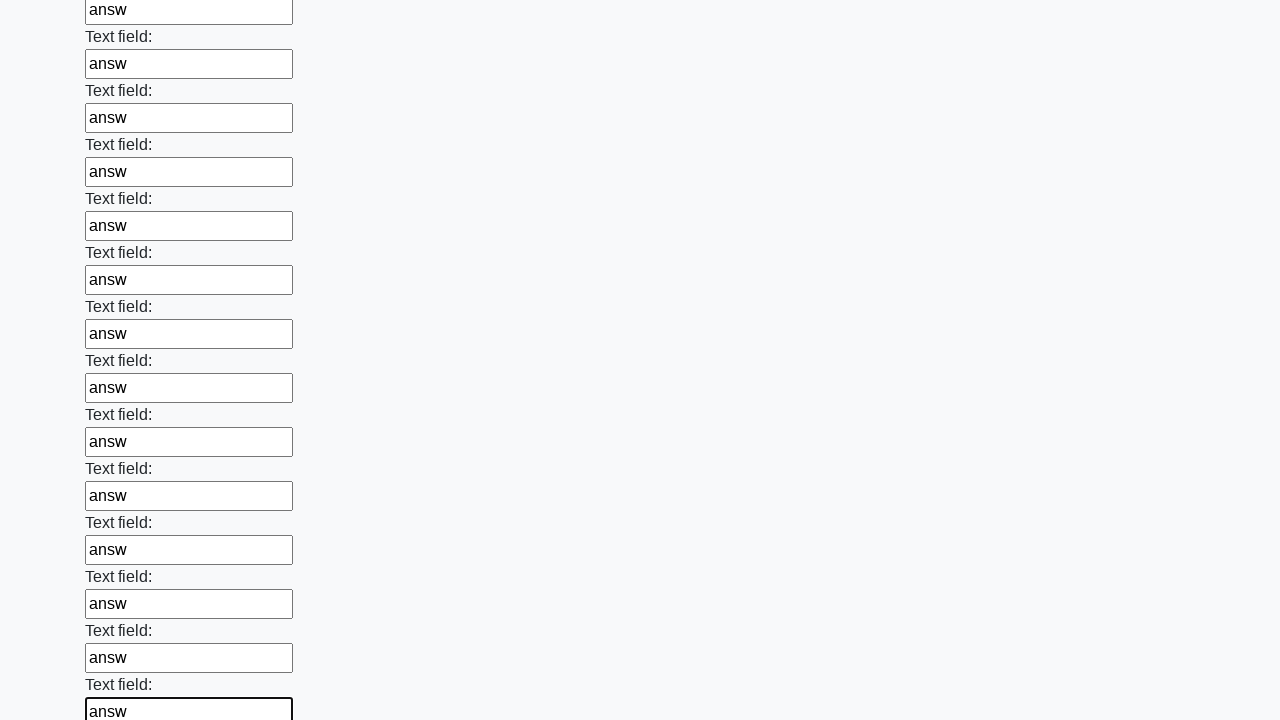

Filled text input field 86/100 with 'answ' on input[type="text"] >> nth=85
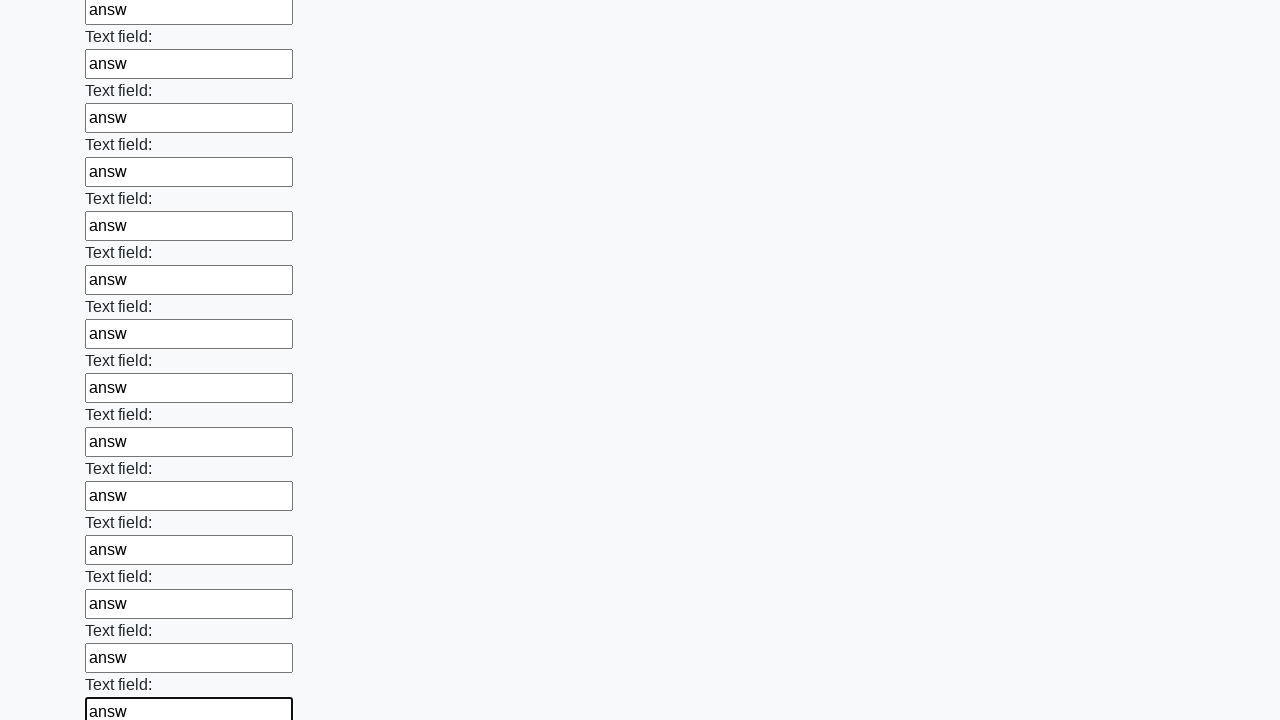

Filled text input field 87/100 with 'answ' on input[type="text"] >> nth=86
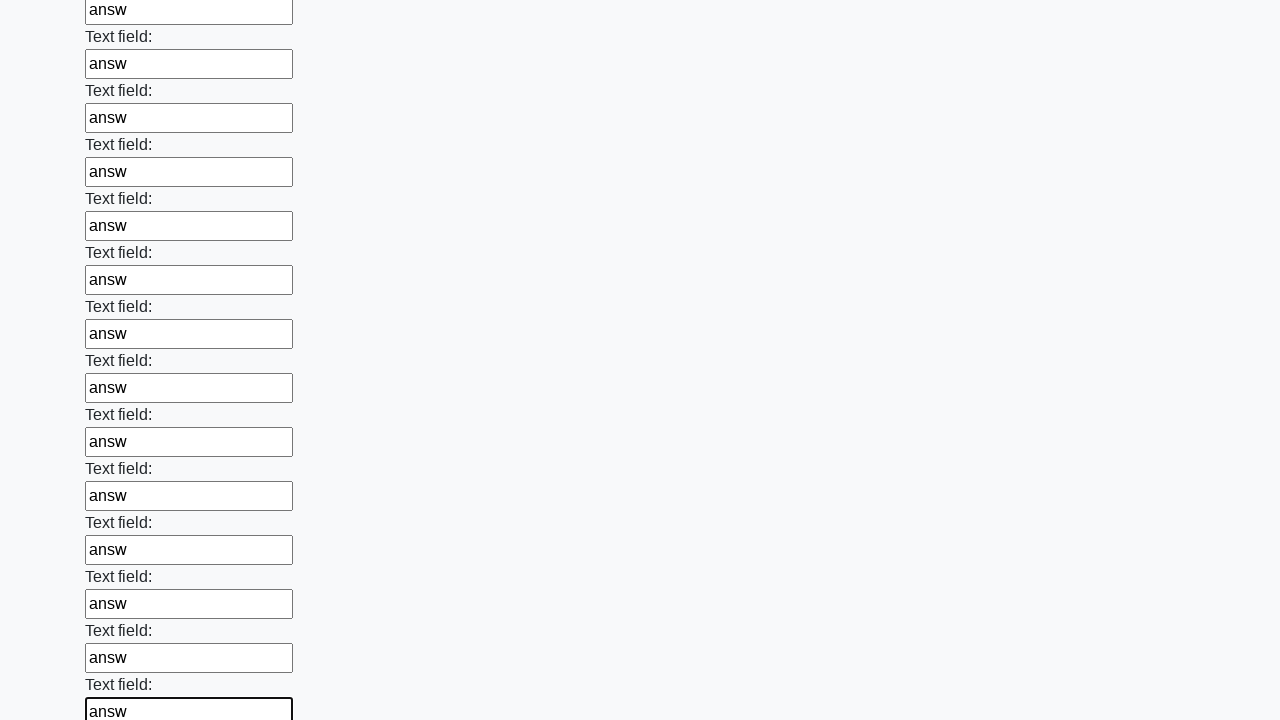

Filled text input field 88/100 with 'answ' on input[type="text"] >> nth=87
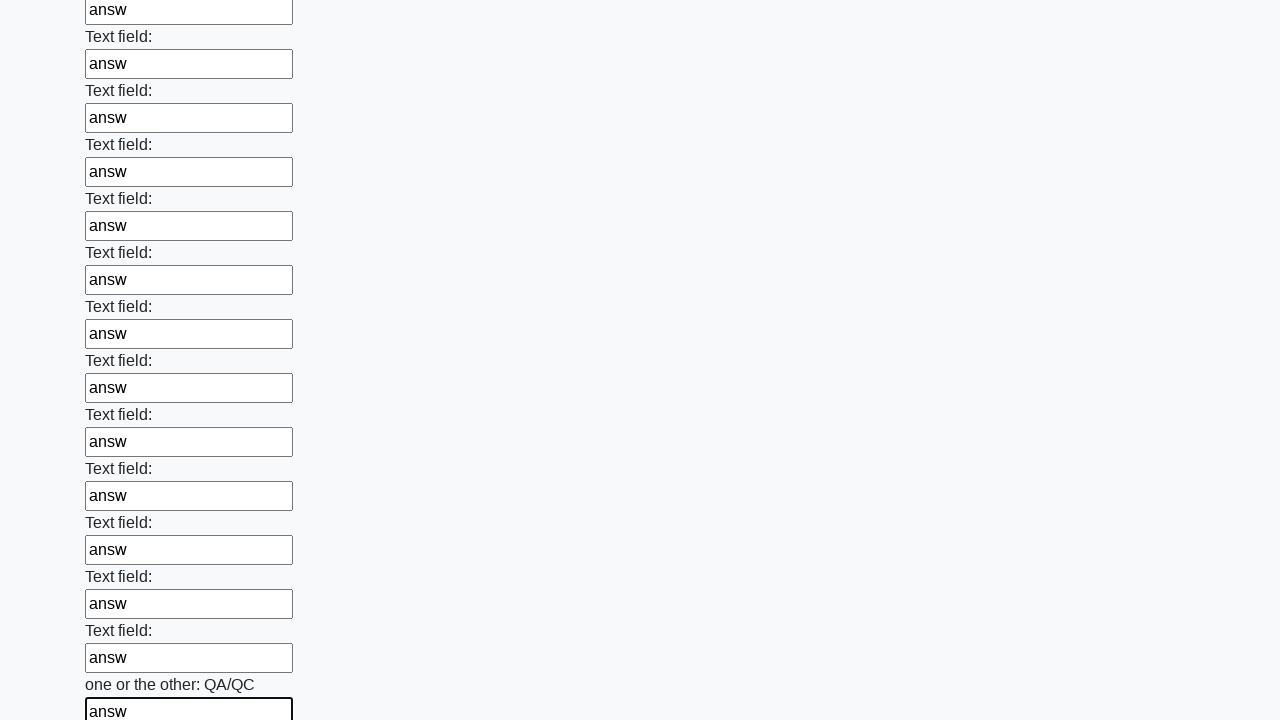

Filled text input field 89/100 with 'answ' on input[type="text"] >> nth=88
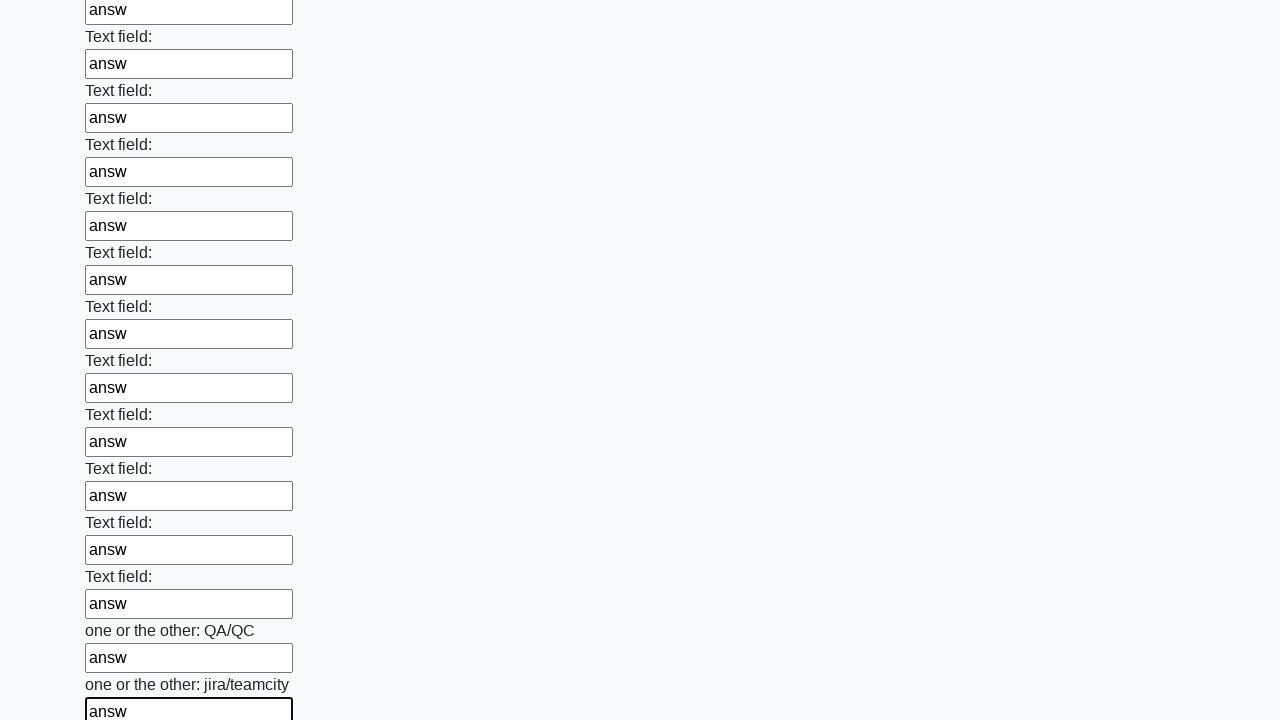

Filled text input field 90/100 with 'answ' on input[type="text"] >> nth=89
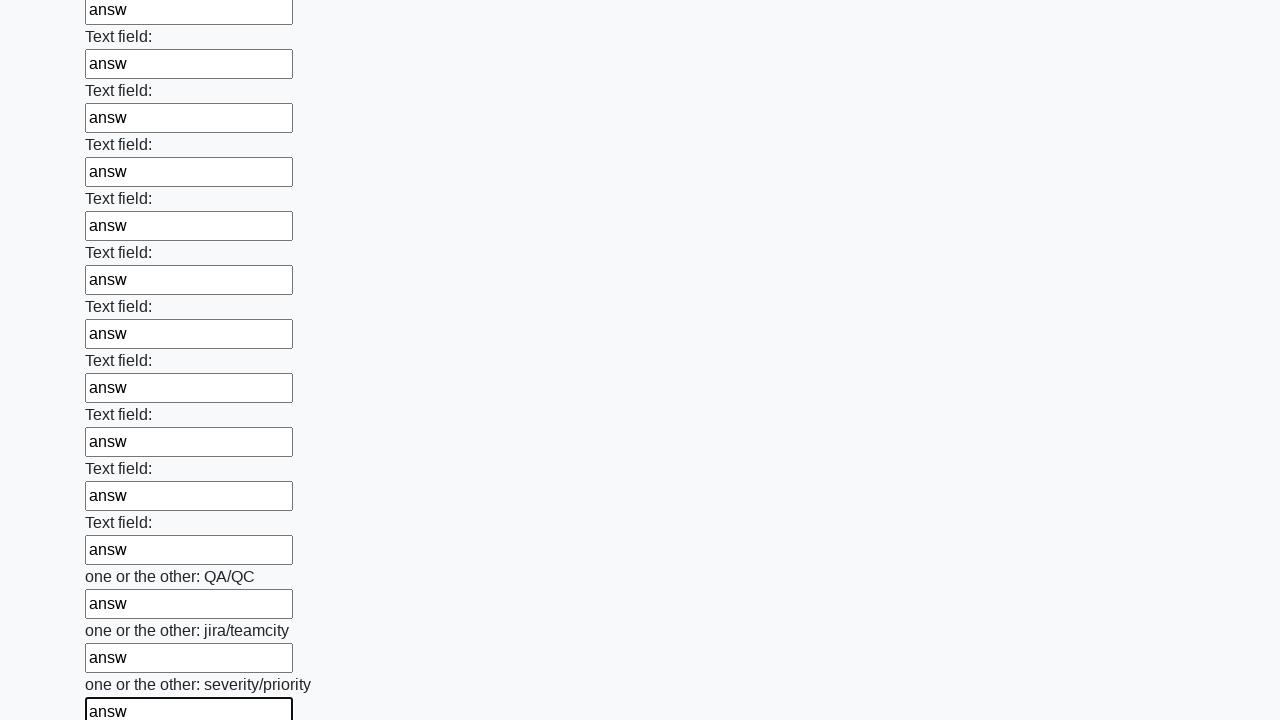

Filled text input field 91/100 with 'answ' on input[type="text"] >> nth=90
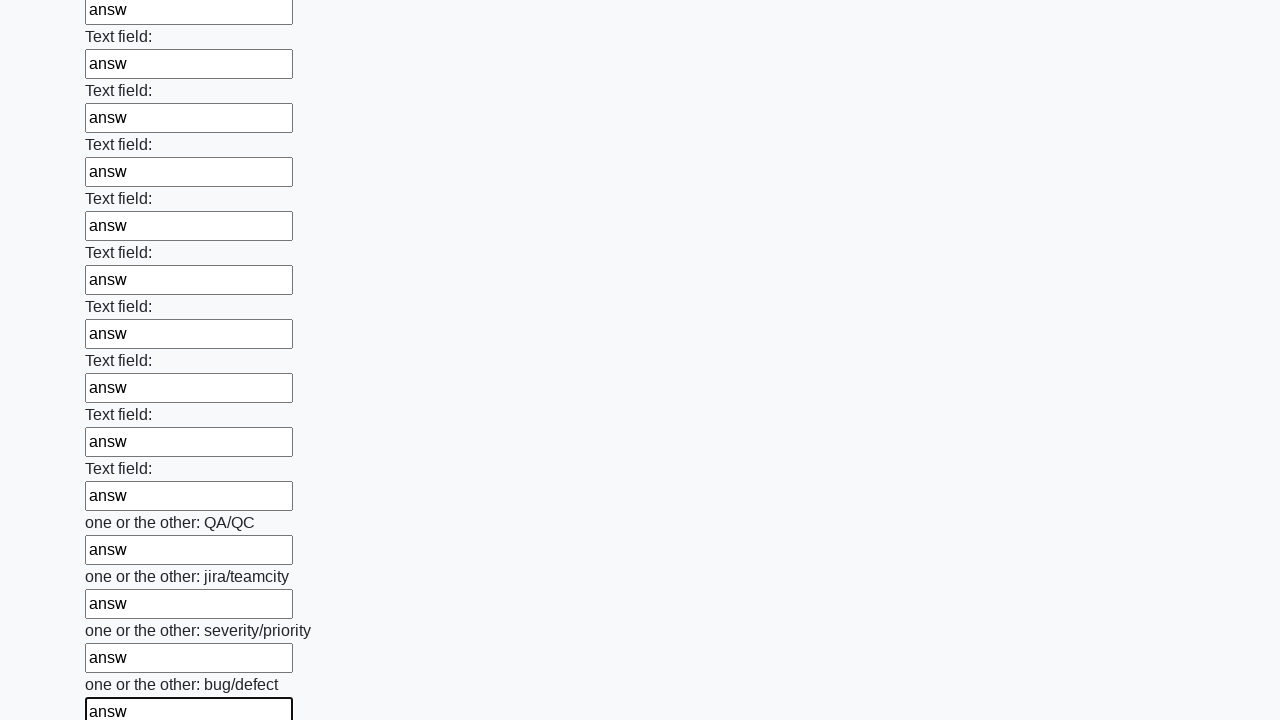

Filled text input field 92/100 with 'answ' on input[type="text"] >> nth=91
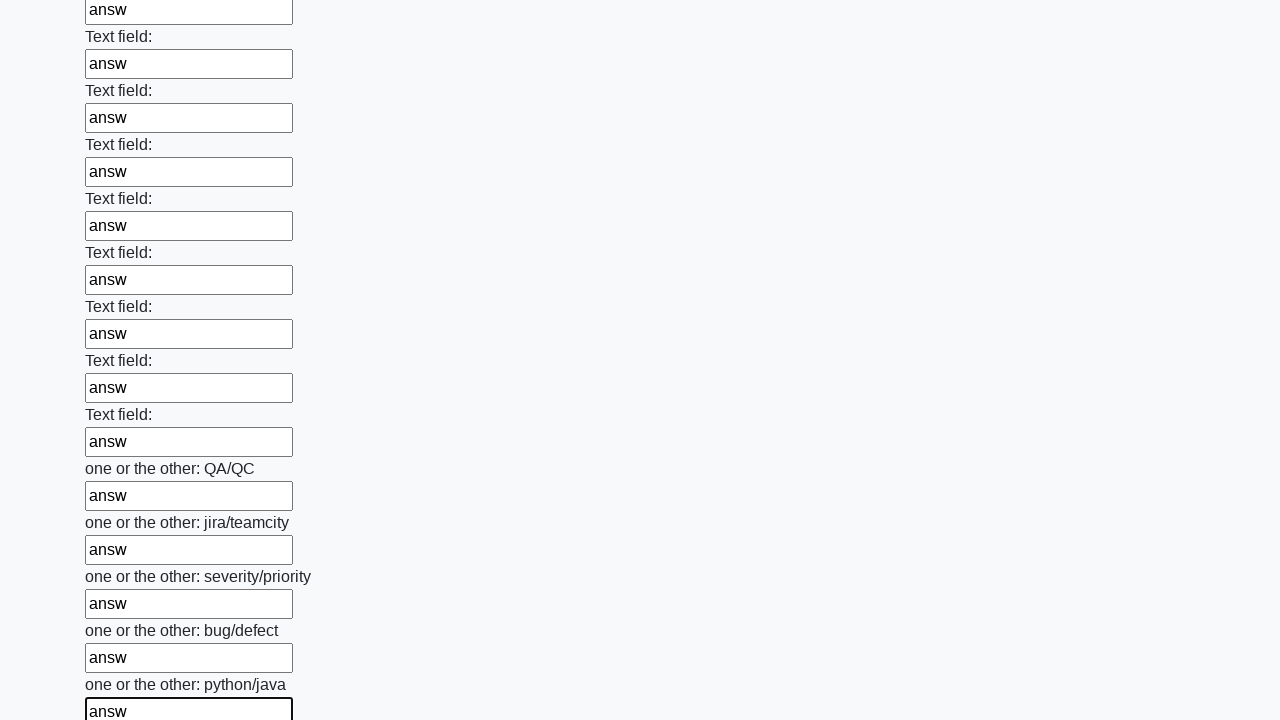

Filled text input field 93/100 with 'answ' on input[type="text"] >> nth=92
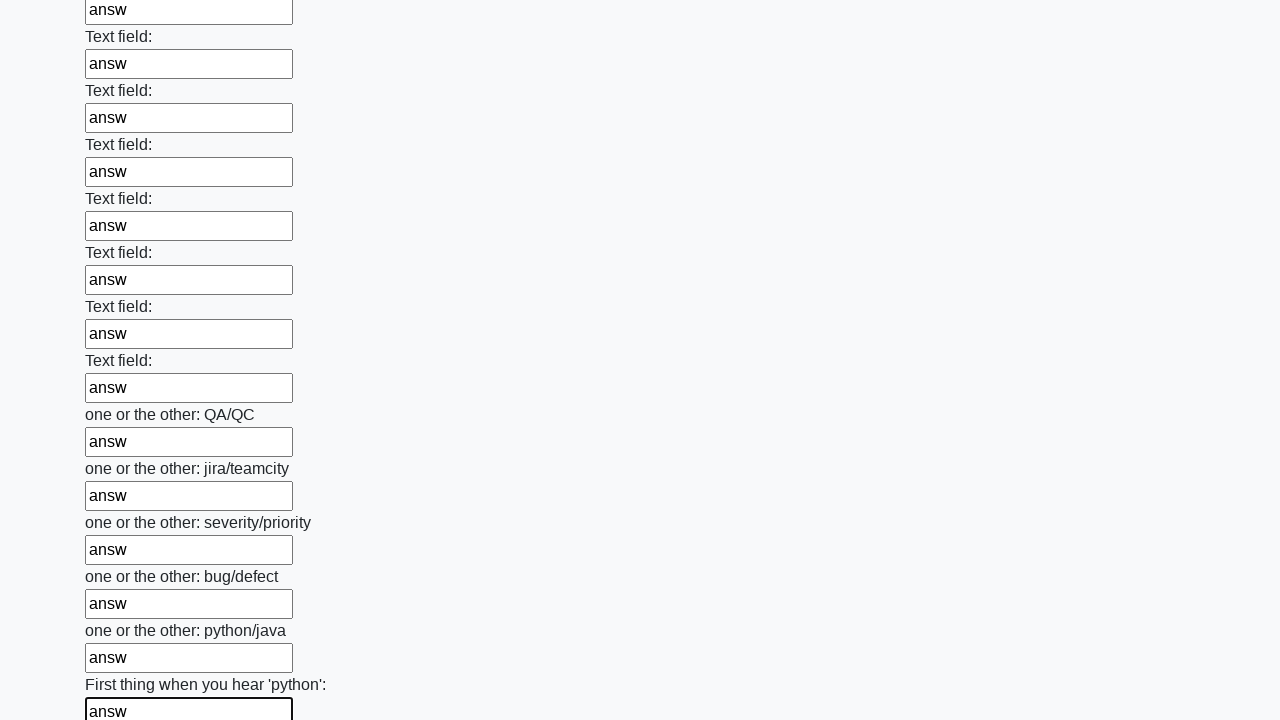

Filled text input field 94/100 with 'answ' on input[type="text"] >> nth=93
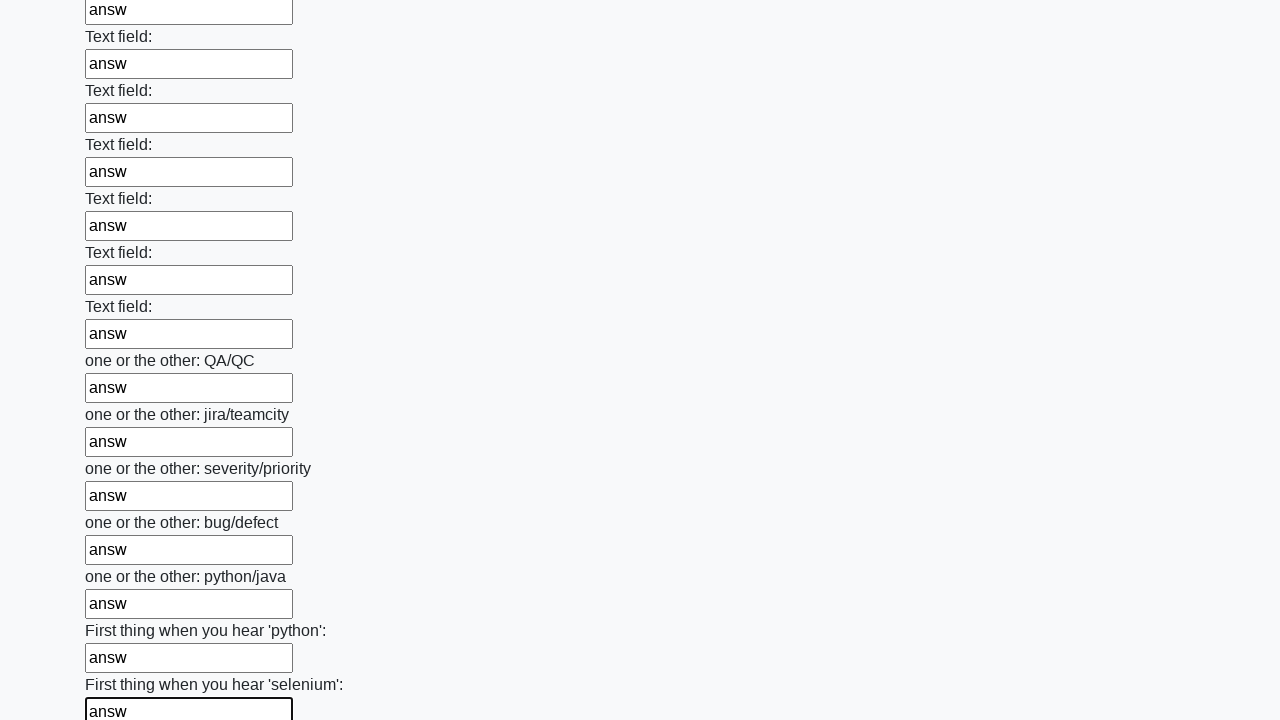

Filled text input field 95/100 with 'answ' on input[type="text"] >> nth=94
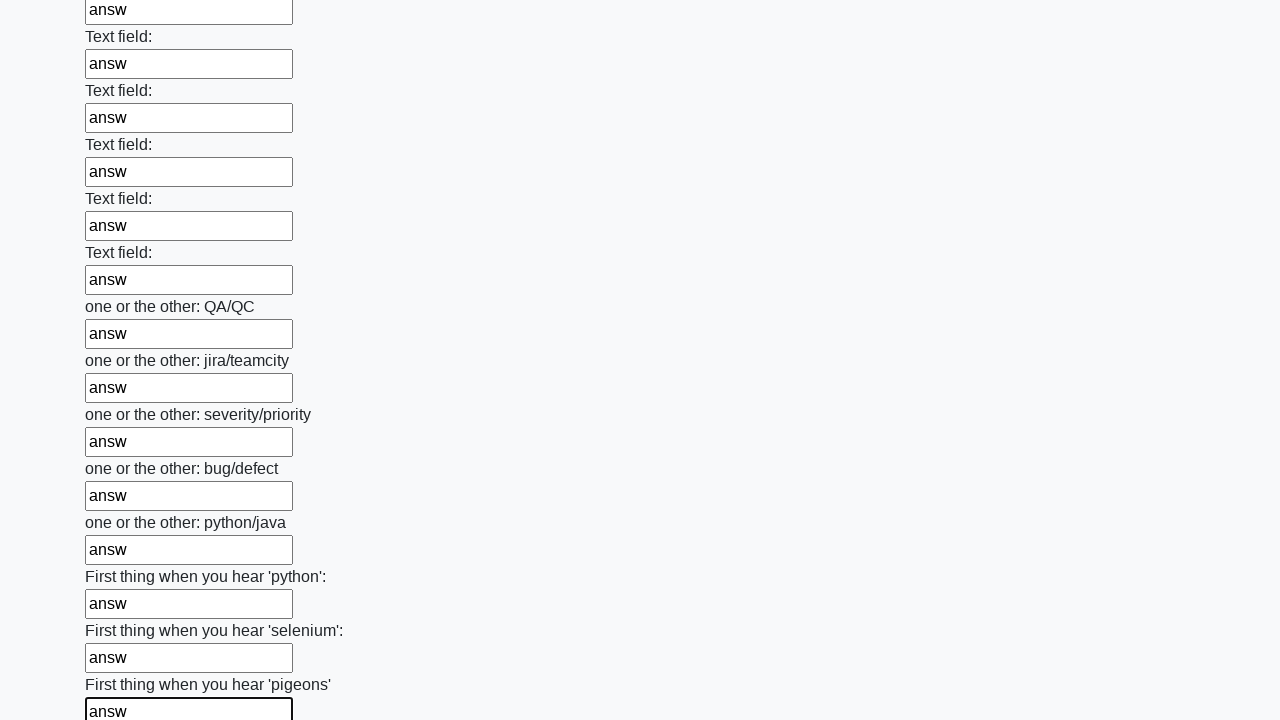

Filled text input field 96/100 with 'answ' on input[type="text"] >> nth=95
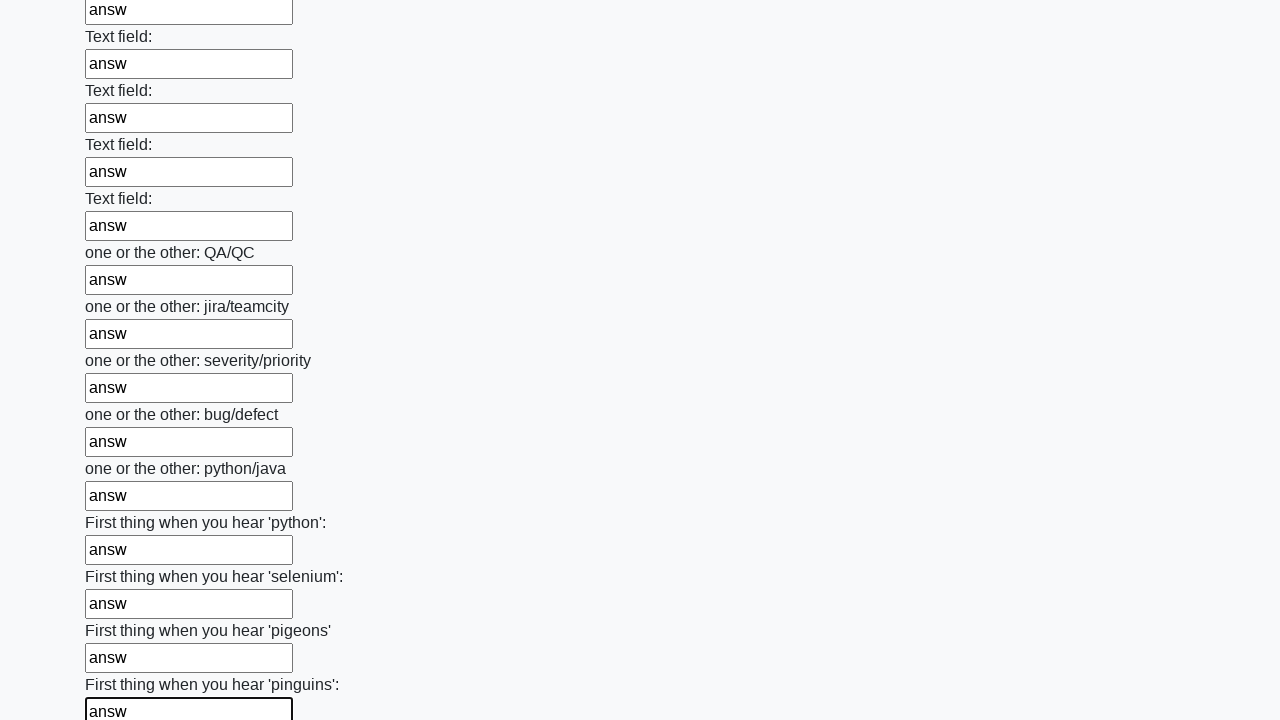

Filled text input field 97/100 with 'answ' on input[type="text"] >> nth=96
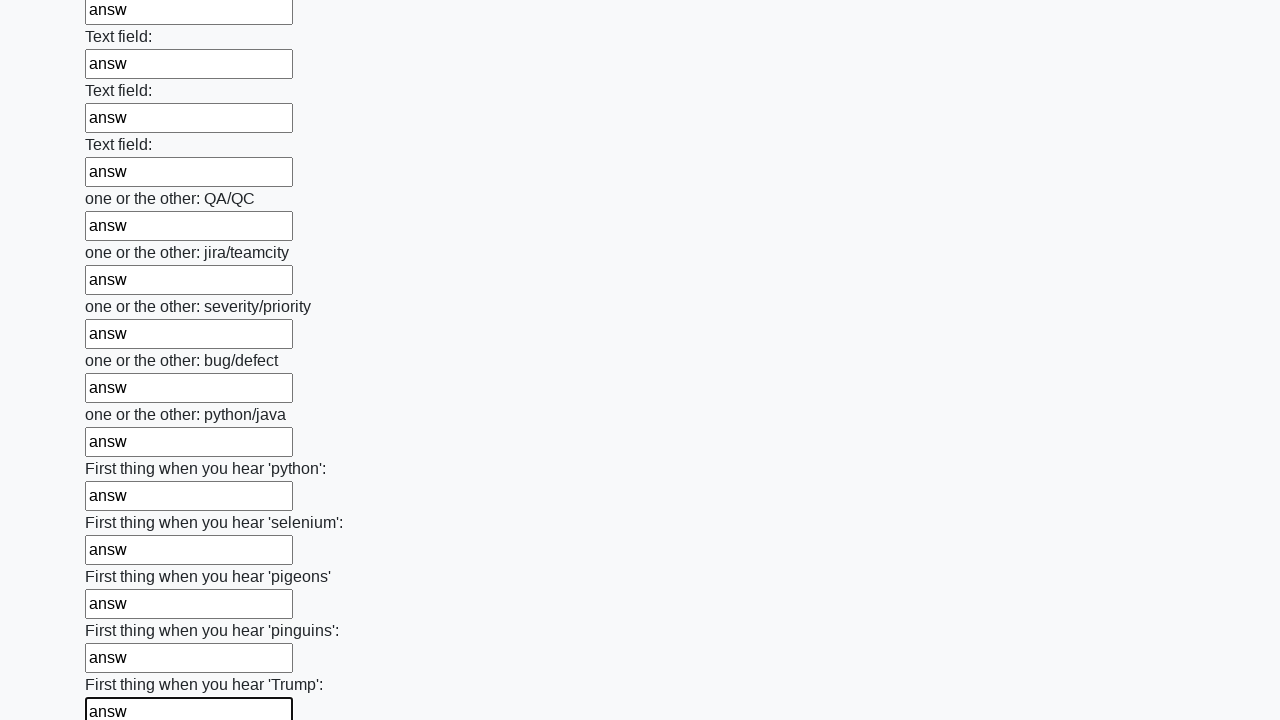

Filled text input field 98/100 with 'answ' on input[type="text"] >> nth=97
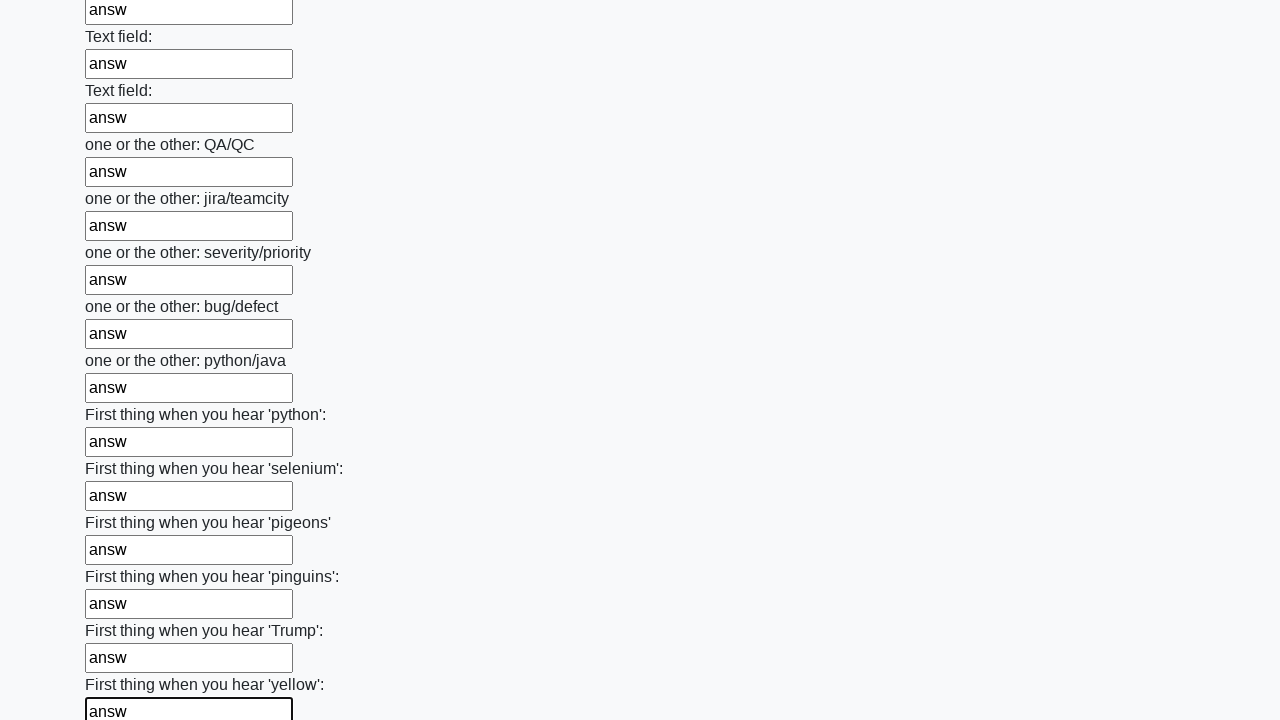

Filled text input field 99/100 with 'answ' on input[type="text"] >> nth=98
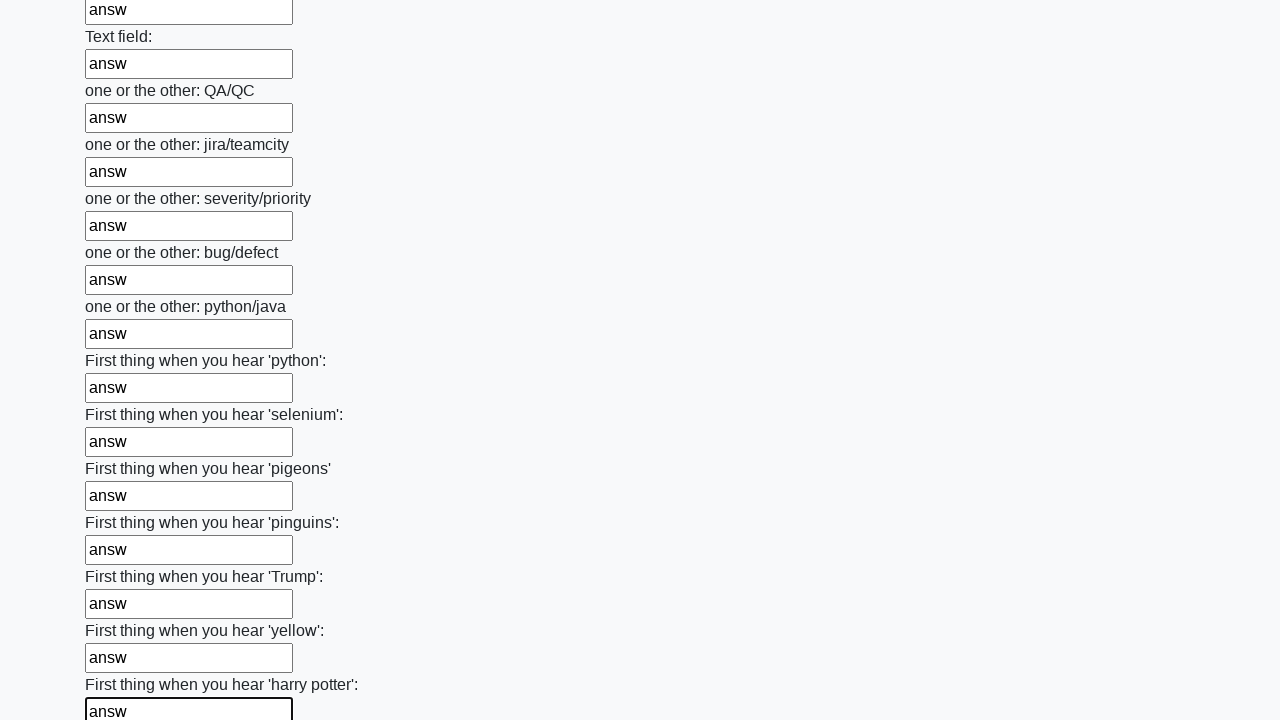

Filled text input field 100/100 with 'answ' on input[type="text"] >> nth=99
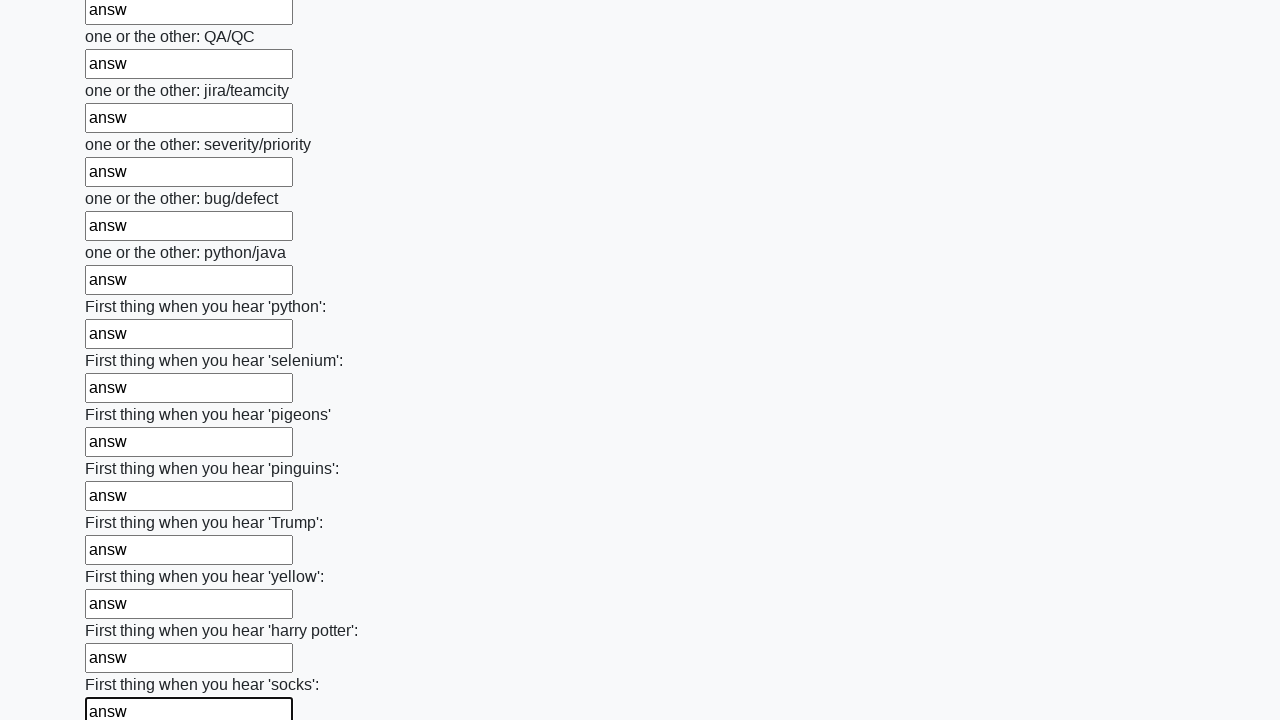

Clicked submit button to submit the form at (123, 611) on .btn-default
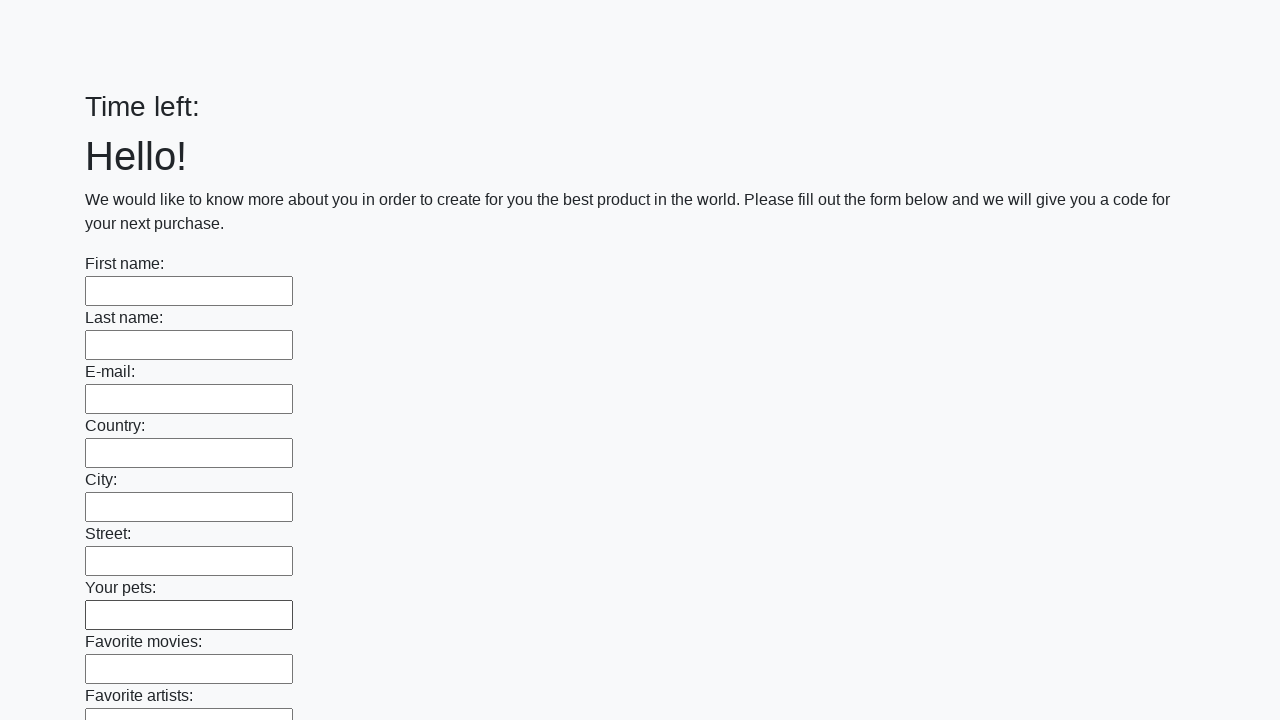

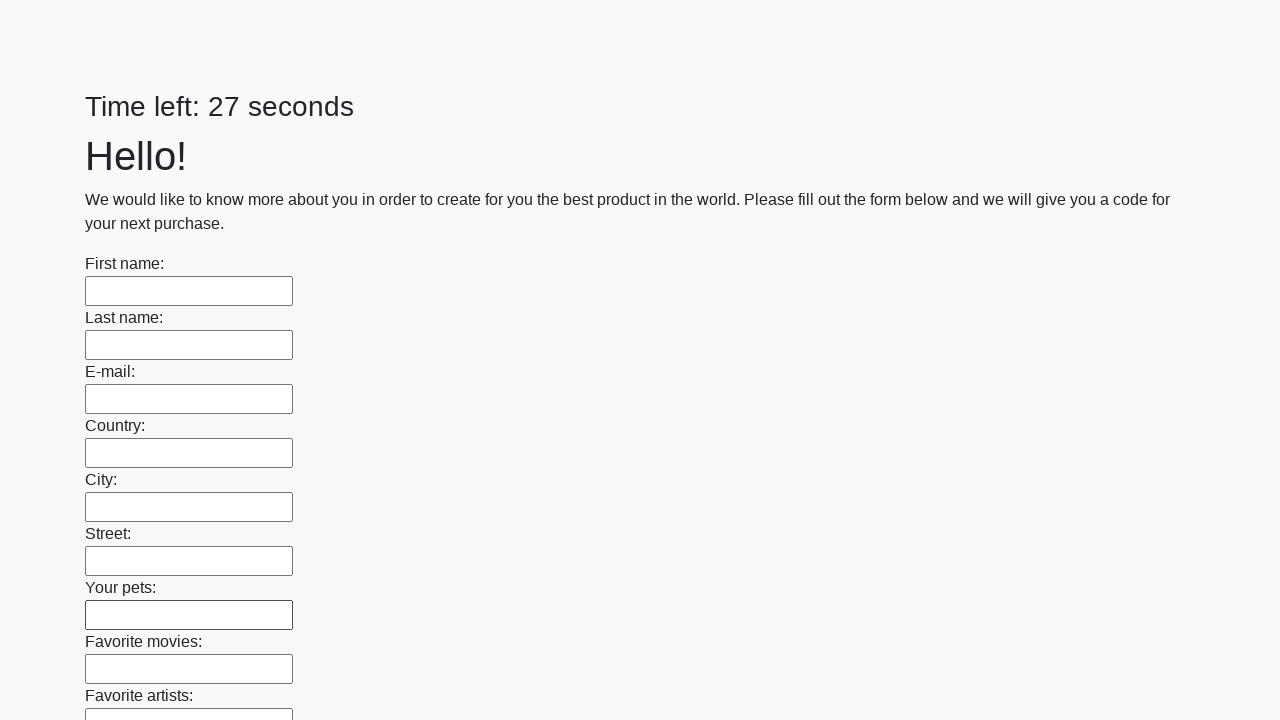